Automates the Wizard101 Spells trivia quiz by answering 12 questions, selecting the correct answer for each question and clicking next.

Starting URL: https://www.wizard101.com/quiz/trivia/game/wizard101-spells-trivia

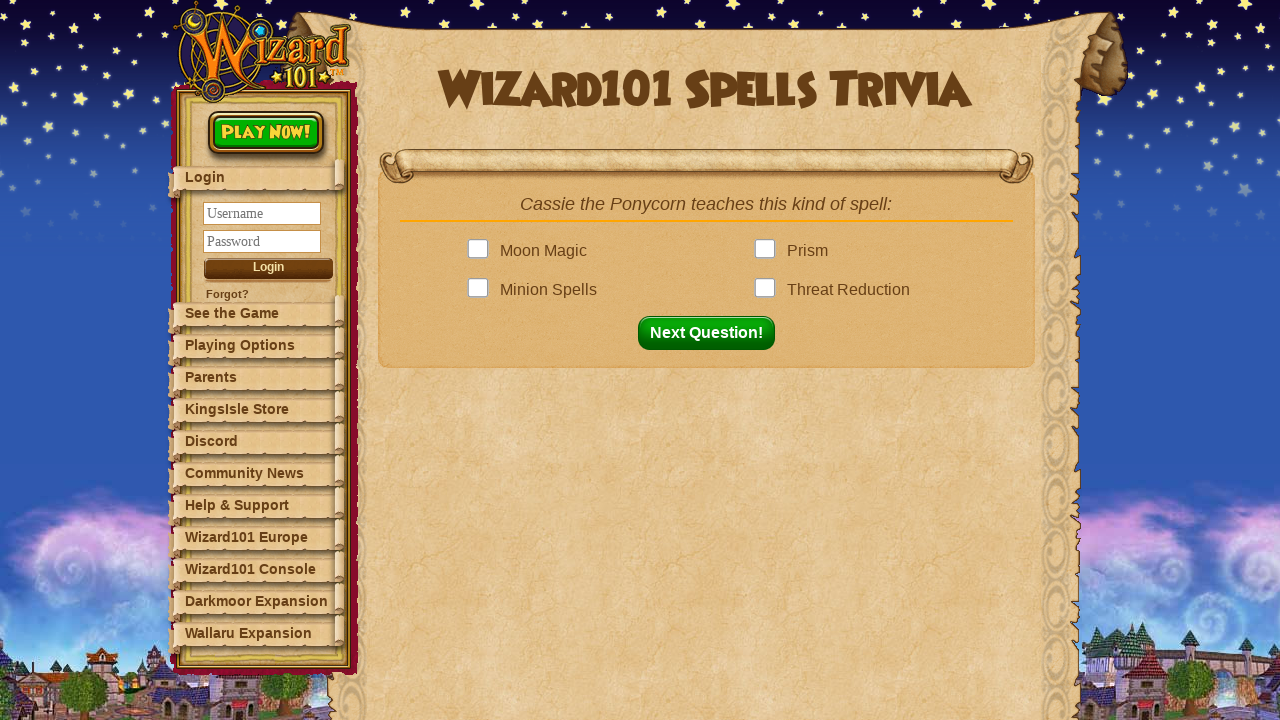

Waited for question 1 to load
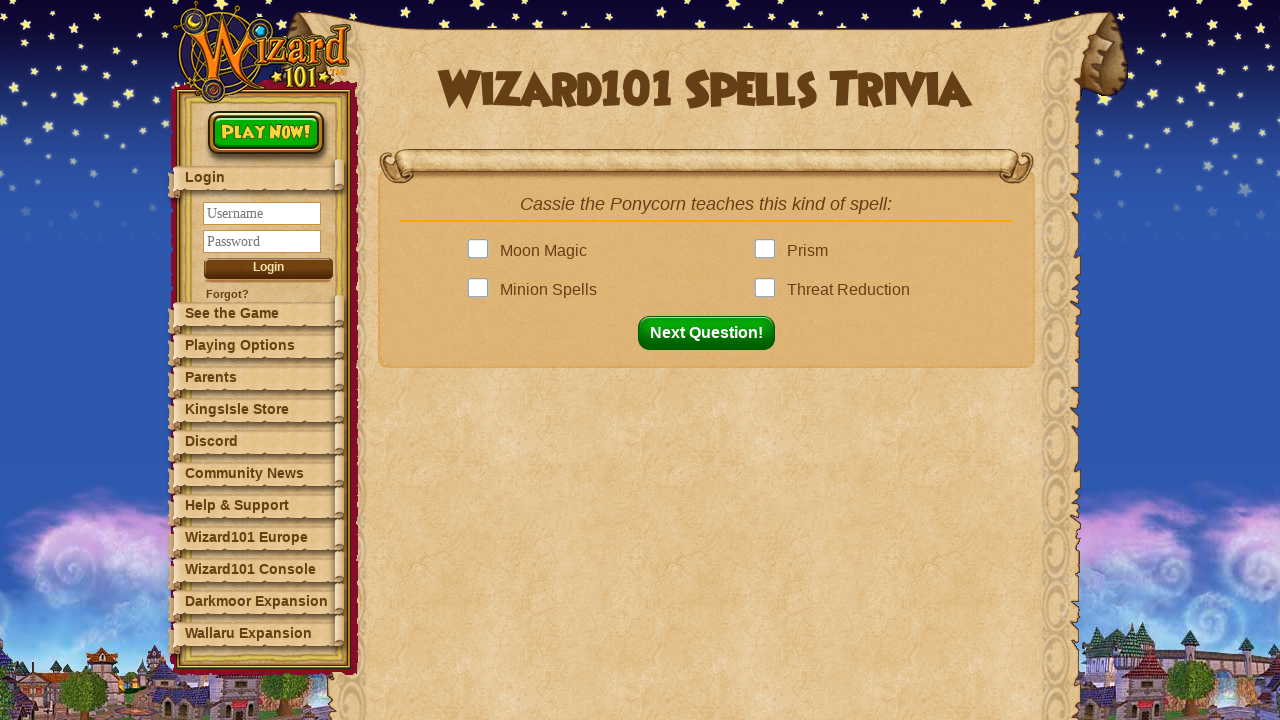

Retrieved question text: 'Cassie the Ponycorn teaches this kind of spell:'
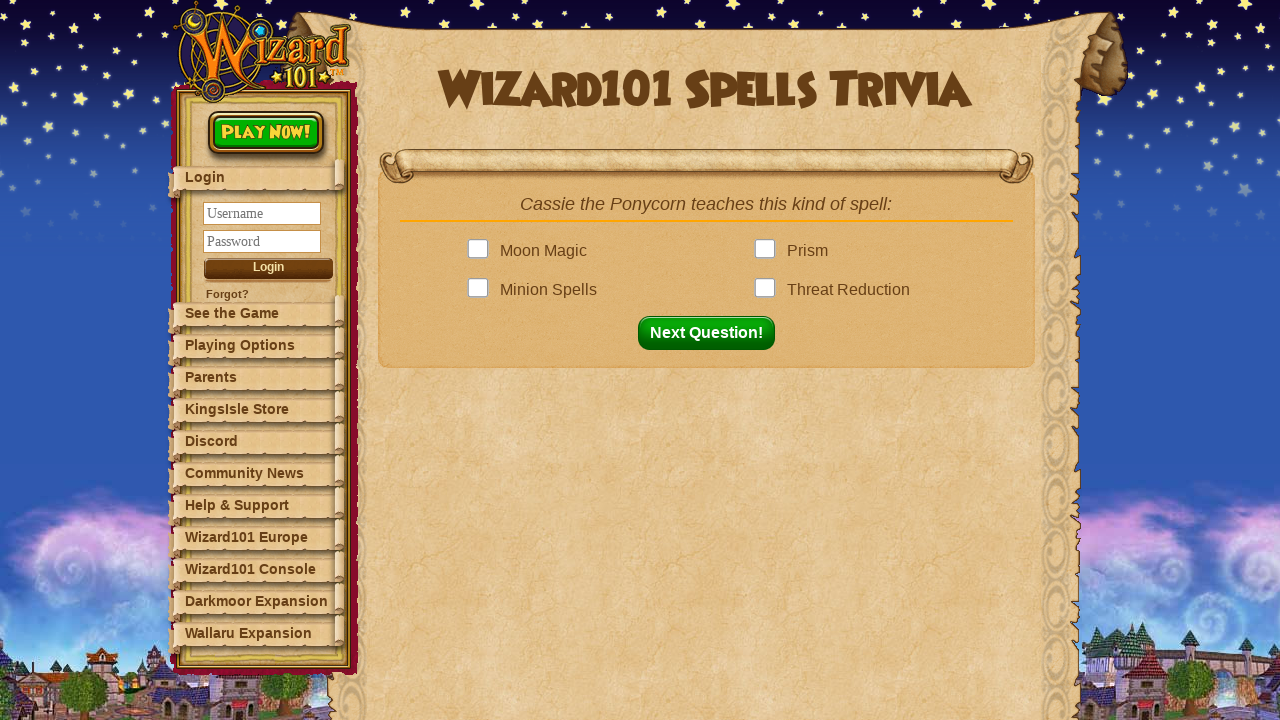

Looked up answer in dictionary: 'Prism'
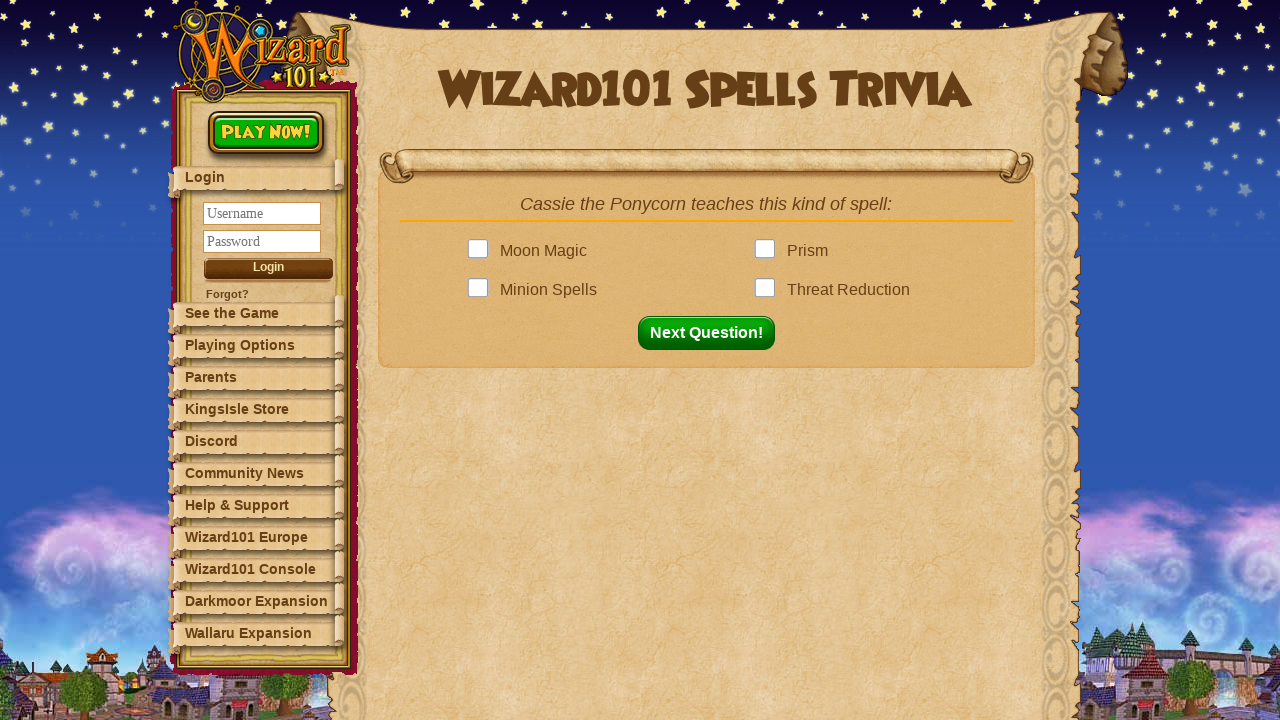

Retrieved 4 answer options
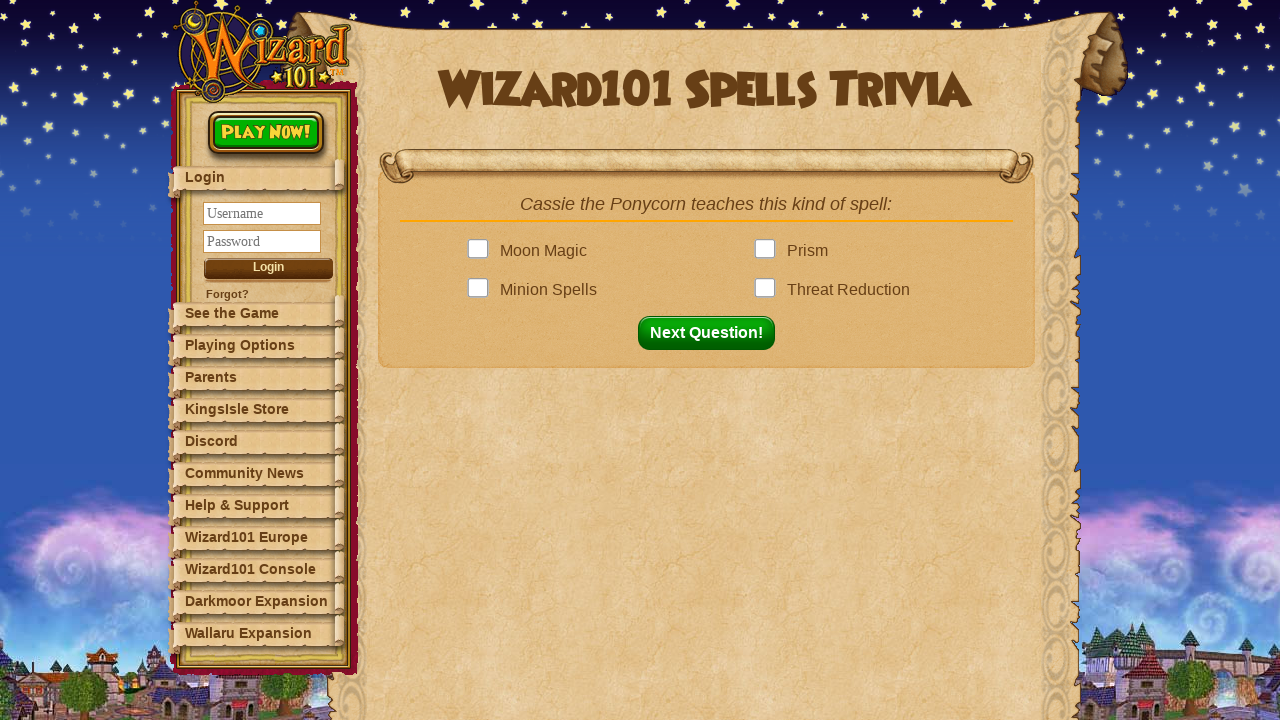

Checking answer option: '
Moon Magic
'
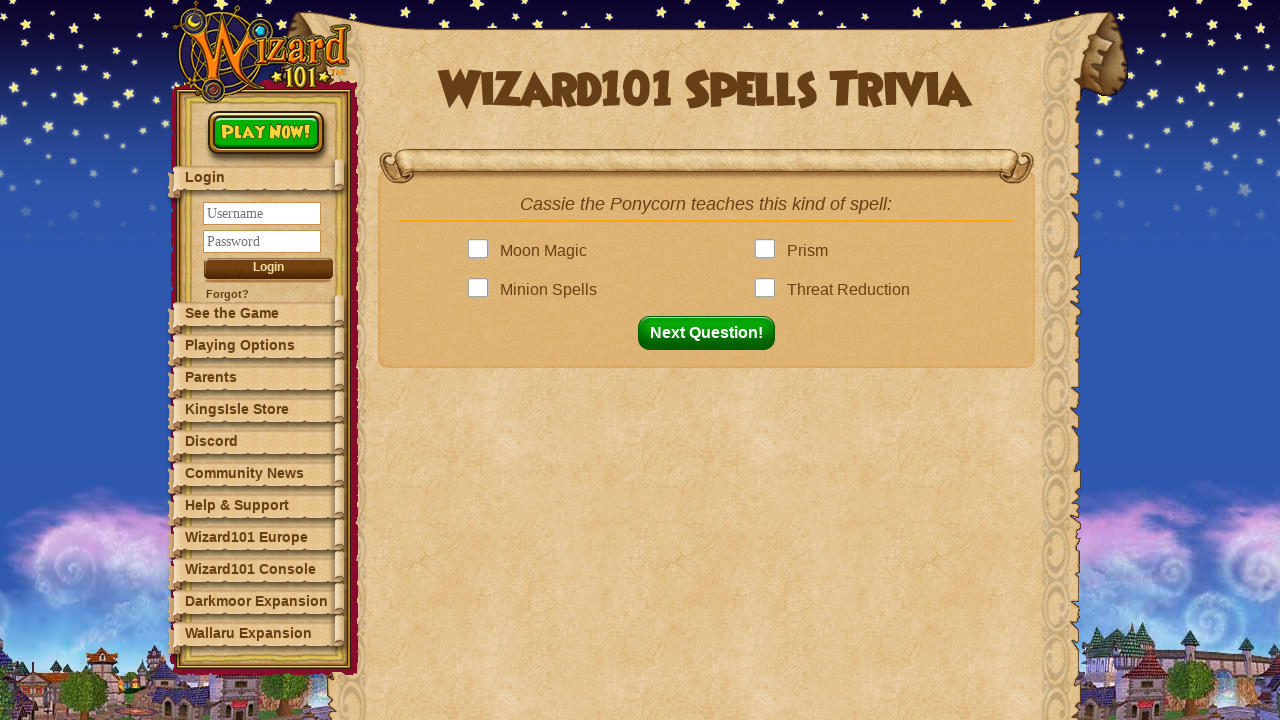

Checking answer option: '
Prism
'
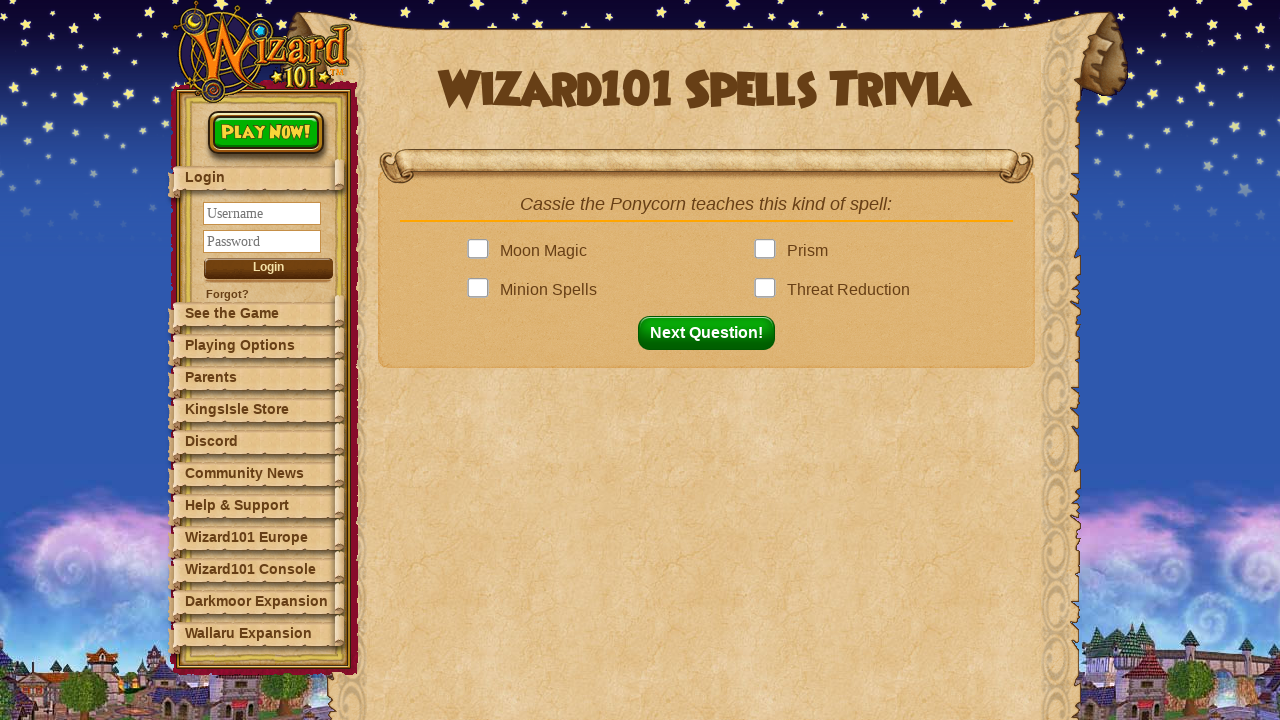

Next button became visible
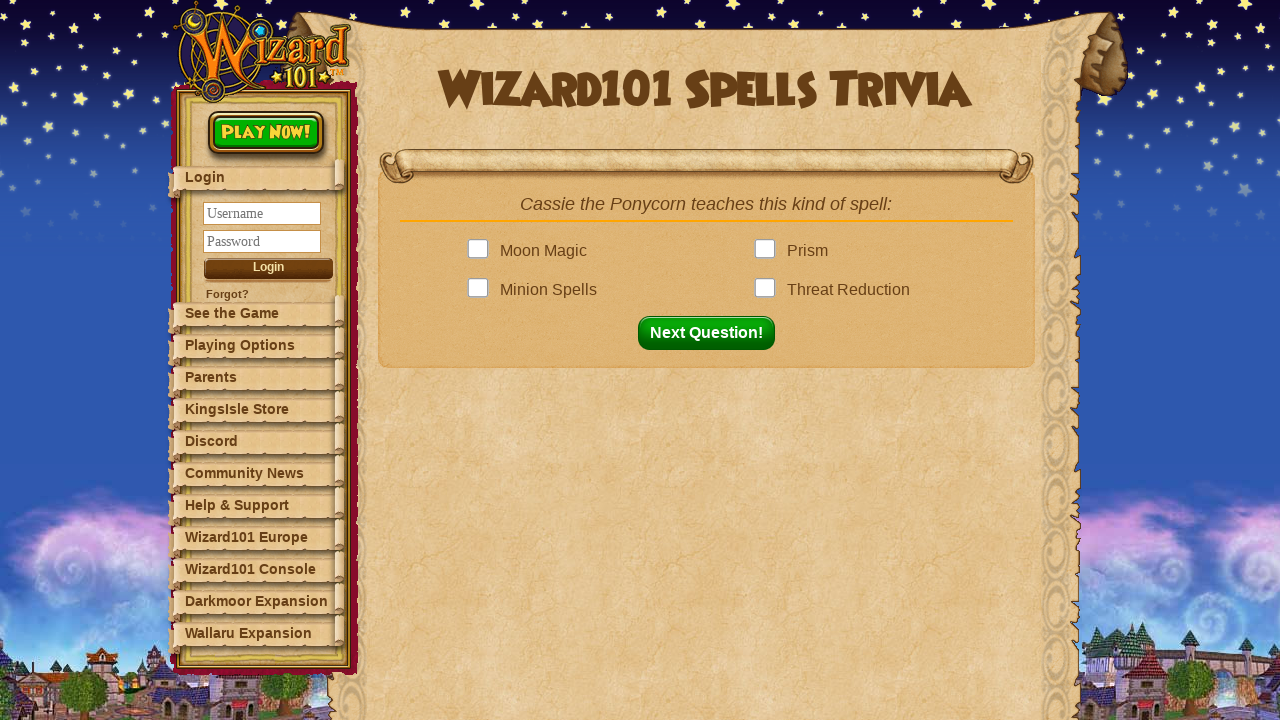

Clicked correct answer: 'Prism' at (769, 251) on .answer >> nth=1 >> .answerBox
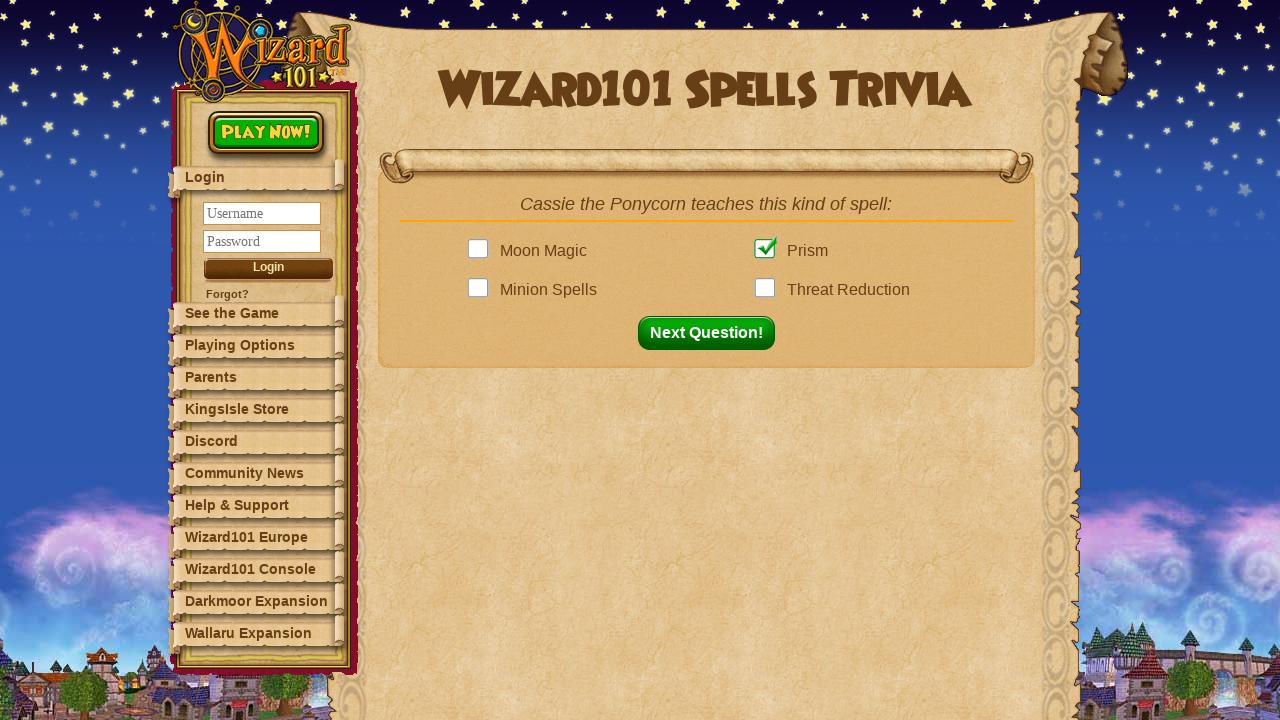

Clicked next button to move to question 2 at (712, 333) on button#nextQuestion
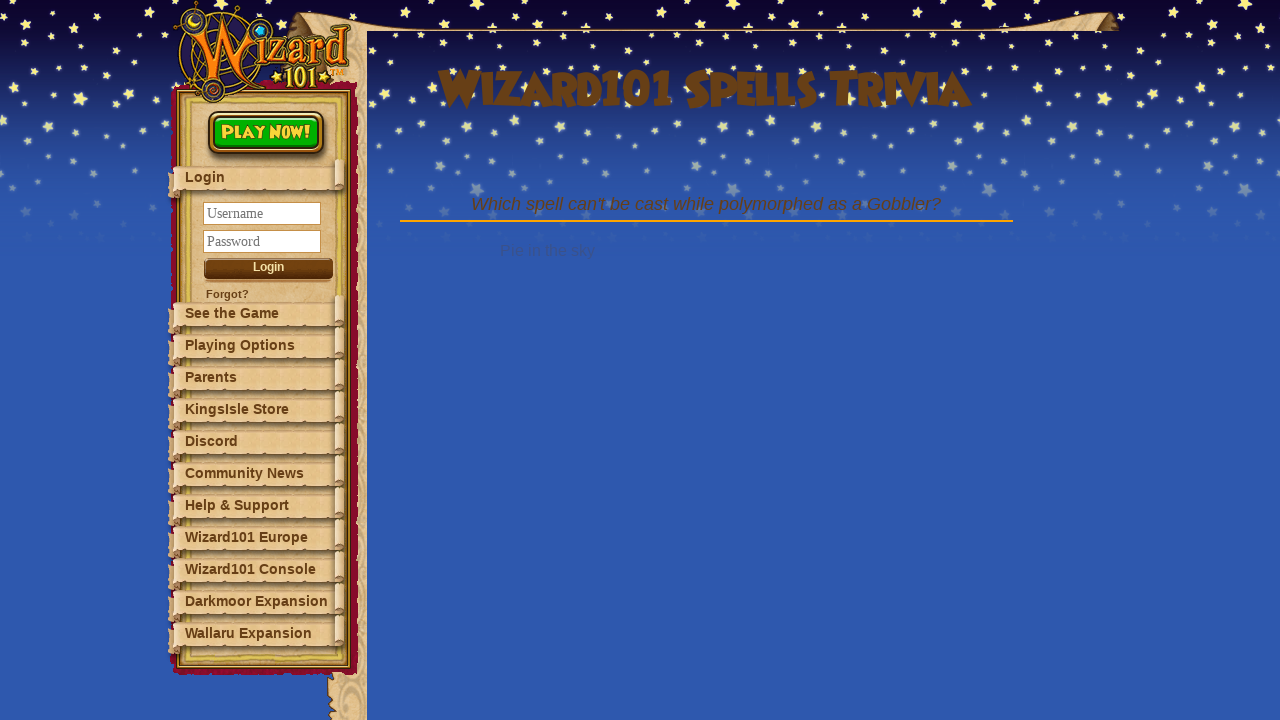

Waited for question 2 to load
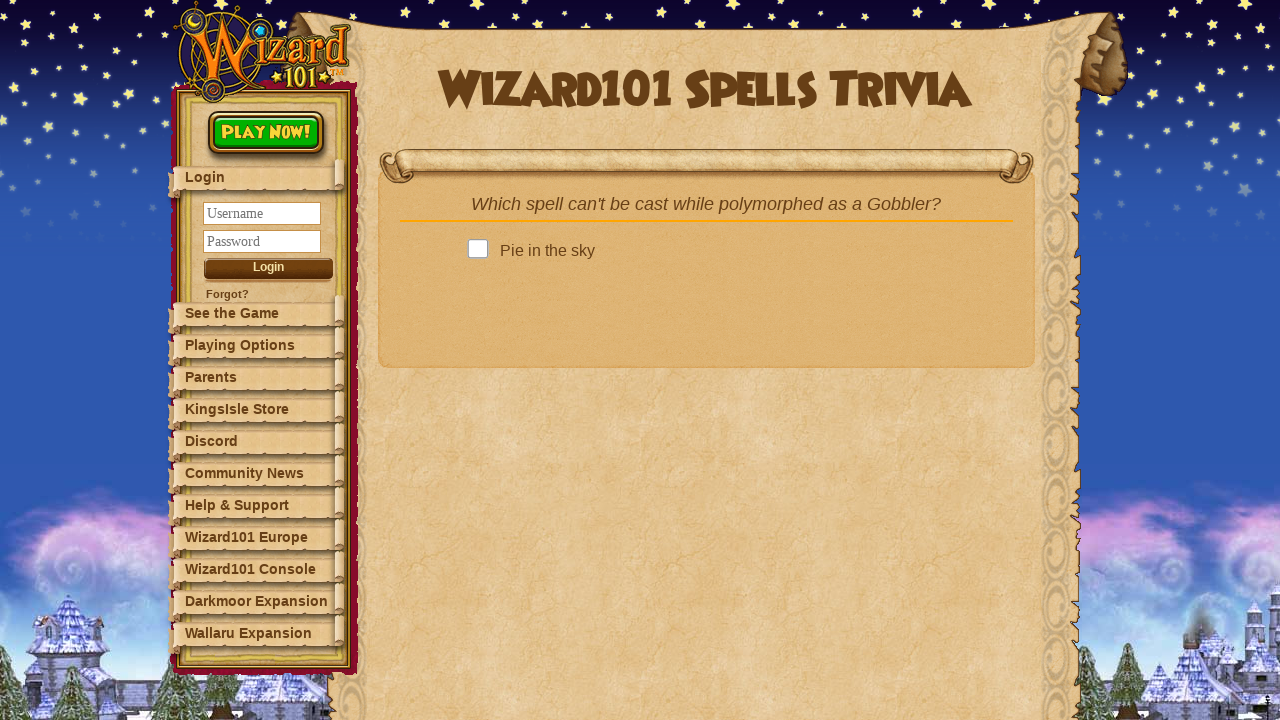

Retrieved question text: 'Which spell can't be cast while polymorphed as a Gobbler?'
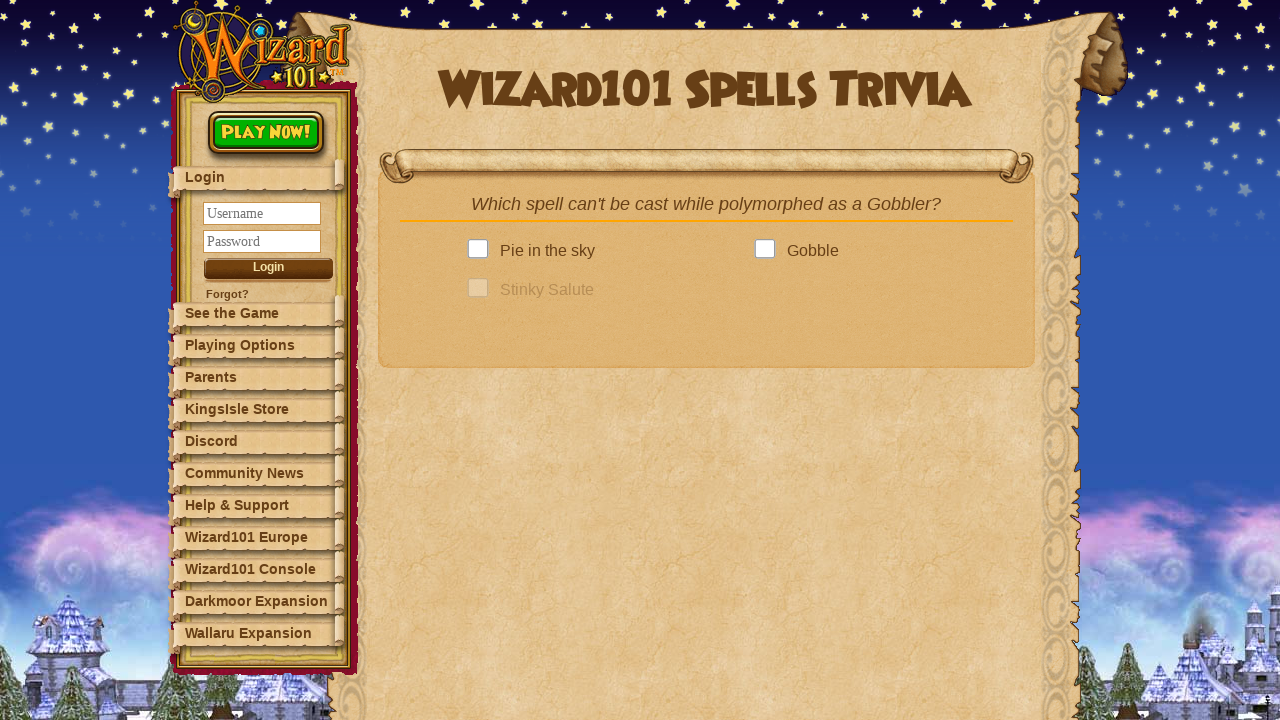

Looked up answer in dictionary: 'Pie in the sky'
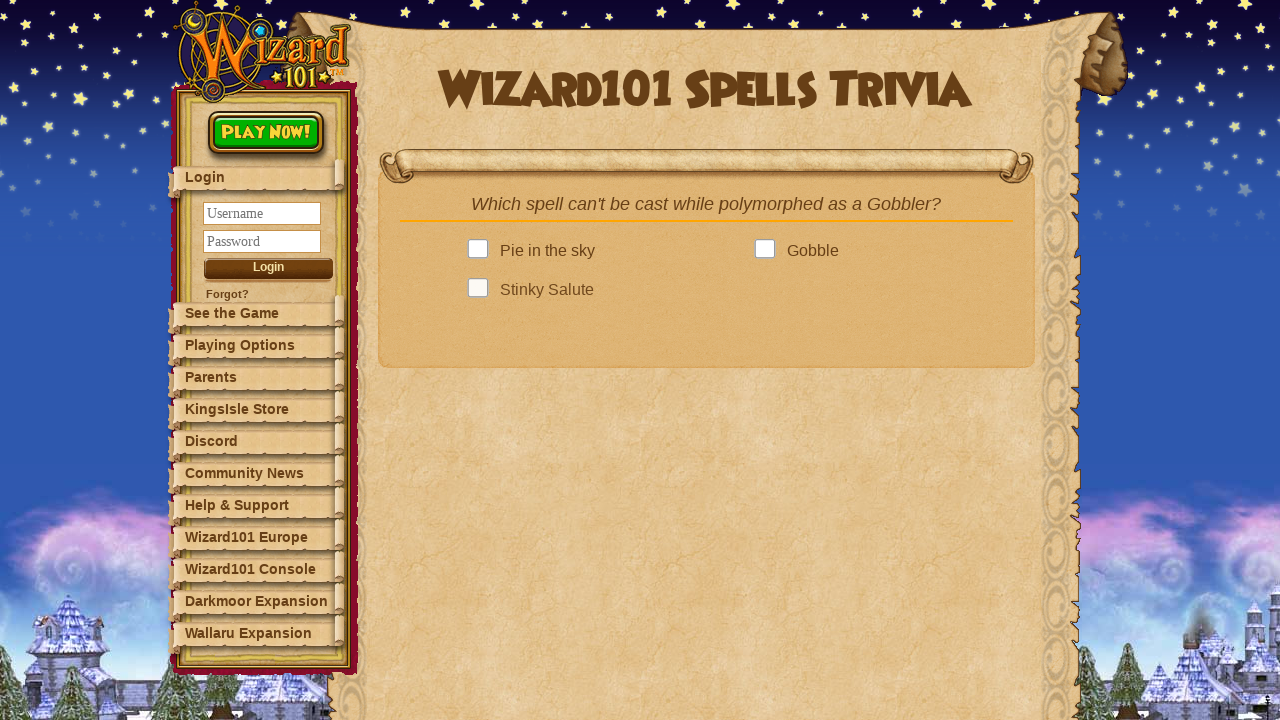

Retrieved 4 answer options
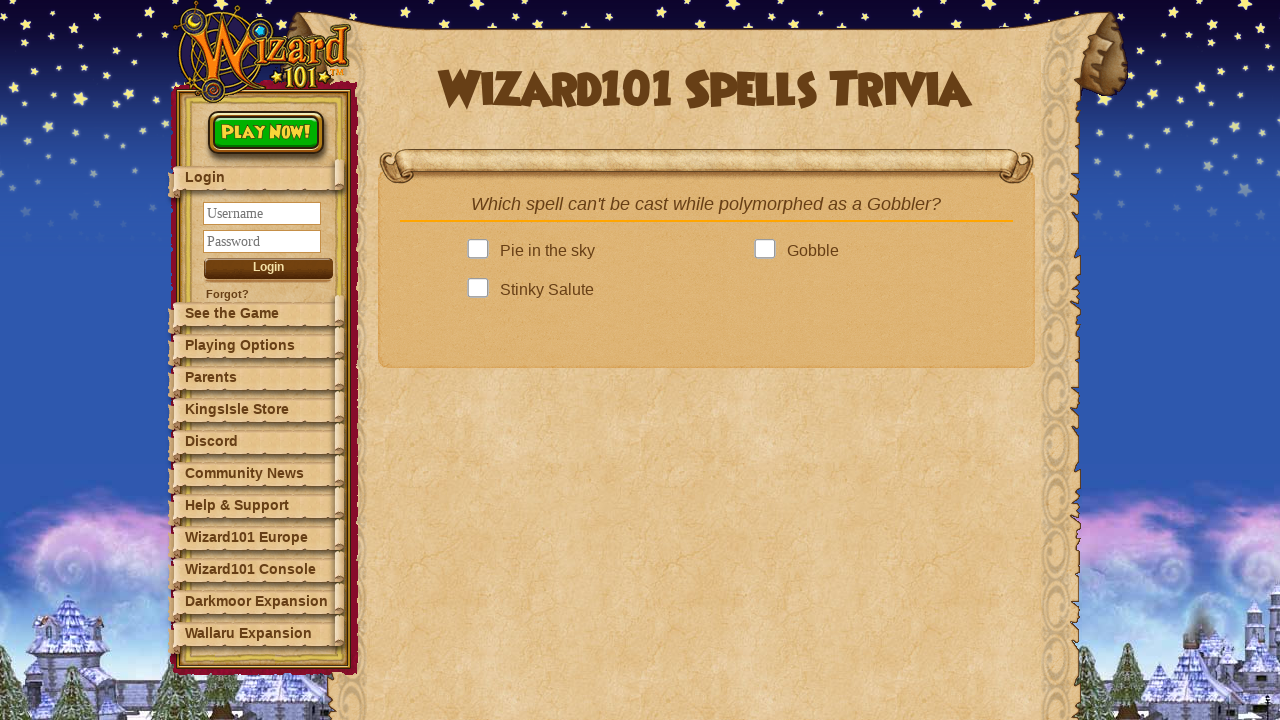

Checking answer option: '
Pie in the sky
'
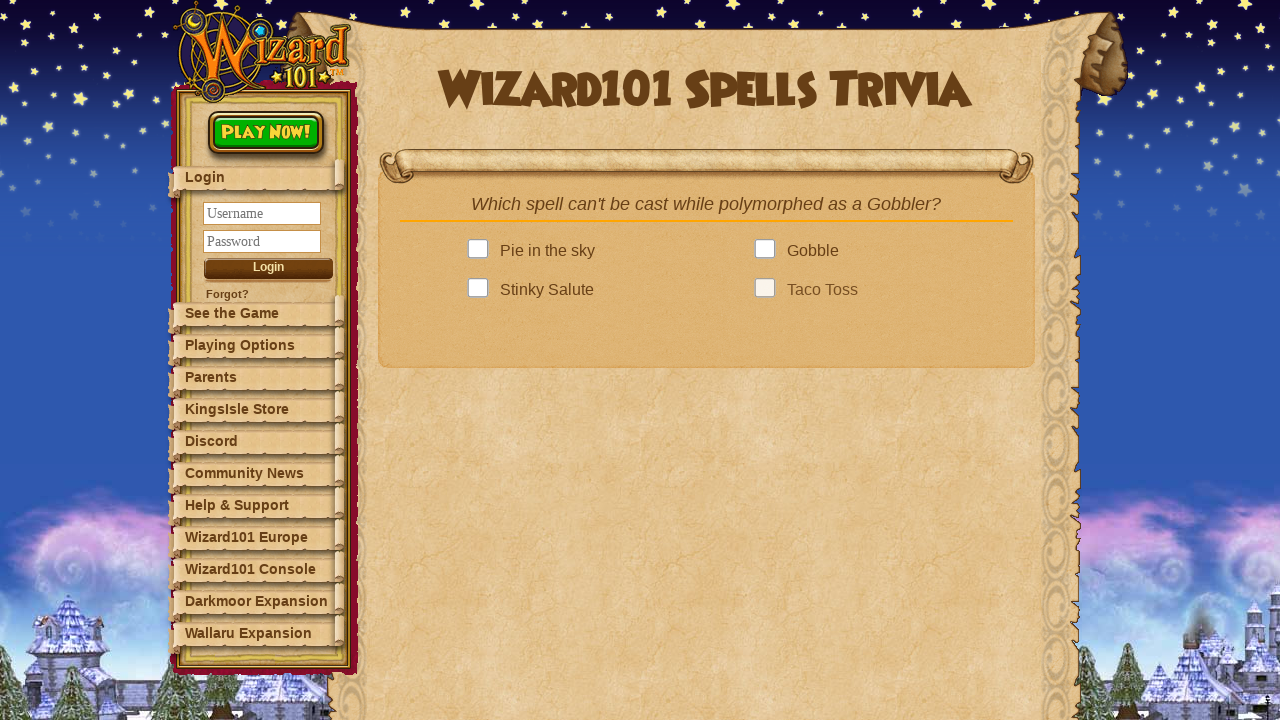

Next button became visible
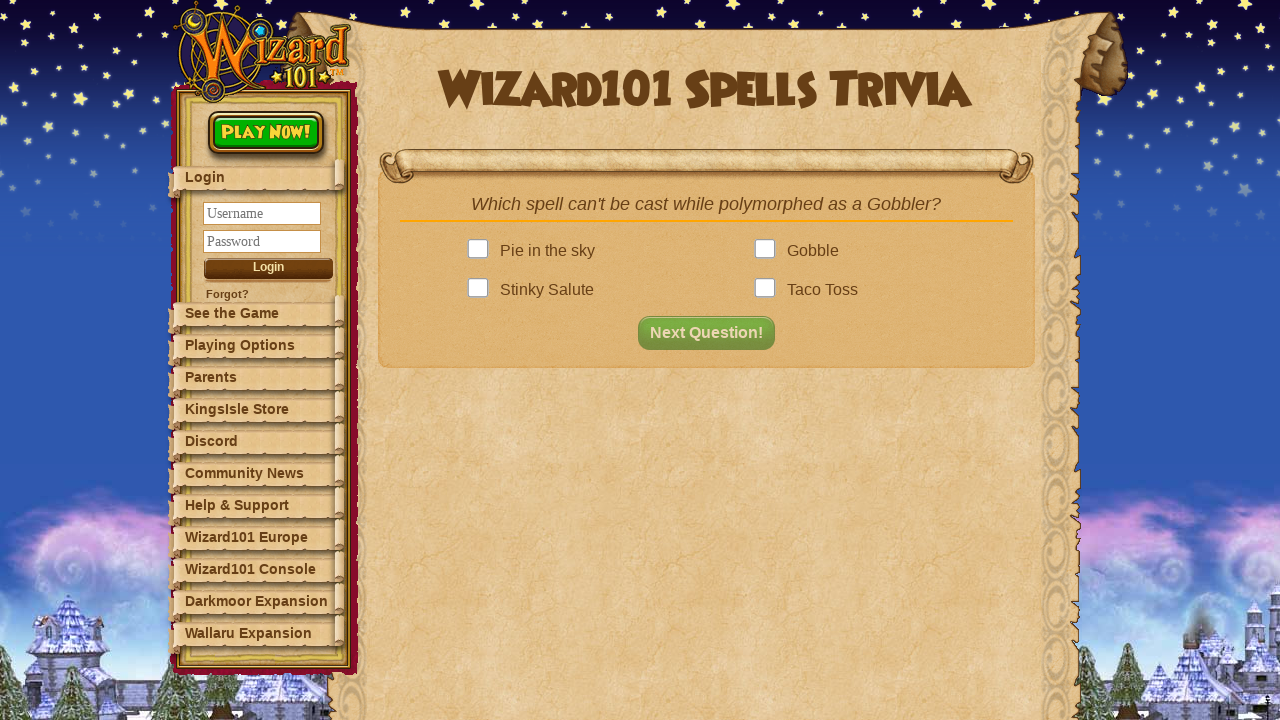

Clicked correct answer: 'Pie in the sky' at (482, 251) on .answer >> nth=0 >> .answerBox
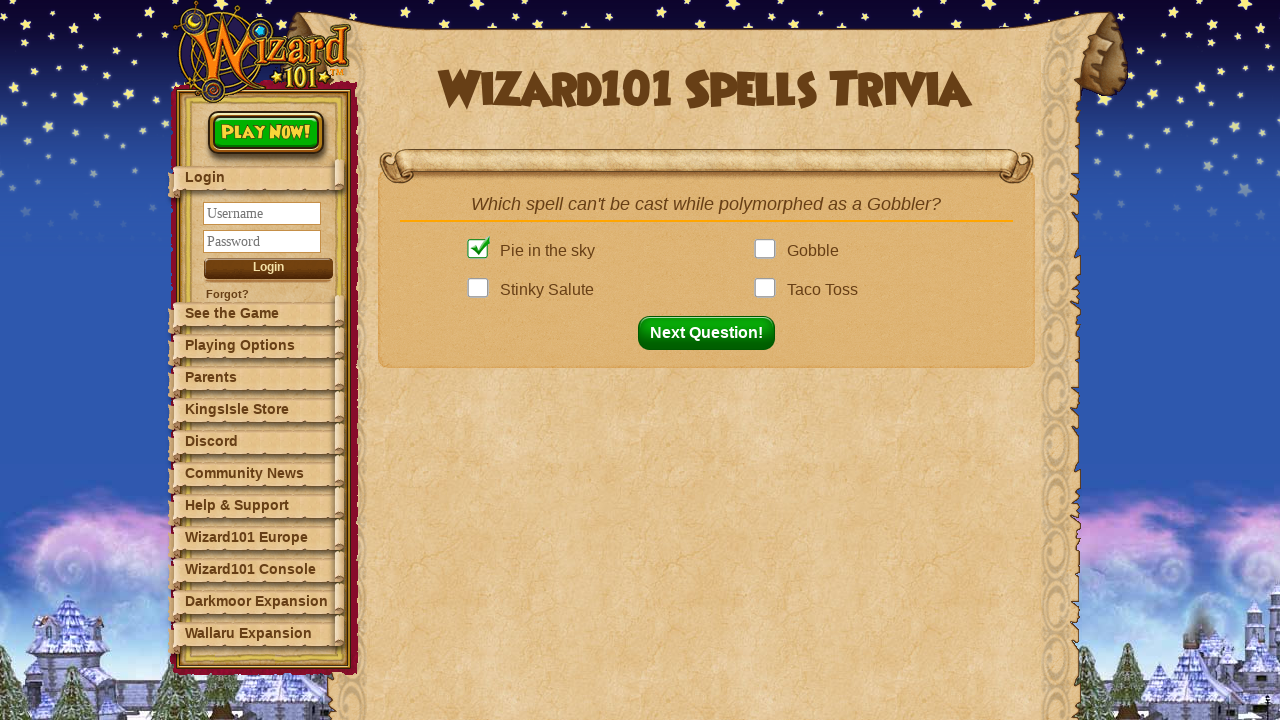

Clicked next button to move to question 3 at (712, 333) on button#nextQuestion
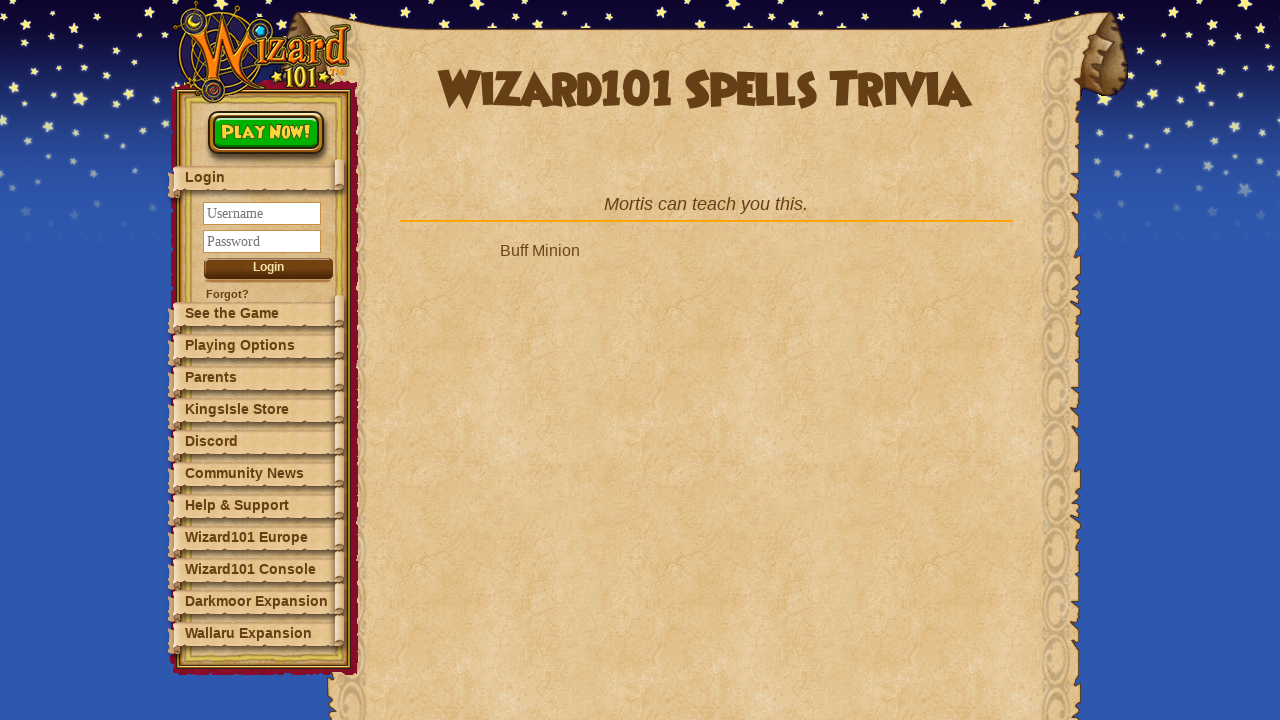

Waited for question 3 to load
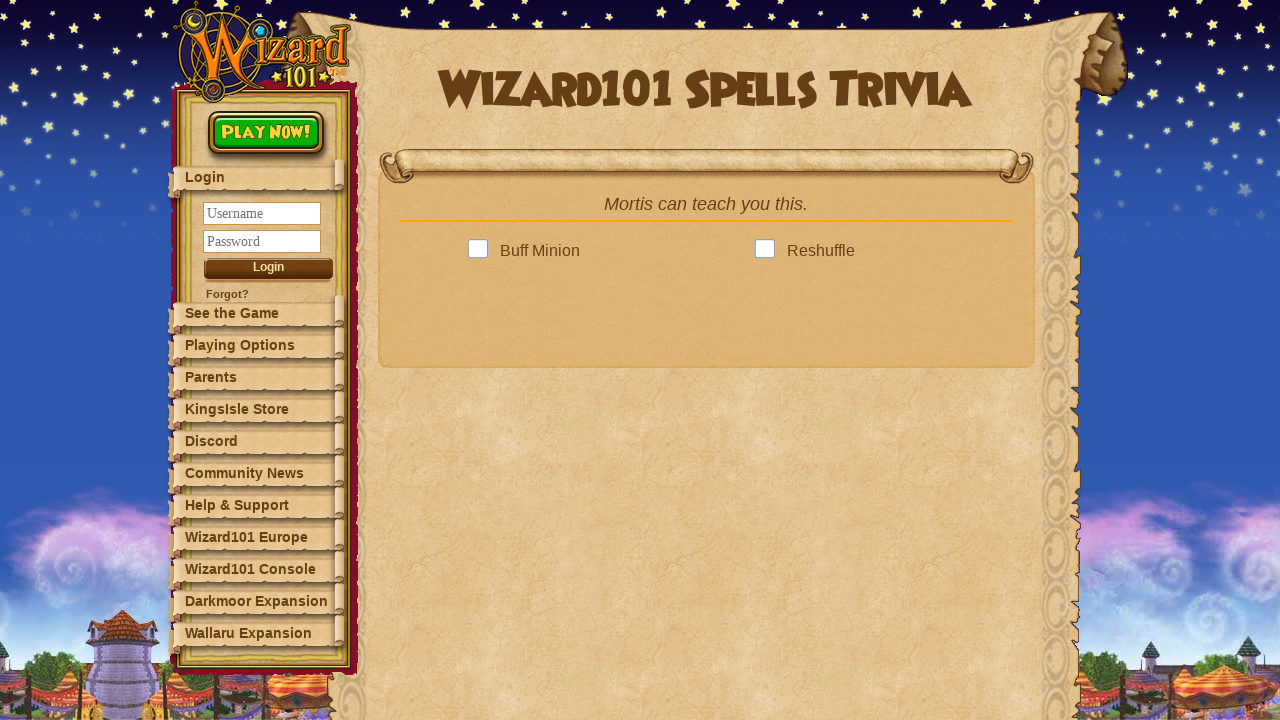

Retrieved question text: 'Mortis can teach you this.'
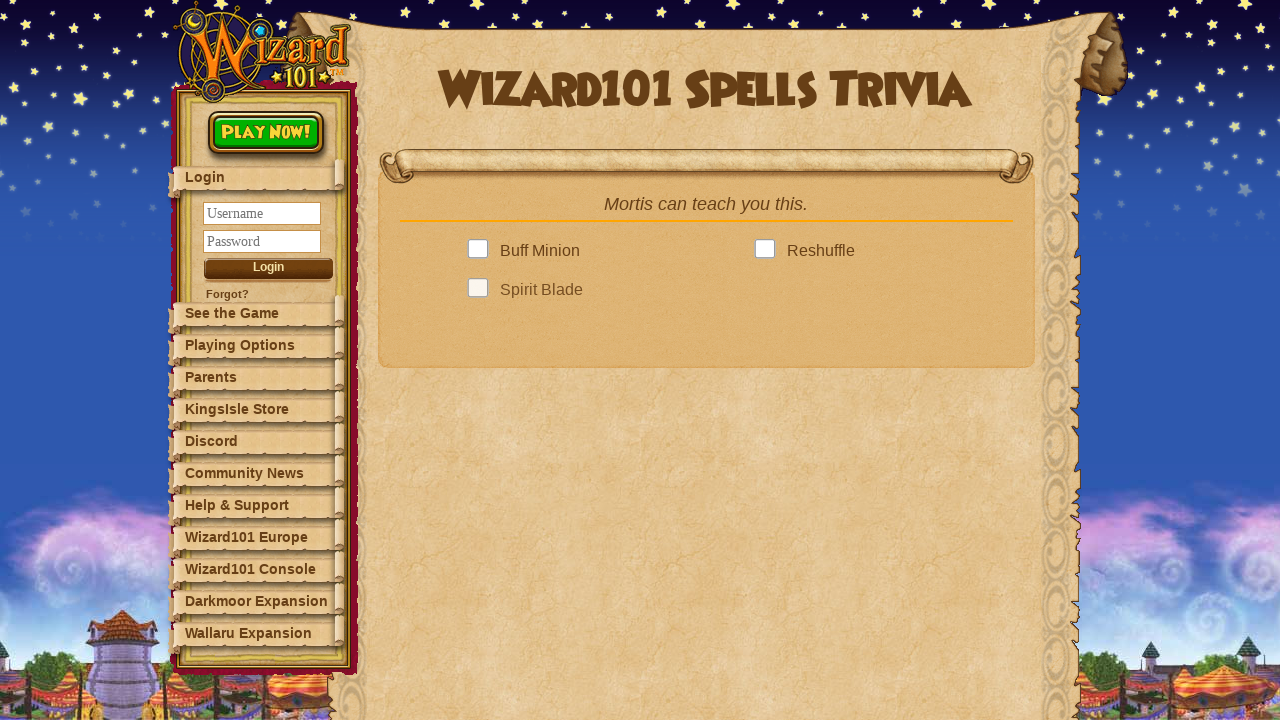

Looked up answer in dictionary: 'Tranquilize'
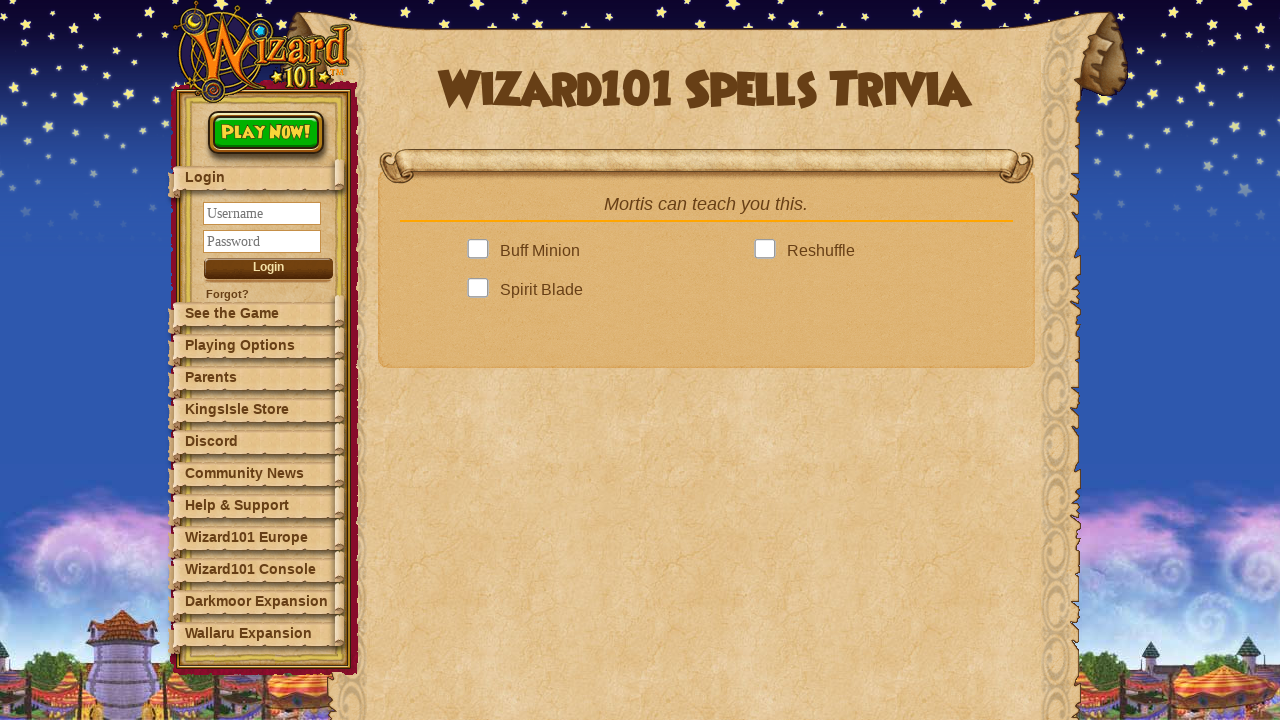

Retrieved 4 answer options
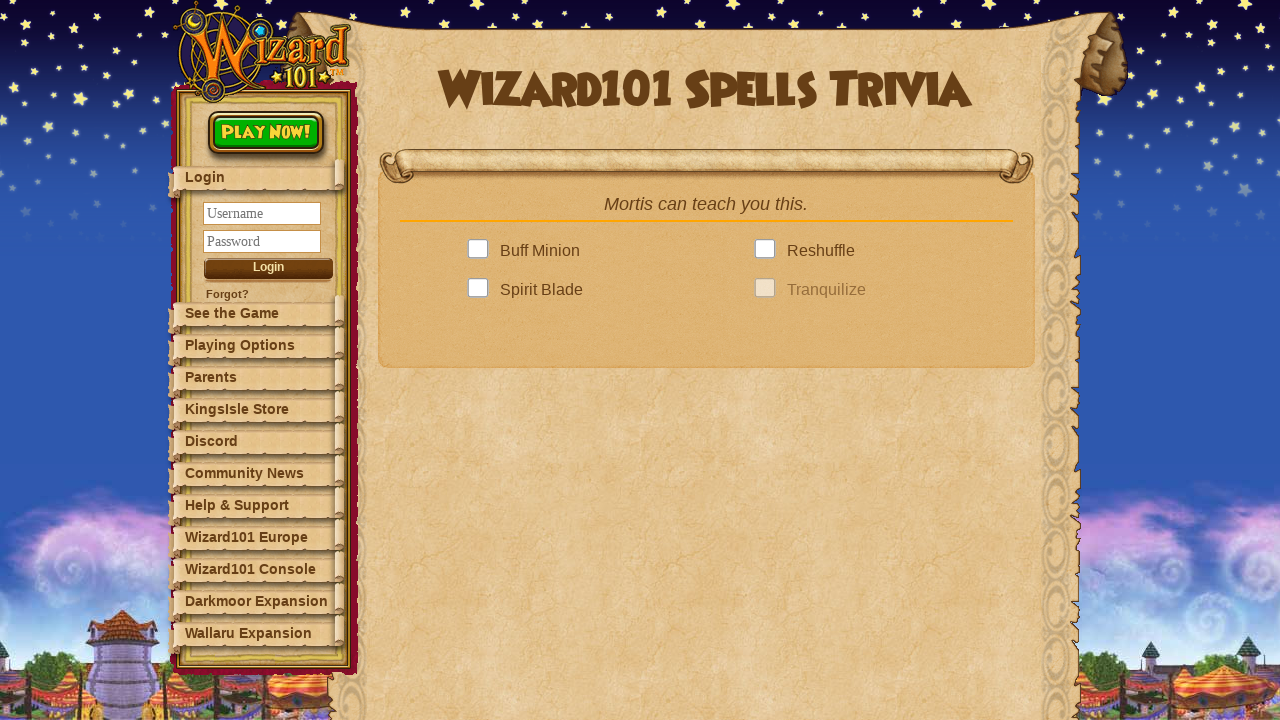

Checking answer option: '
Buff Minion
'
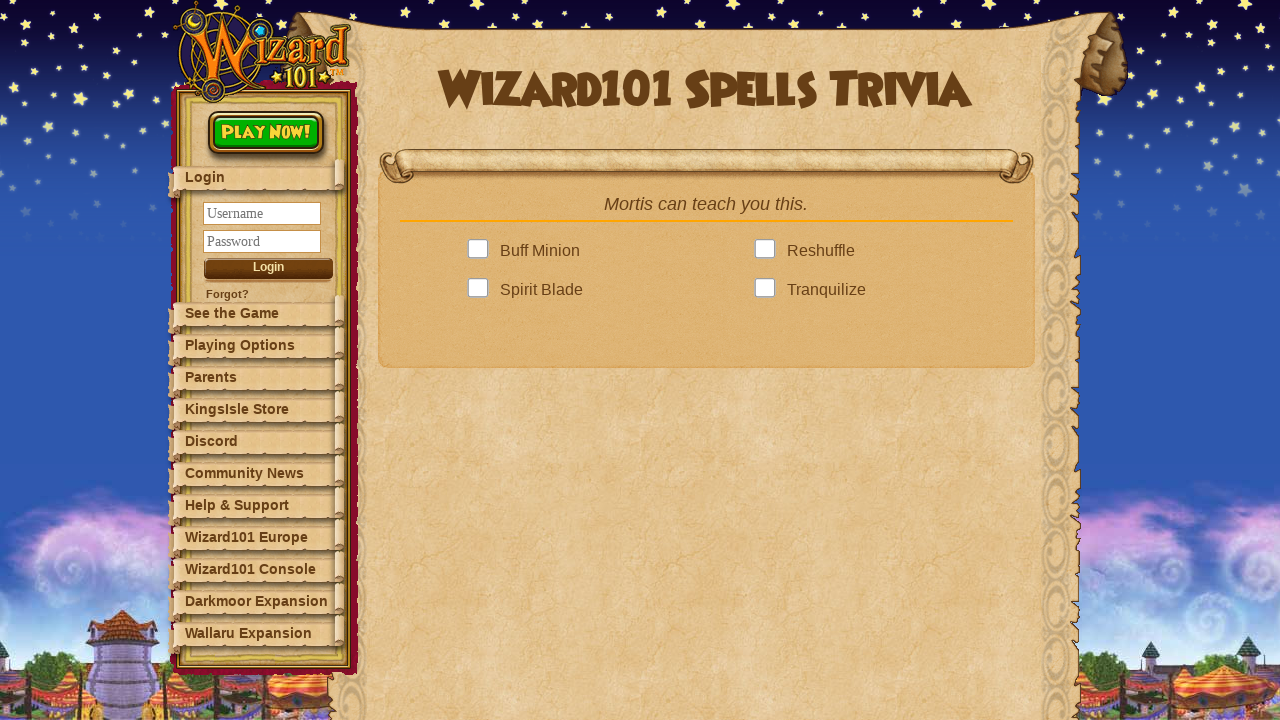

Checking answer option: '
Reshuffle
'
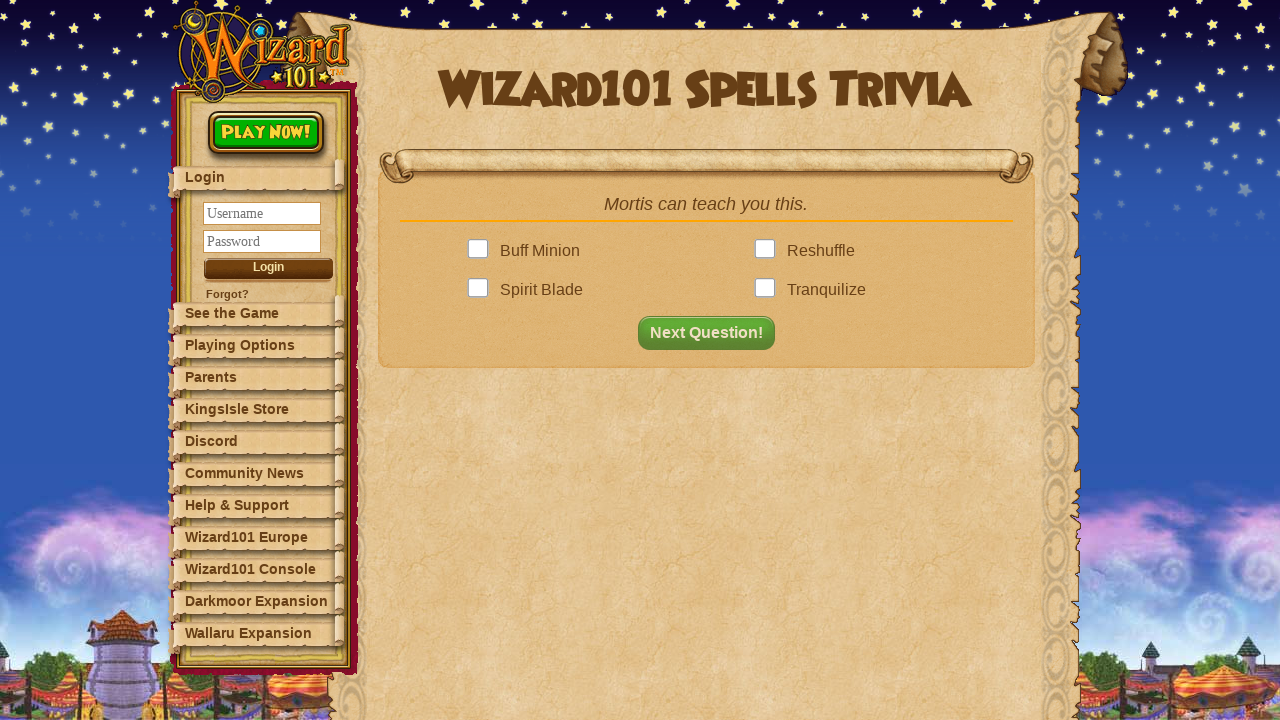

Checking answer option: '
Spirit Blade
'
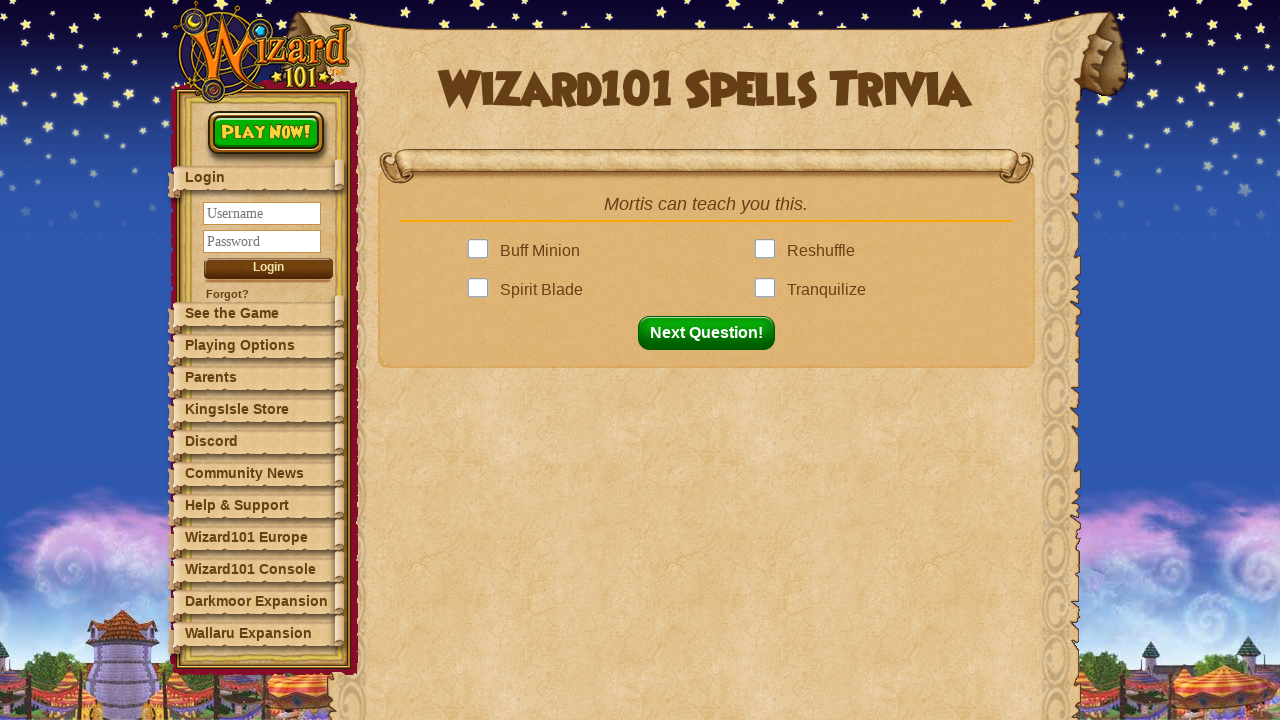

Checking answer option: '
Tranquilize
'
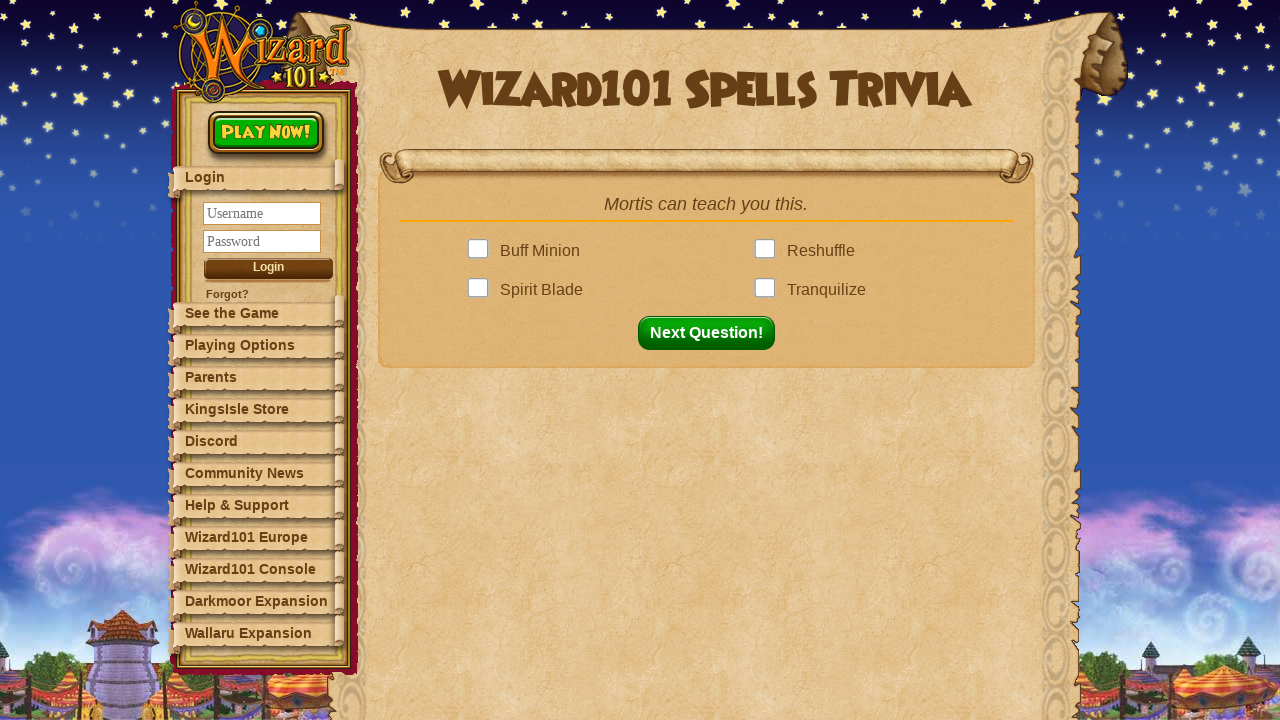

Next button became visible
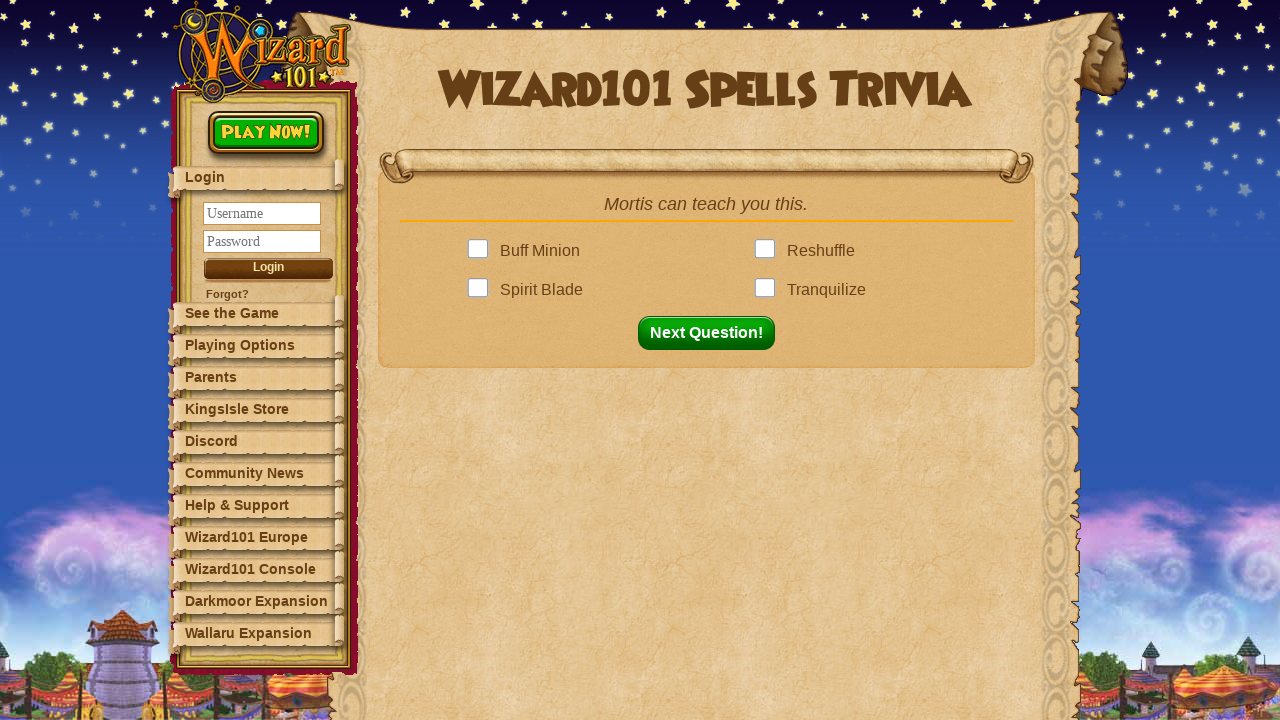

Clicked correct answer: 'Tranquilize' at (769, 290) on .answer >> nth=3 >> .answerBox
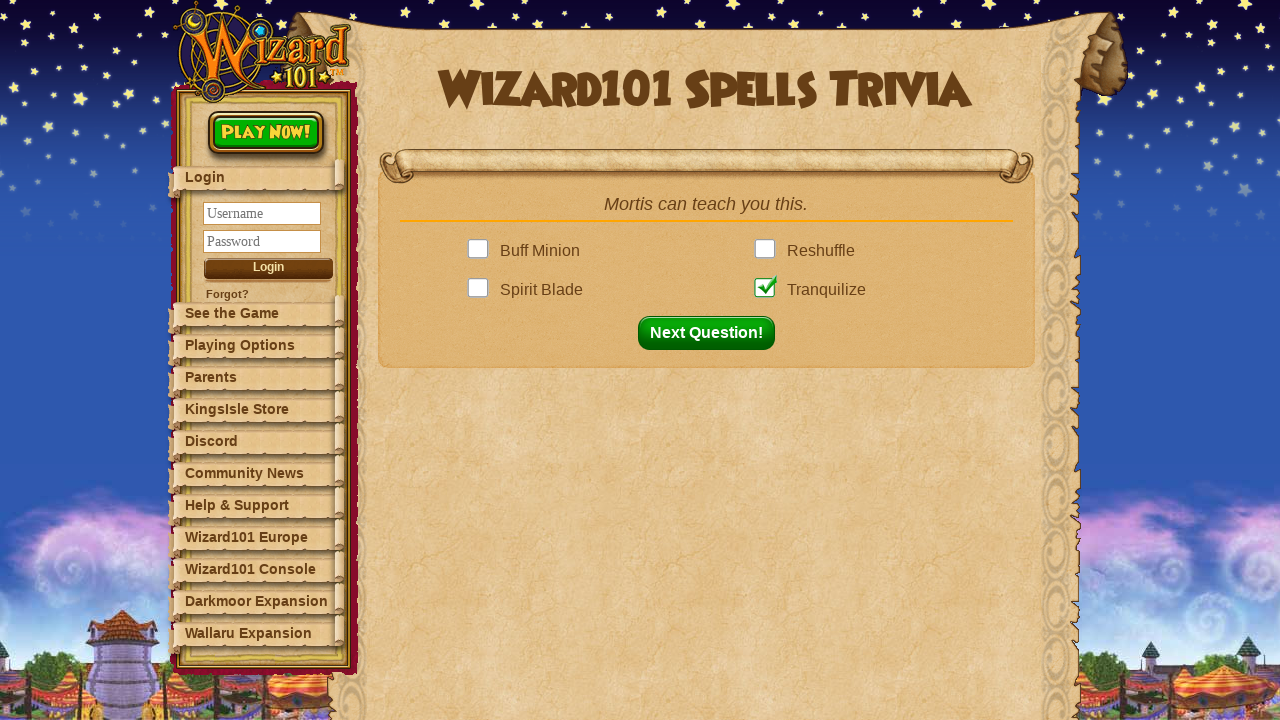

Clicked next button to move to question 4 at (712, 333) on button#nextQuestion
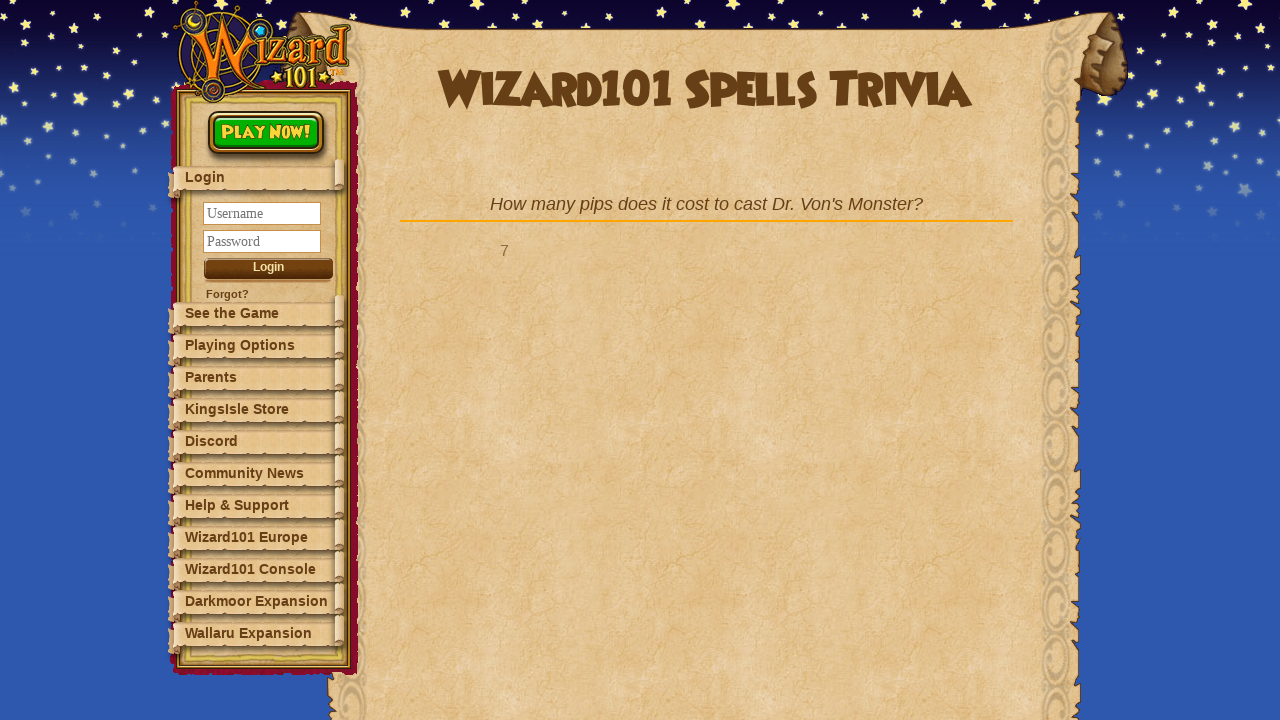

Waited for question 4 to load
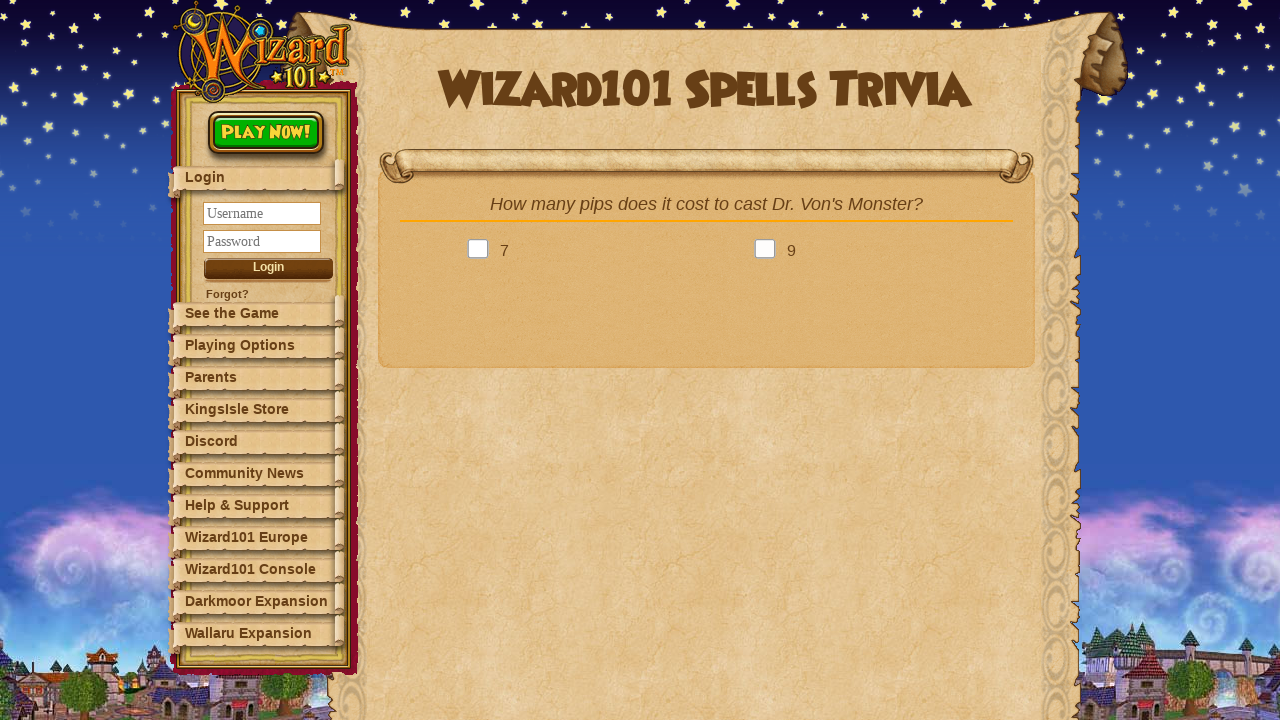

Retrieved question text: 'How many pips does it cost to cast Dr. Von's Monster?'
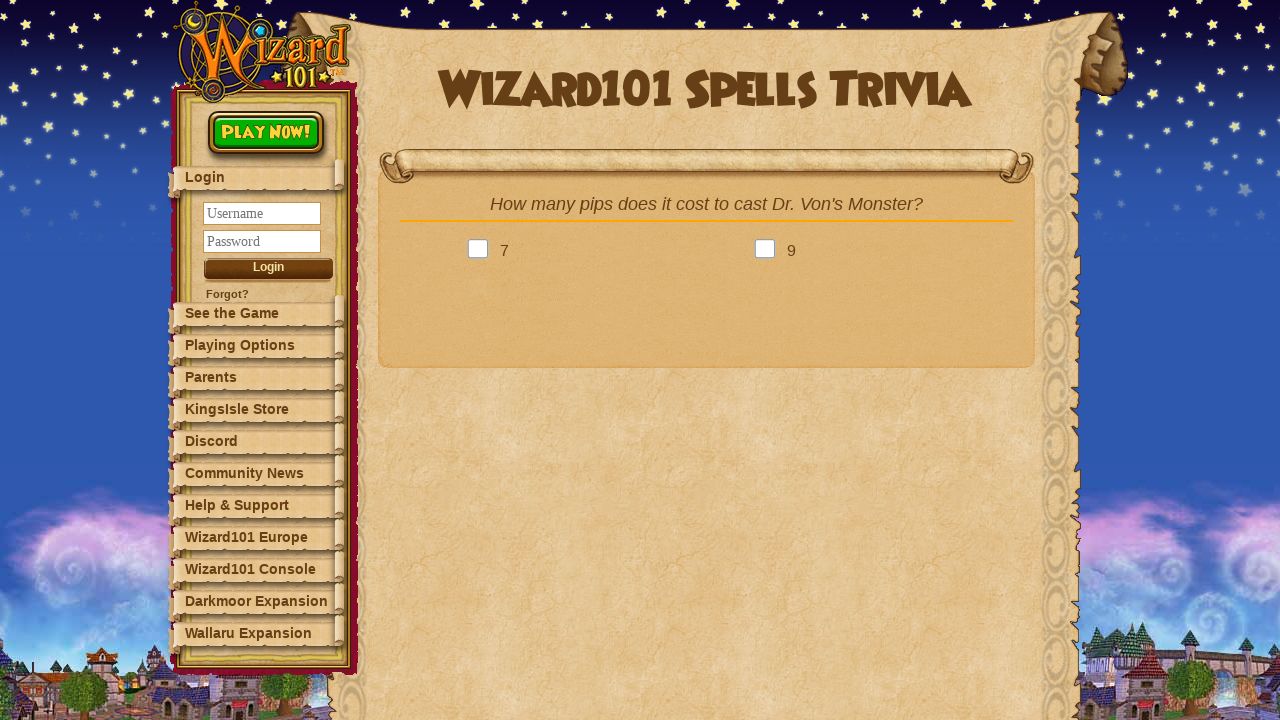

Looked up answer in dictionary: '9'
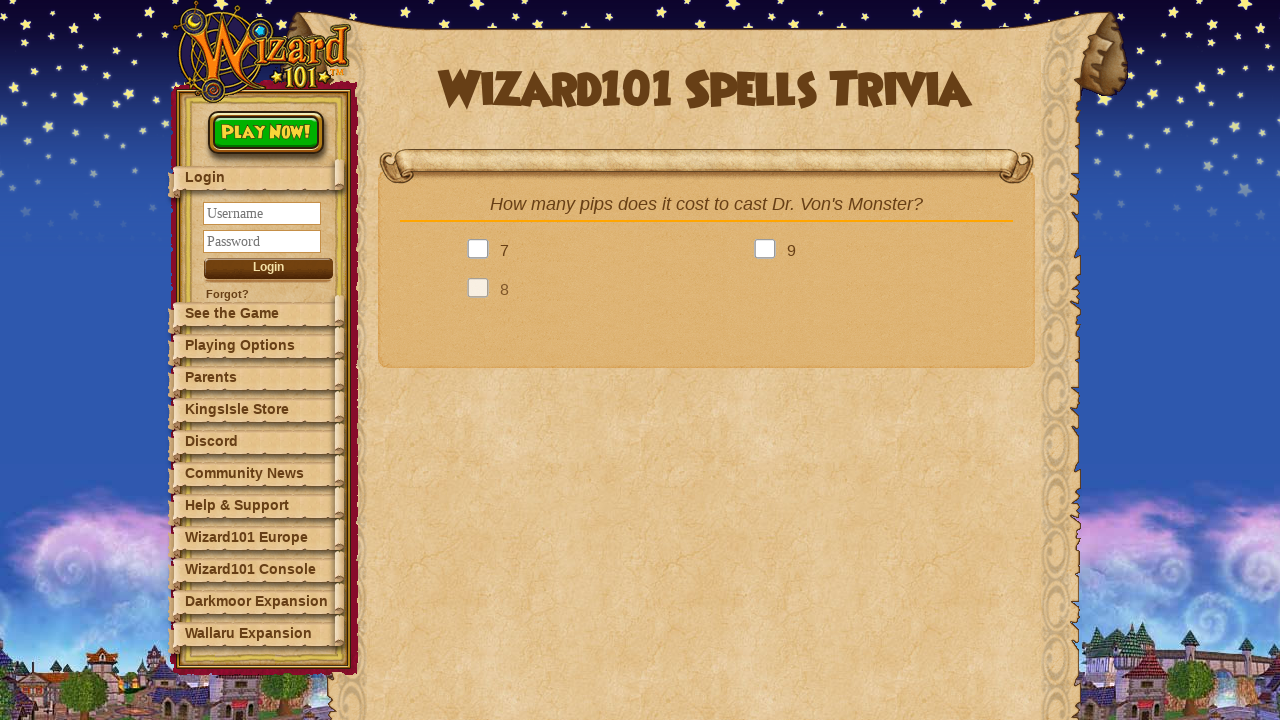

Retrieved 4 answer options
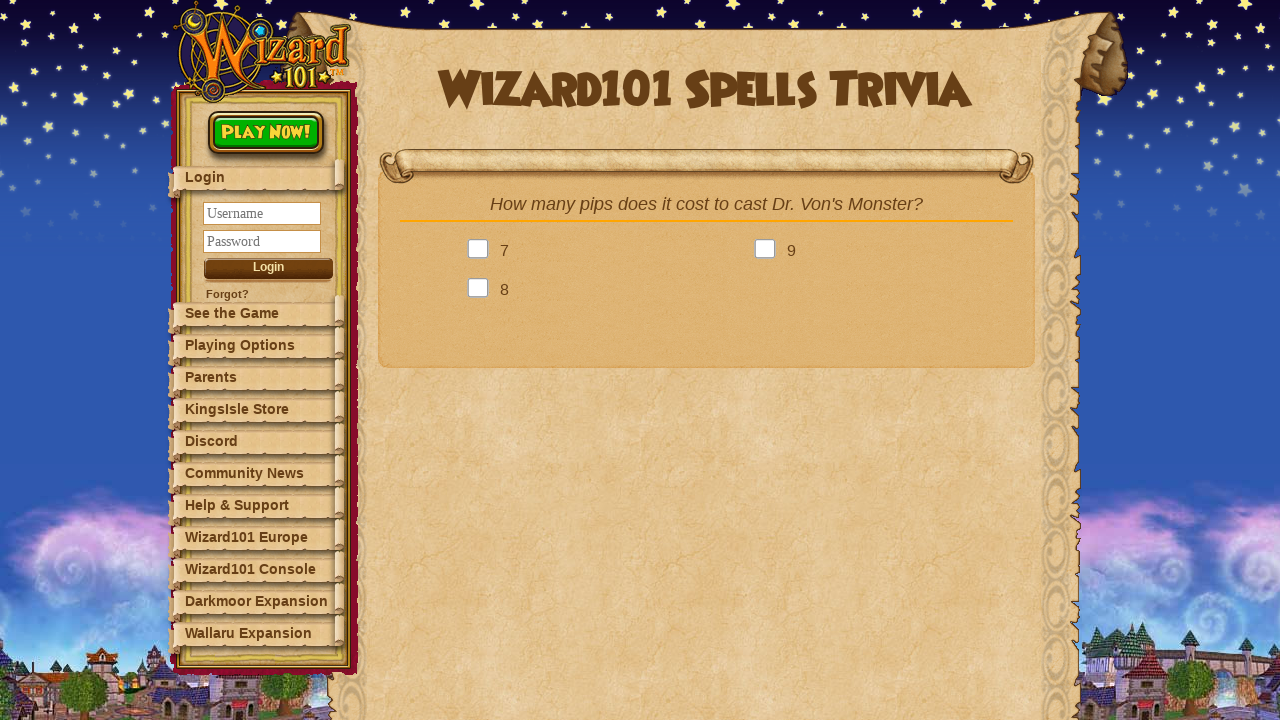

Checking answer option: '
7
'
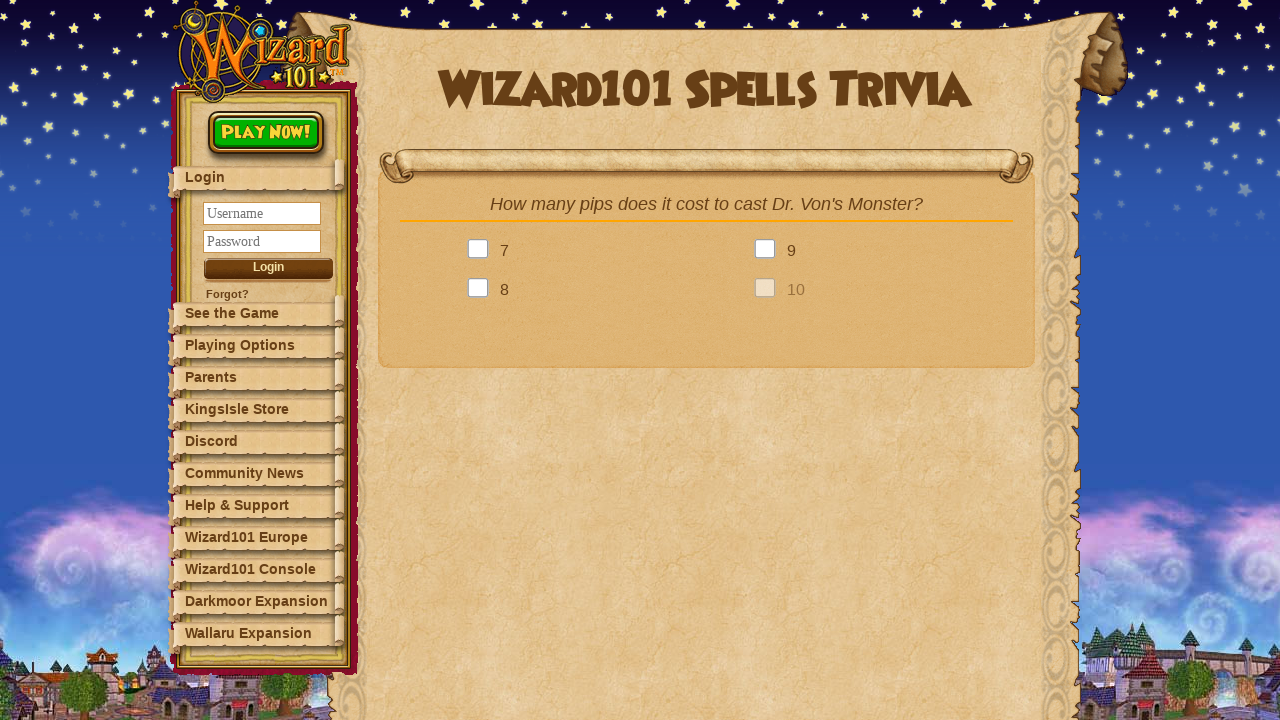

Checking answer option: '
9
'
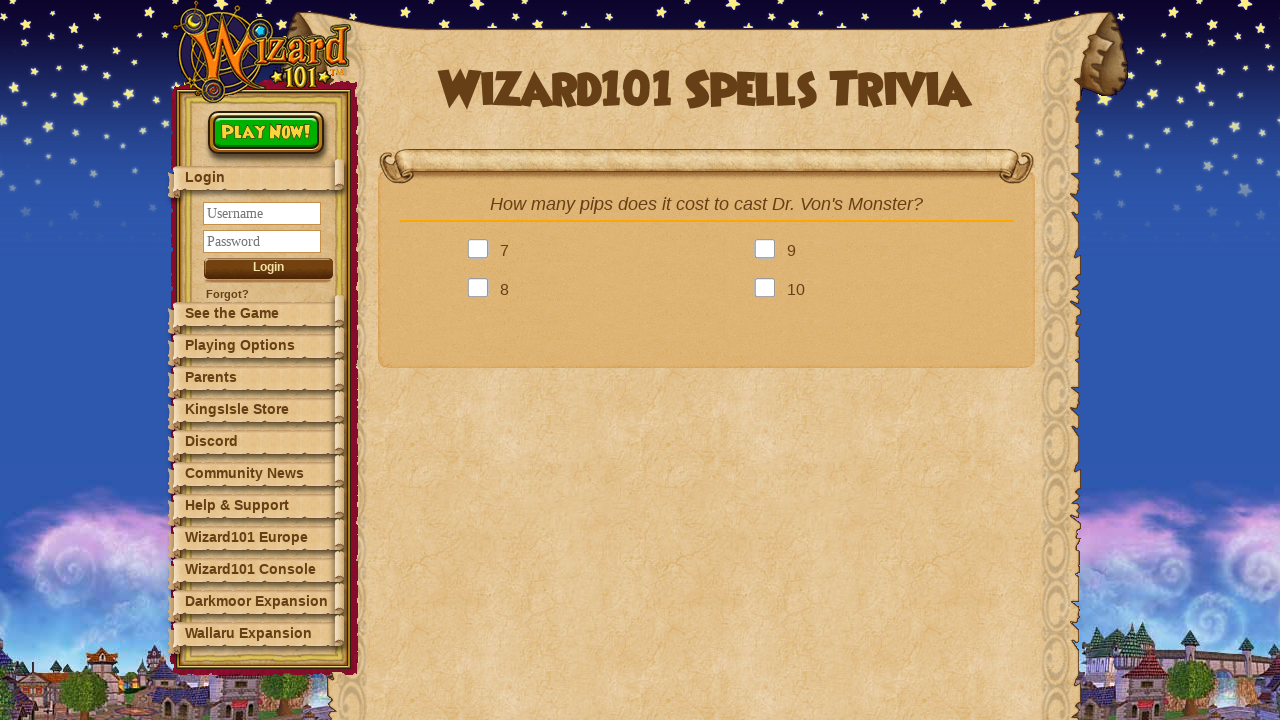

Next button became visible
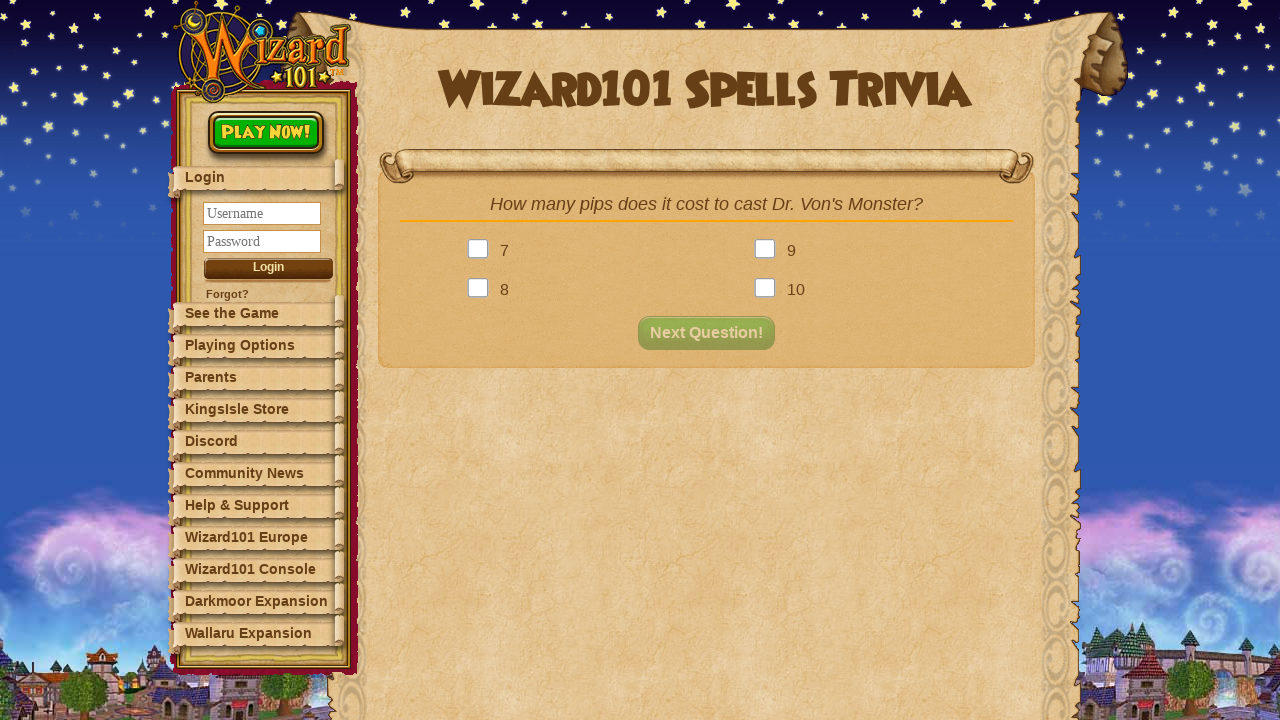

Clicked correct answer: '9' at (769, 251) on .answer >> nth=1 >> .answerBox
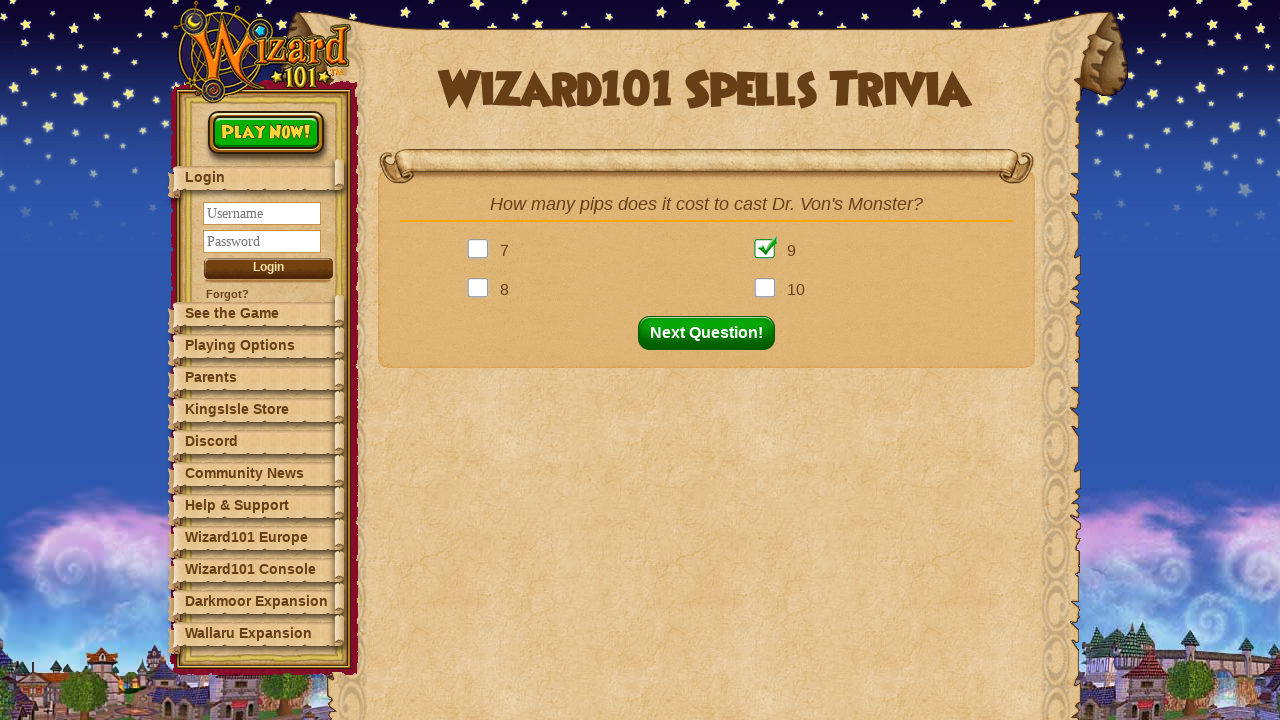

Clicked next button to move to question 5 at (712, 333) on button#nextQuestion
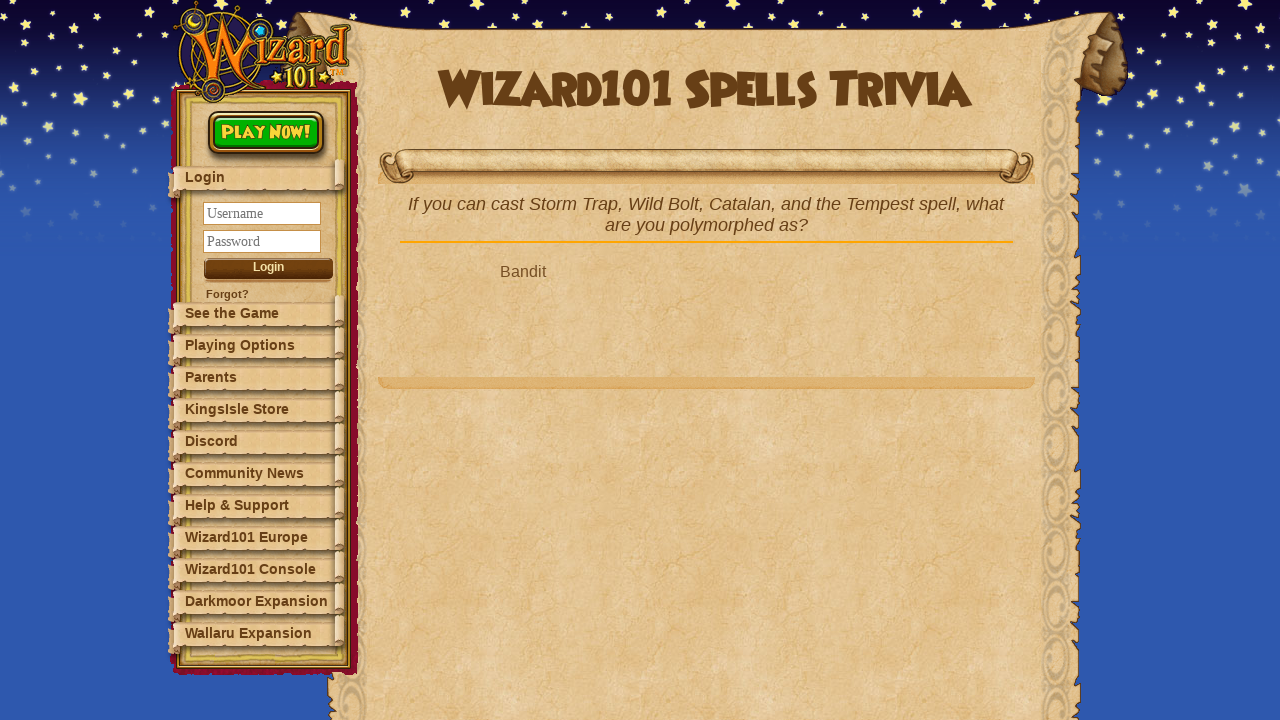

Waited for question 5 to load
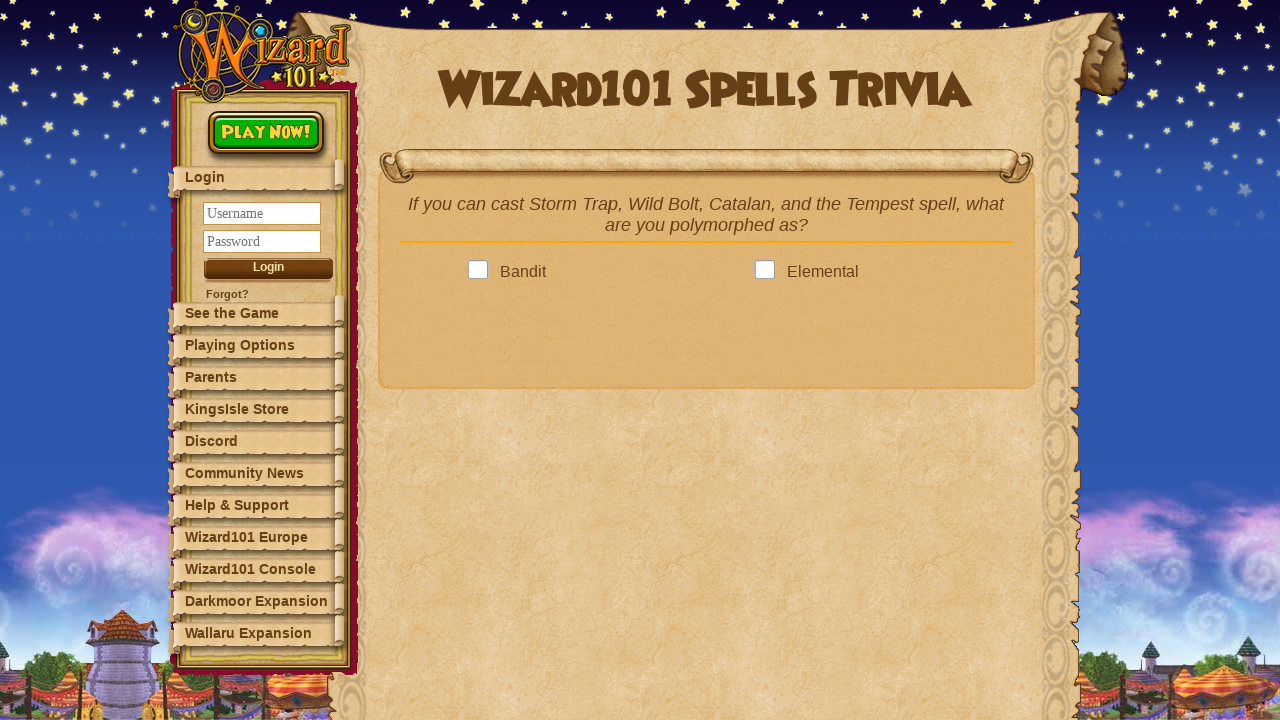

Retrieved question text: 'If you can cast Storm Trap, Wild Bolt, Catalan, and the Tempest spell, what are you polymorphed as?'
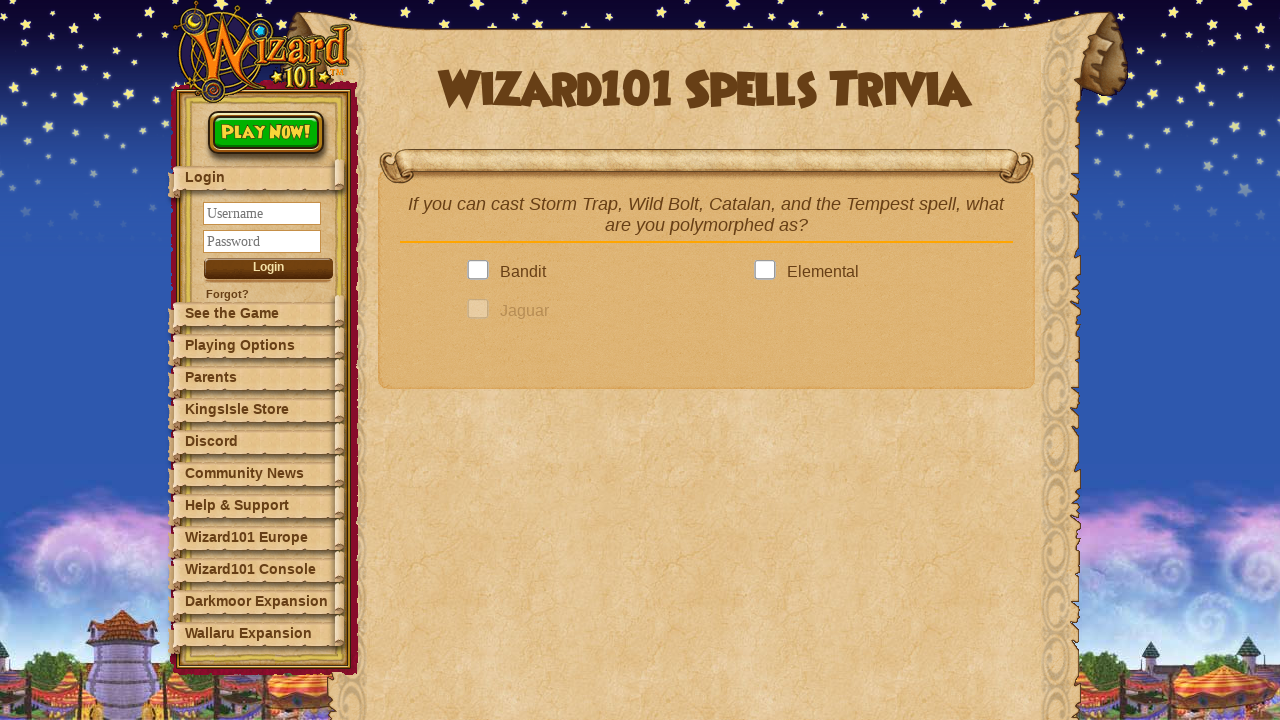

Looked up answer in dictionary: 'Ptera'
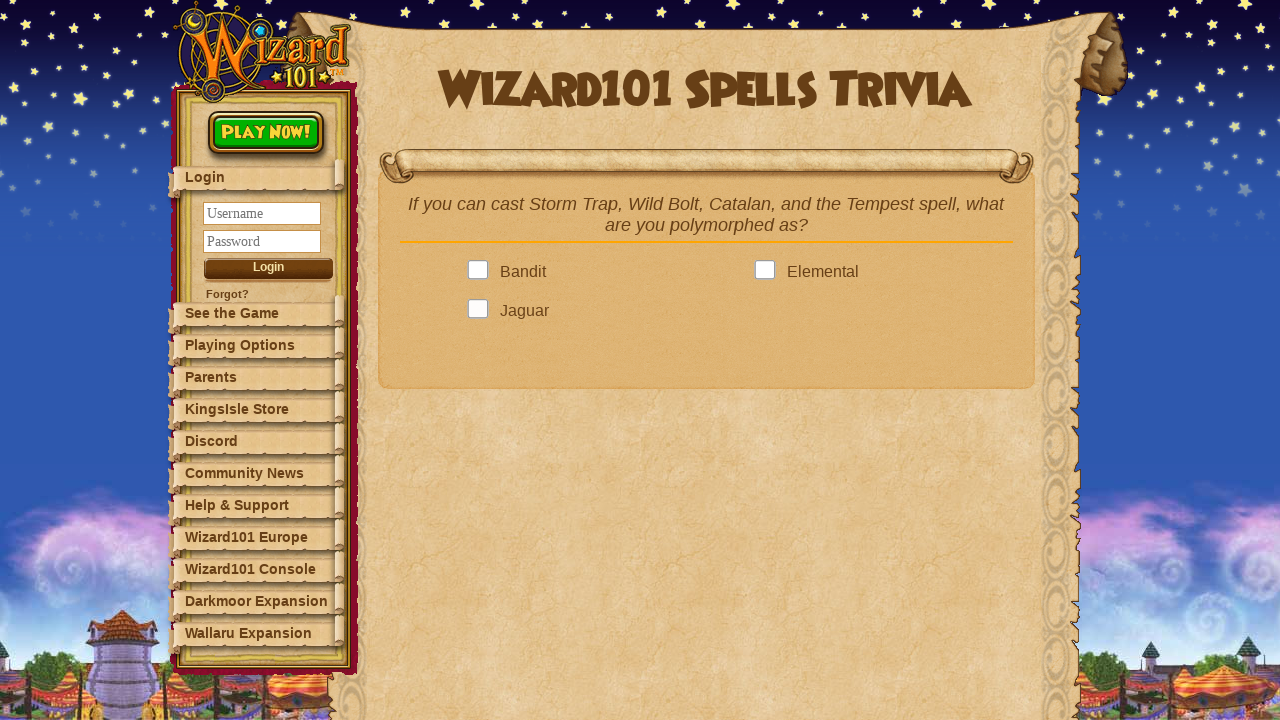

Retrieved 4 answer options
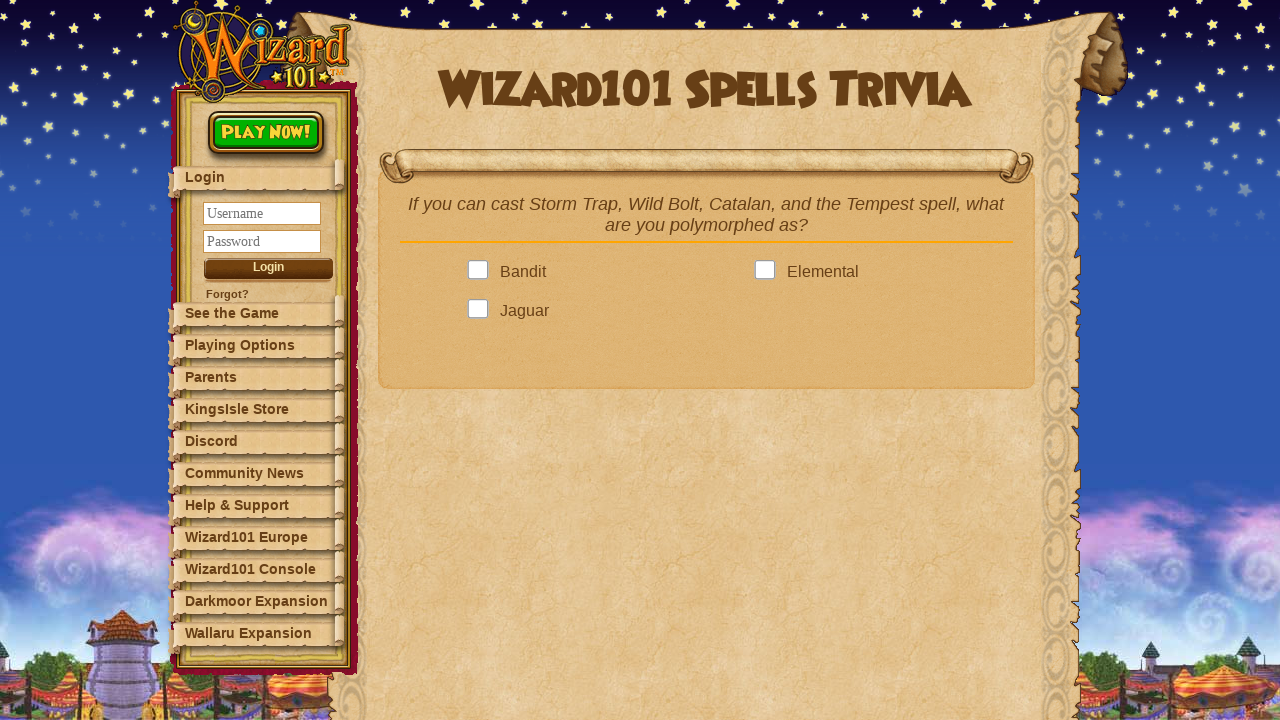

Checking answer option: '
Bandit
'
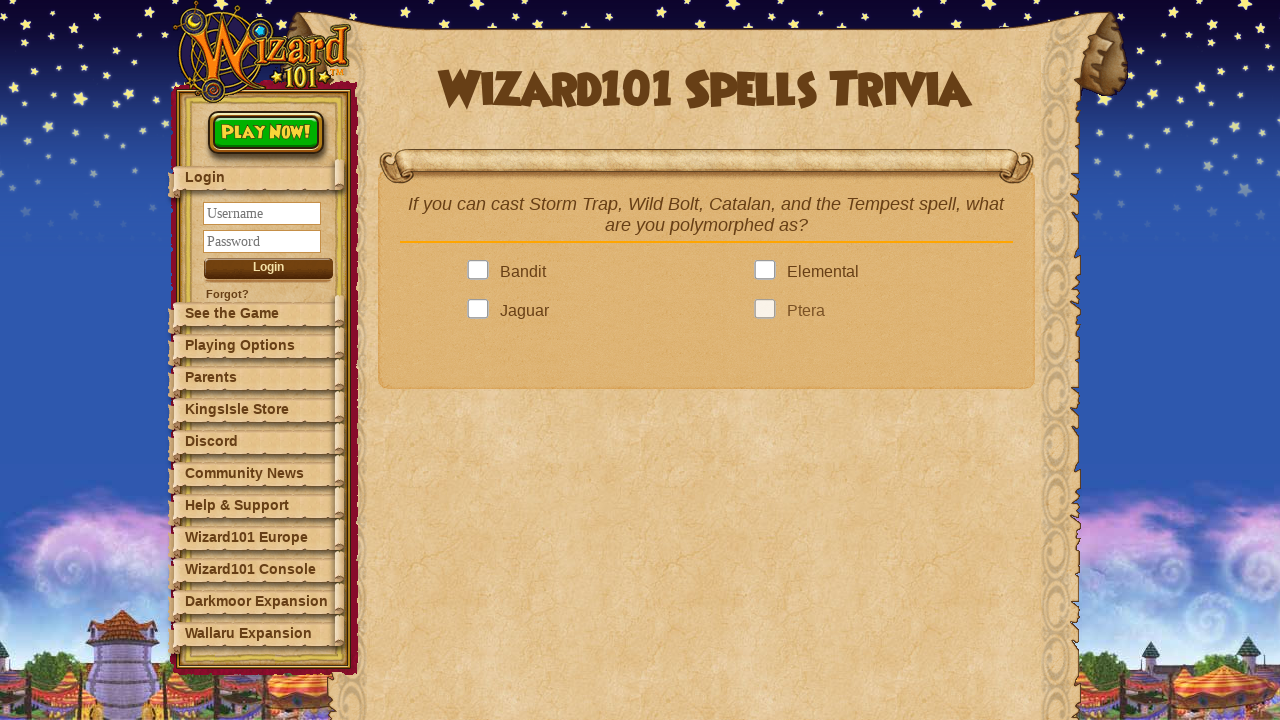

Checking answer option: '
Elemental
'
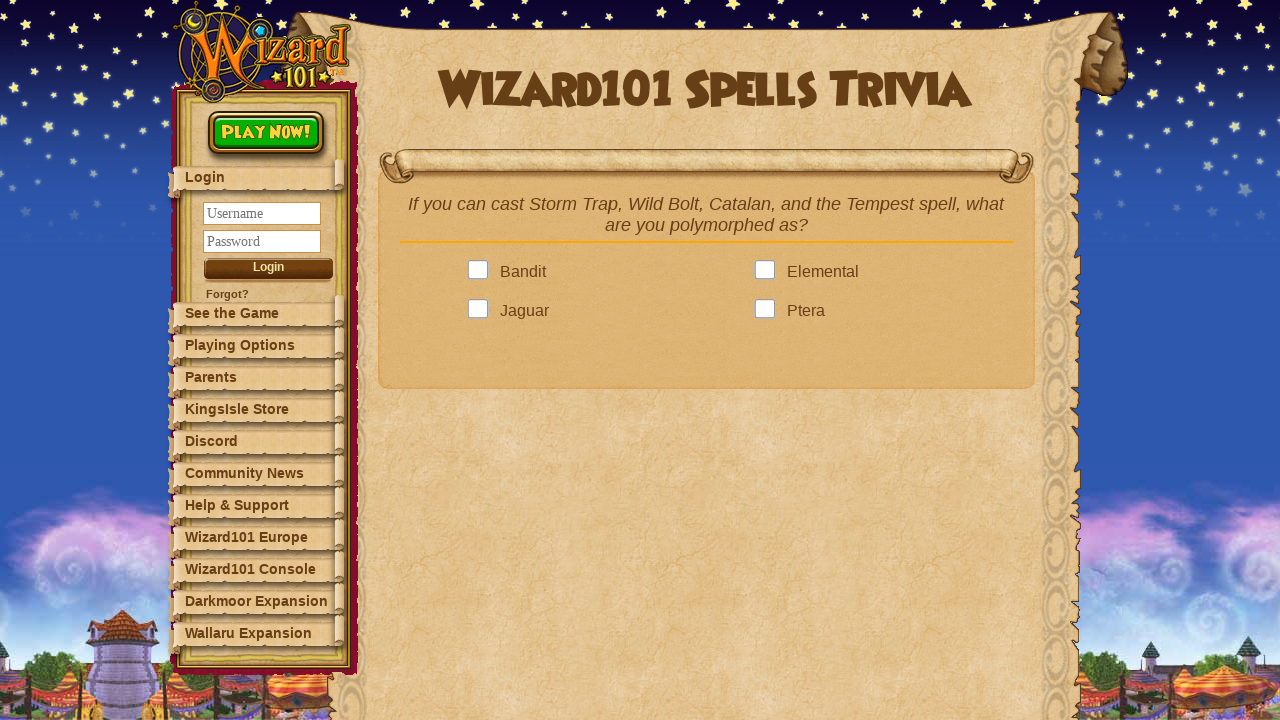

Checking answer option: '
Jaguar
'
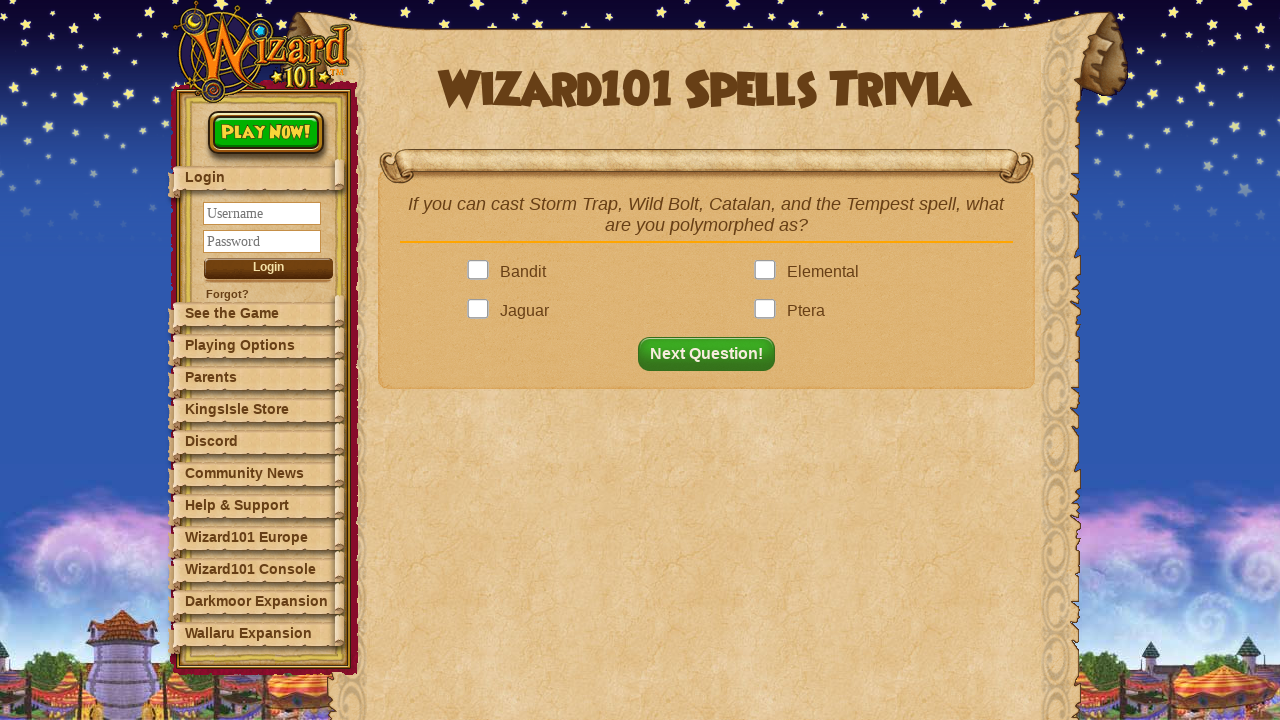

Checking answer option: '
Ptera
'
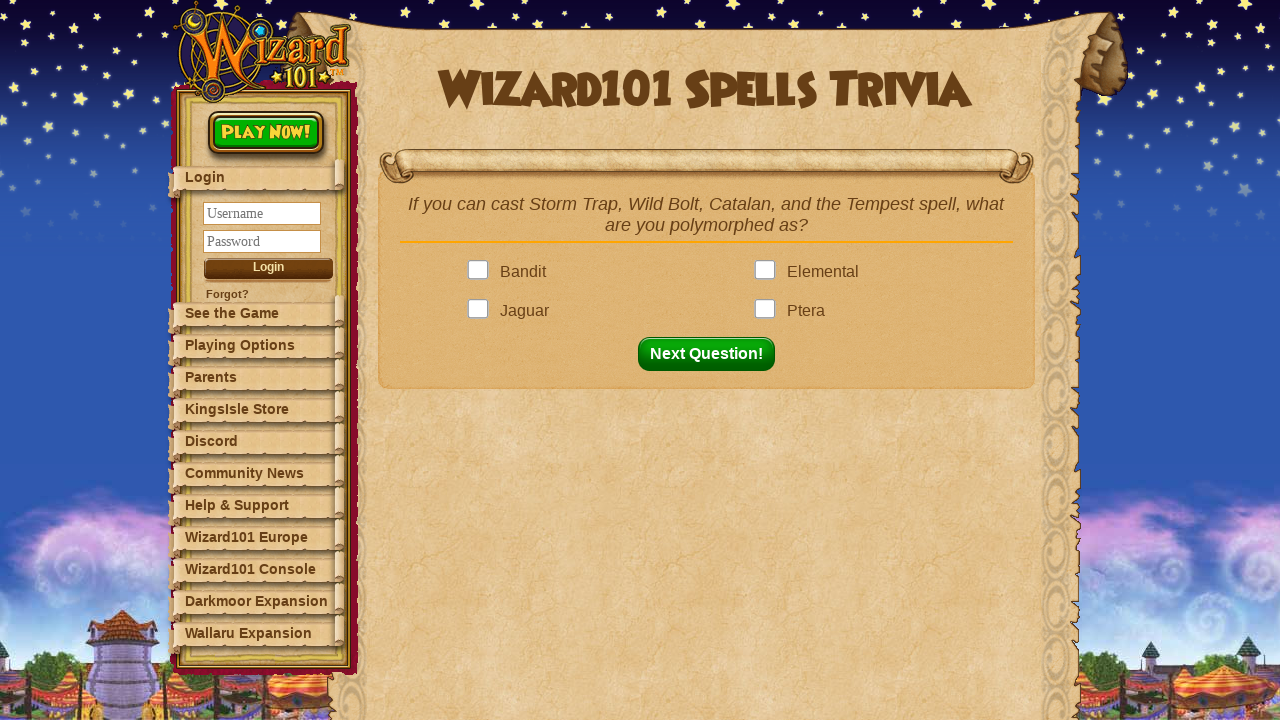

Next button became visible
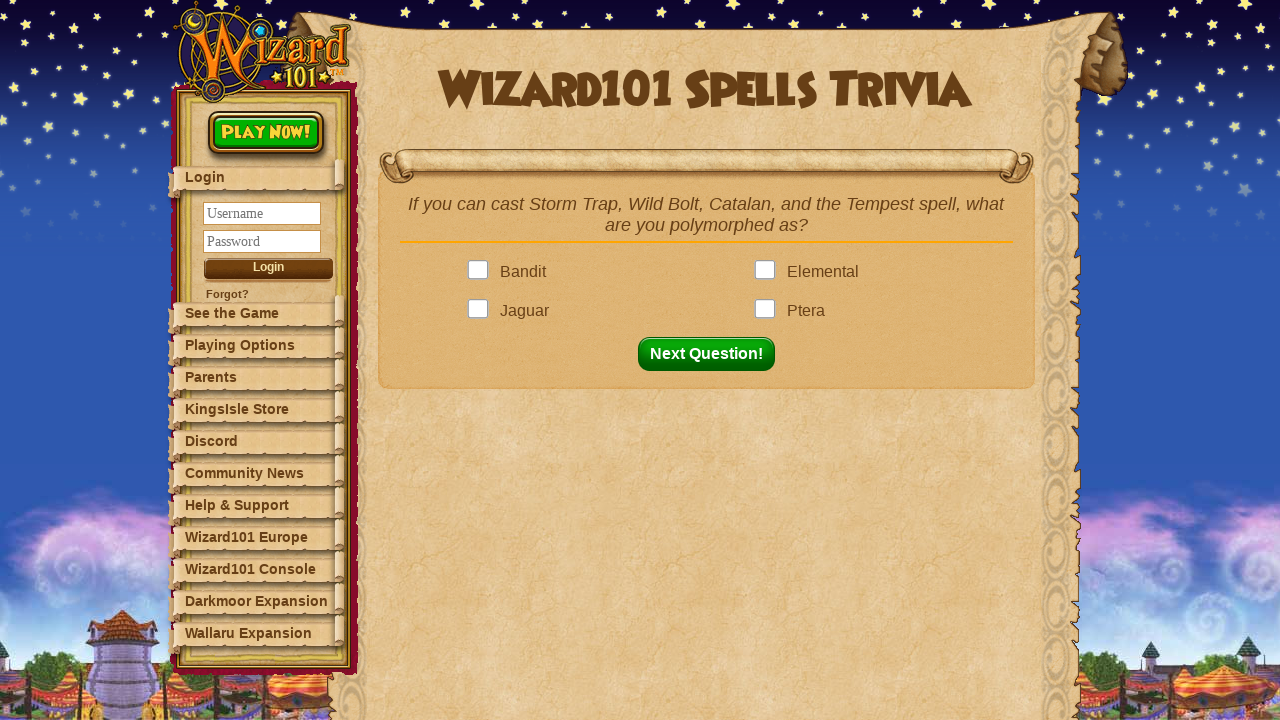

Clicked correct answer: 'Ptera' at (769, 311) on .answer >> nth=3 >> .answerBox
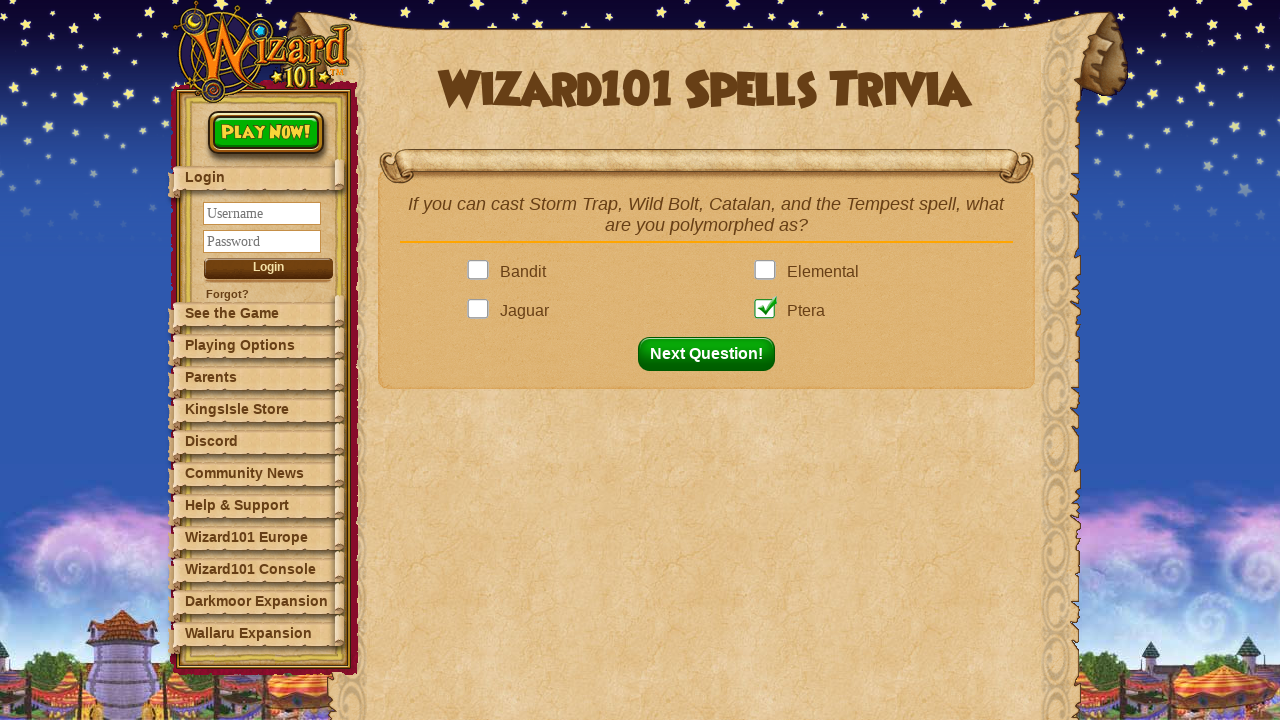

Clicked next button to move to question 6 at (712, 354) on button#nextQuestion
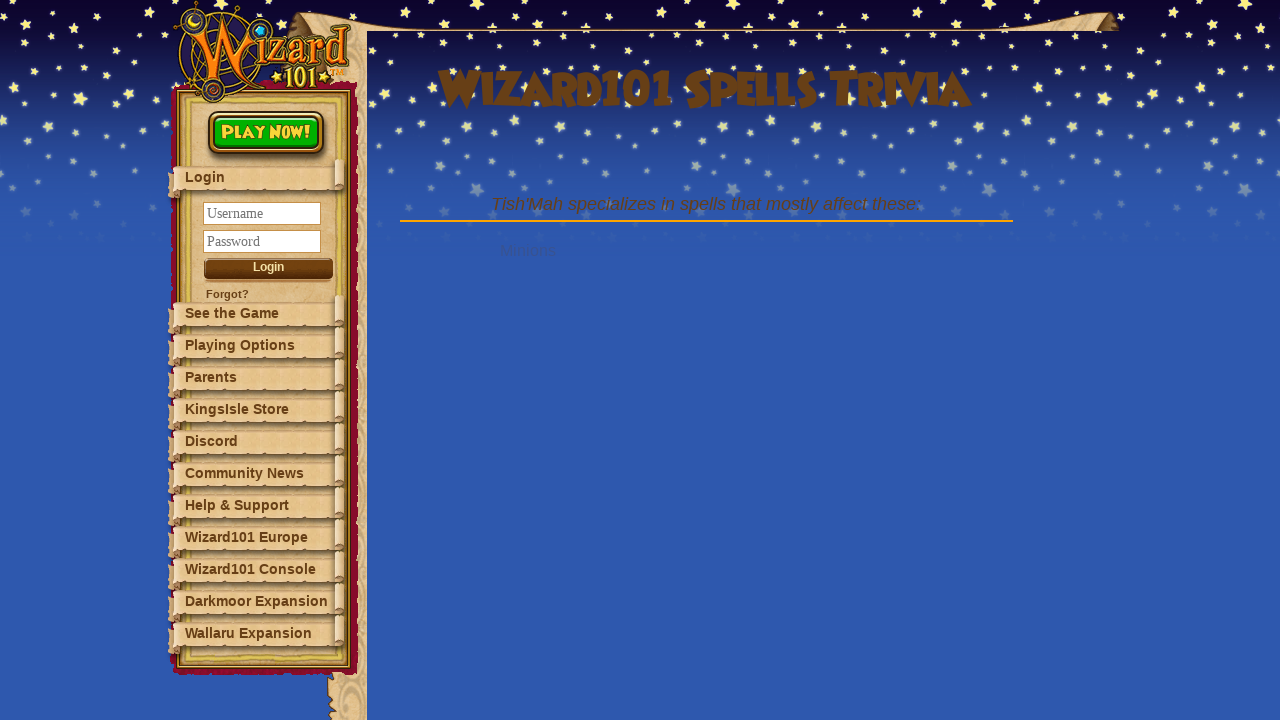

Waited for question 6 to load
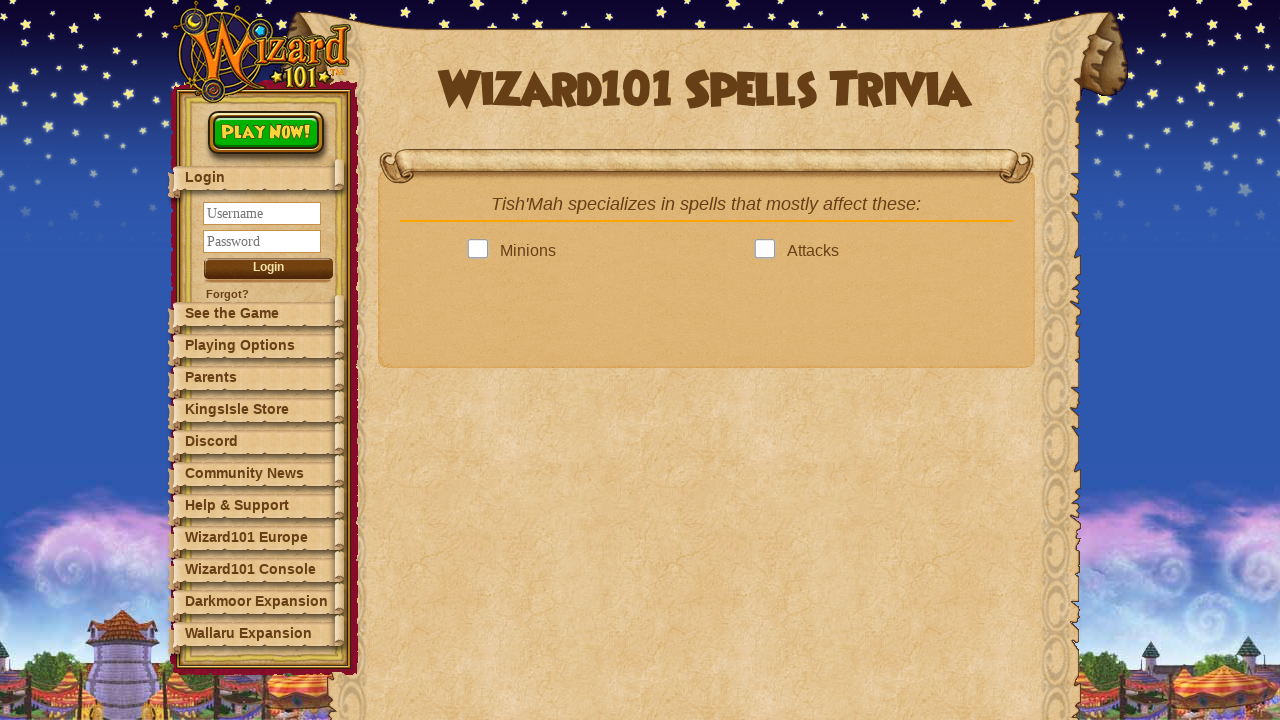

Retrieved question text: 'Tish'Mah specializes in spells that mostly affect these:'
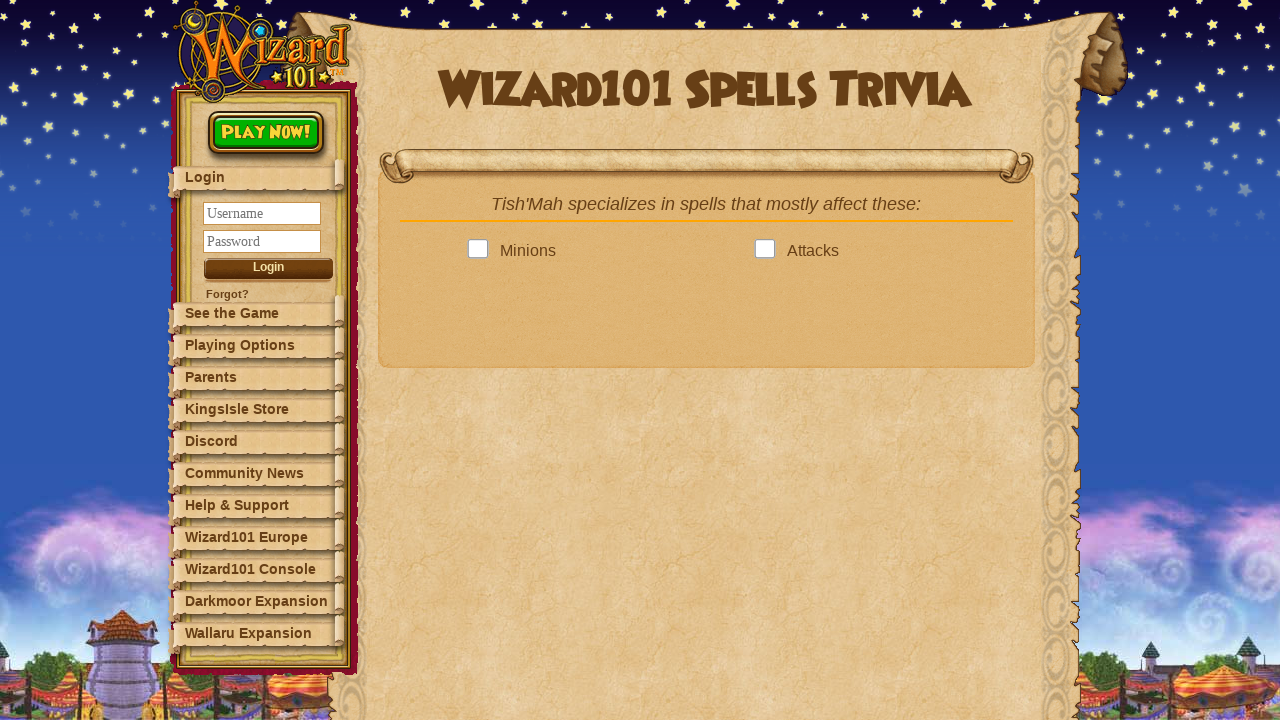

Looked up answer in dictionary: 'Minions'
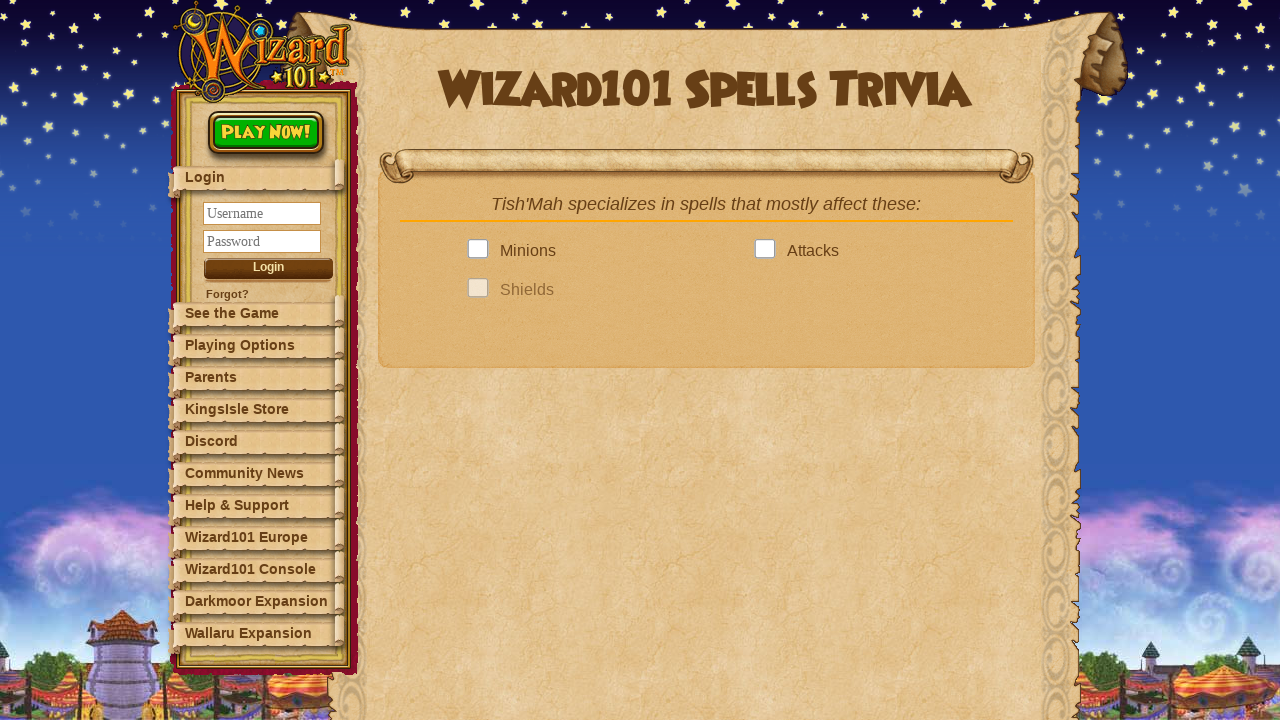

Retrieved 4 answer options
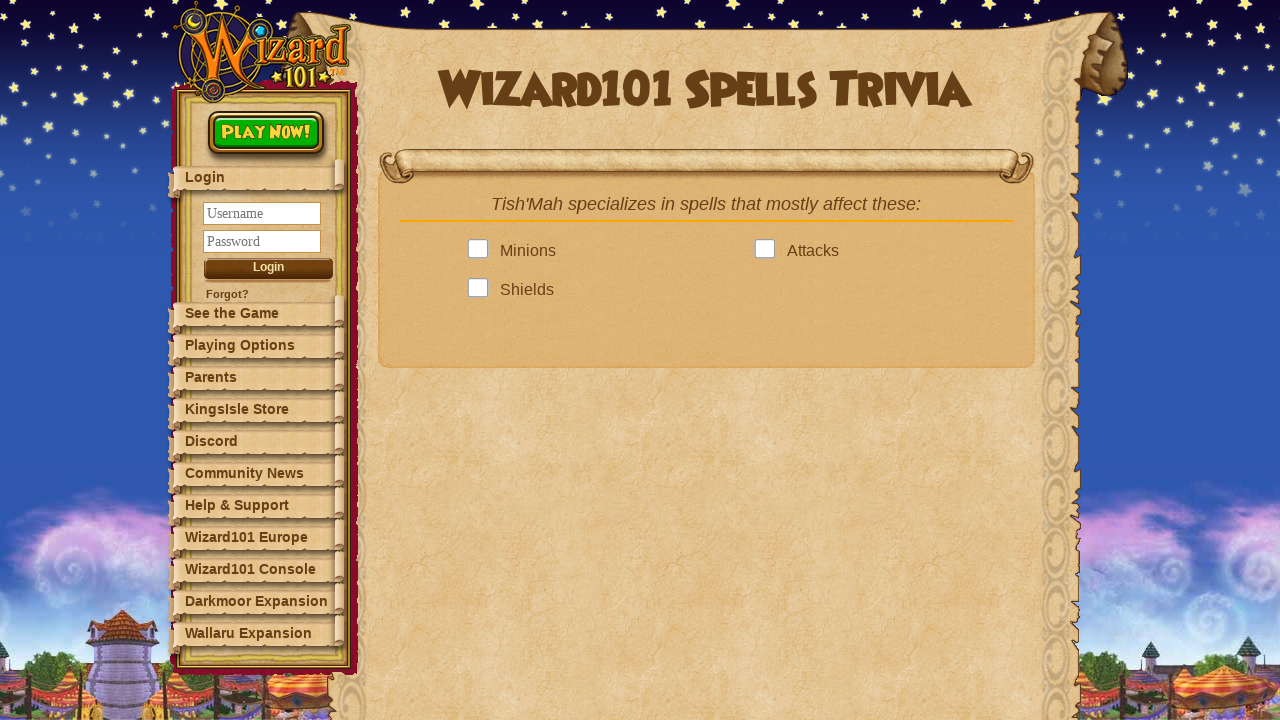

Checking answer option: '
Minions
'
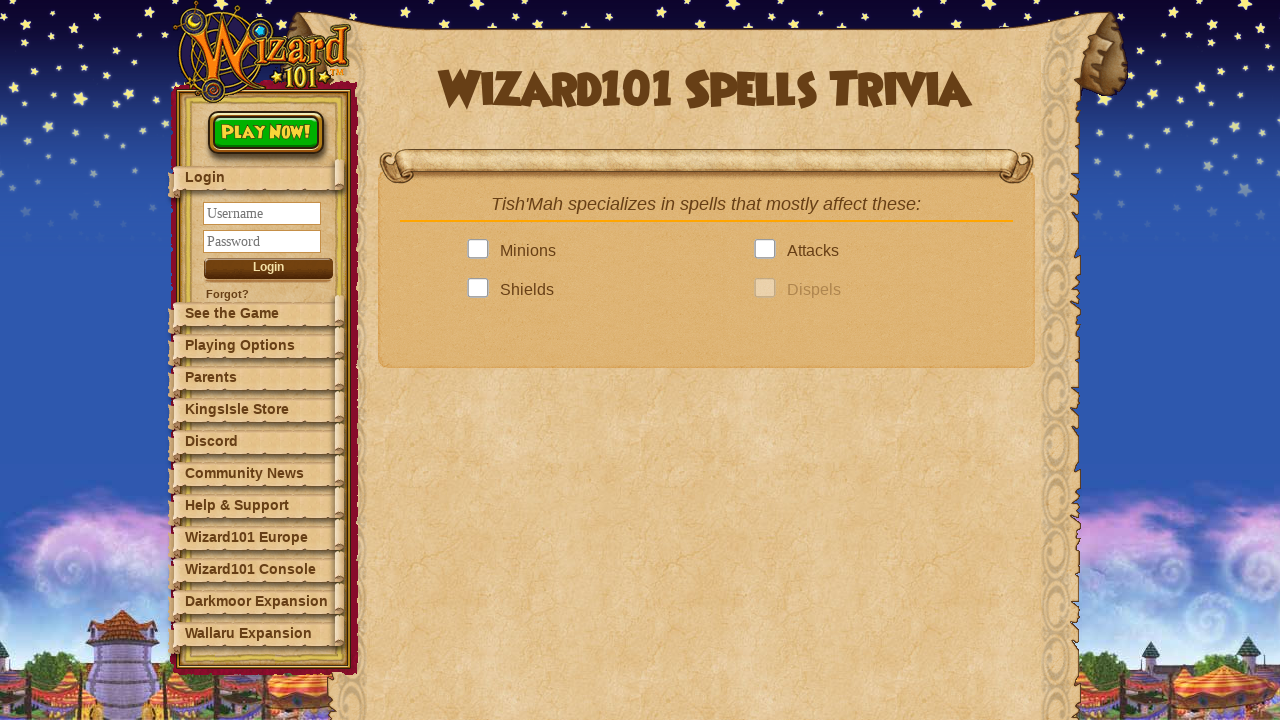

Next button became visible
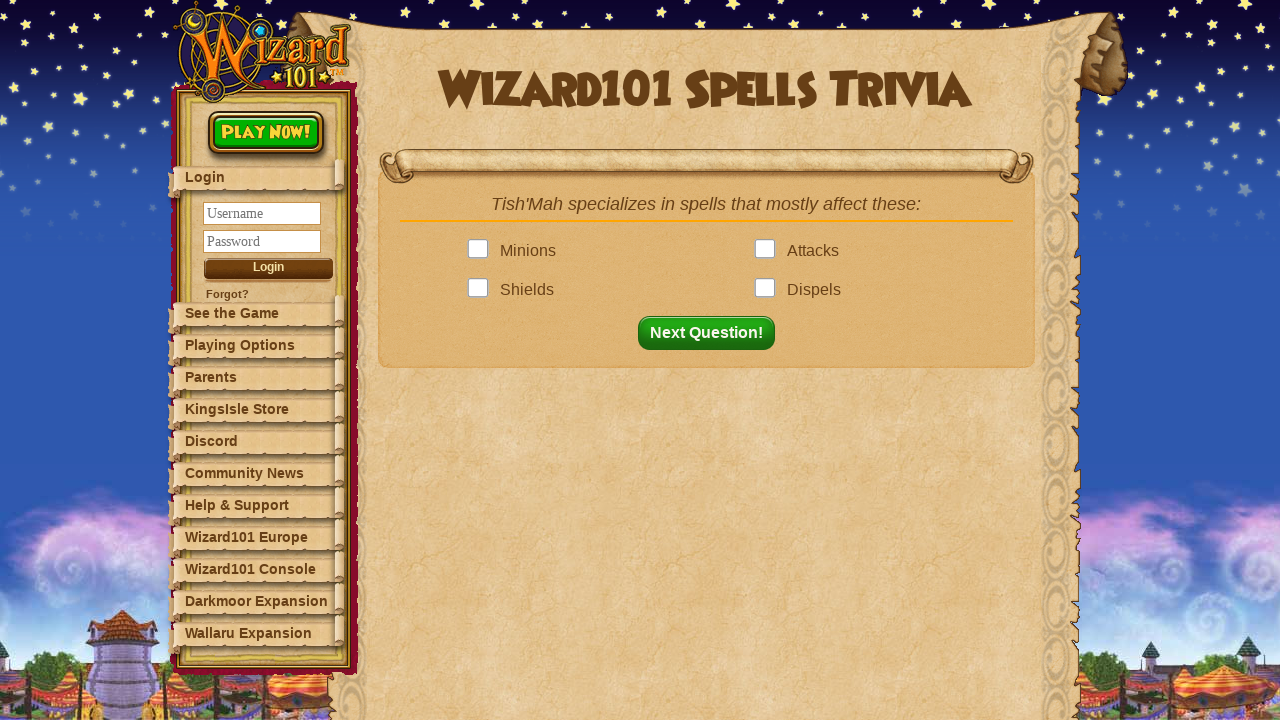

Clicked correct answer: 'Minions' at (482, 251) on .answer >> nth=0 >> .answerBox
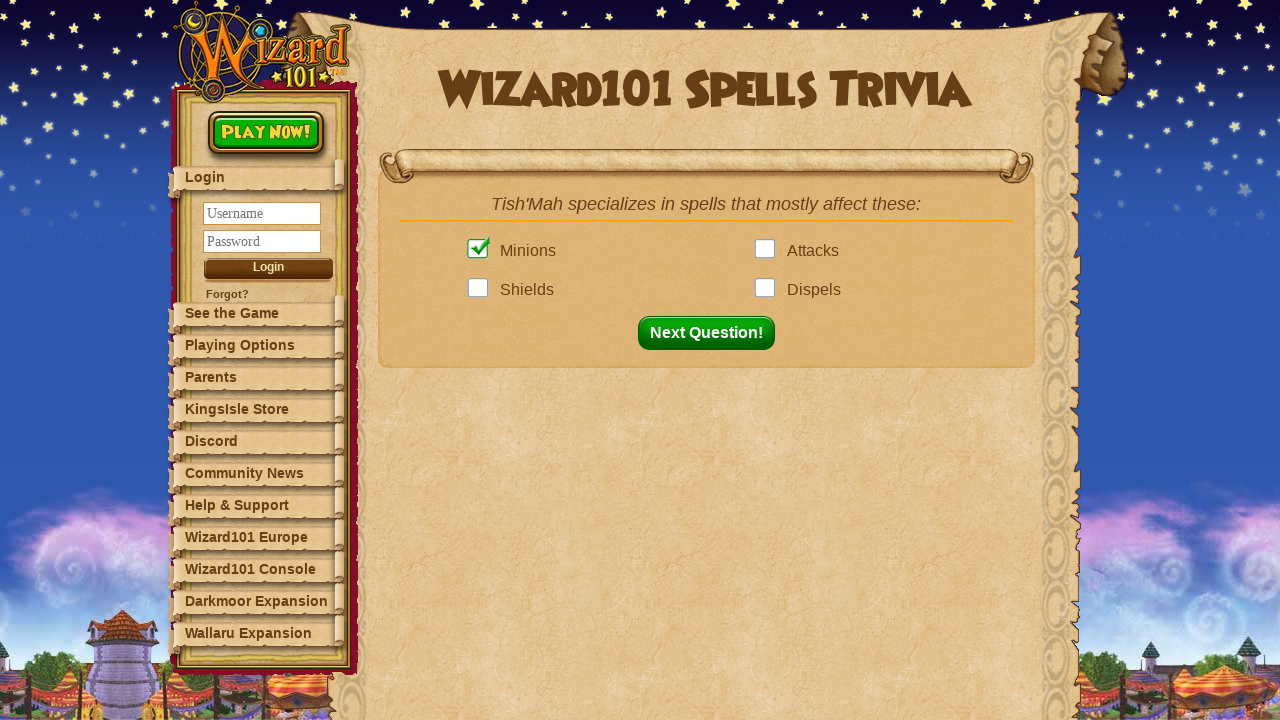

Clicked next button to move to question 7 at (712, 333) on button#nextQuestion
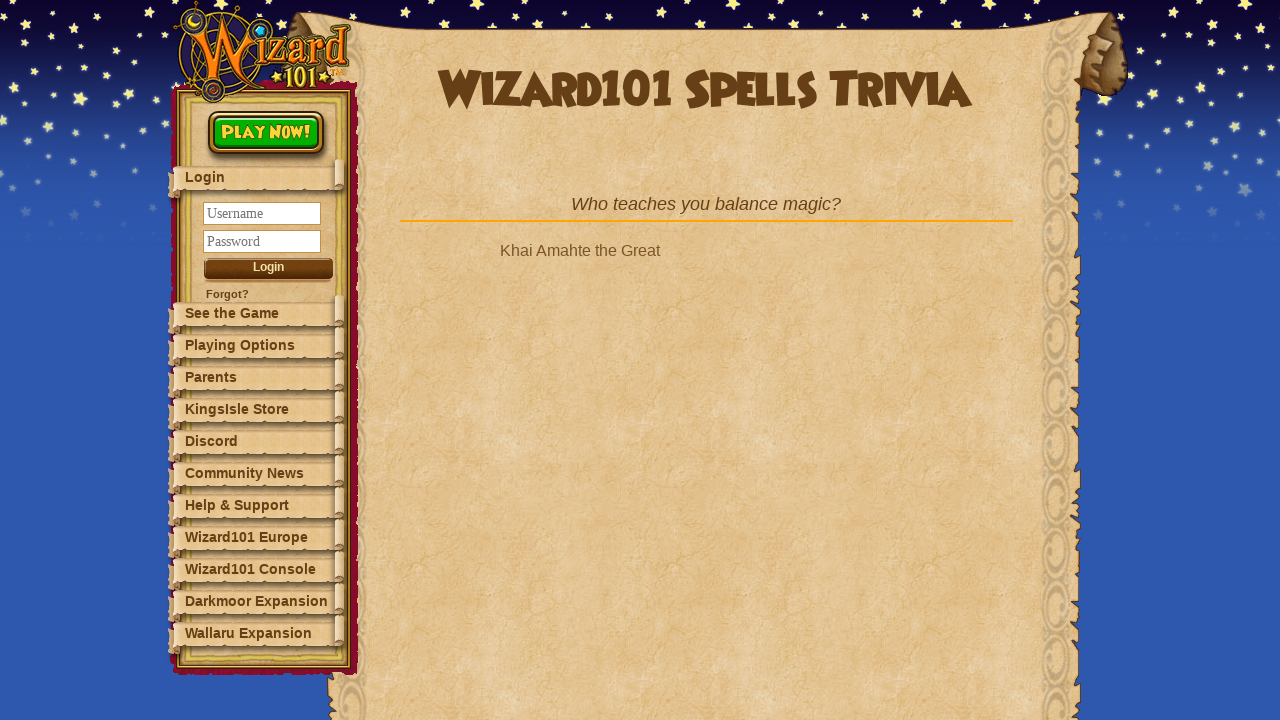

Waited for question 7 to load
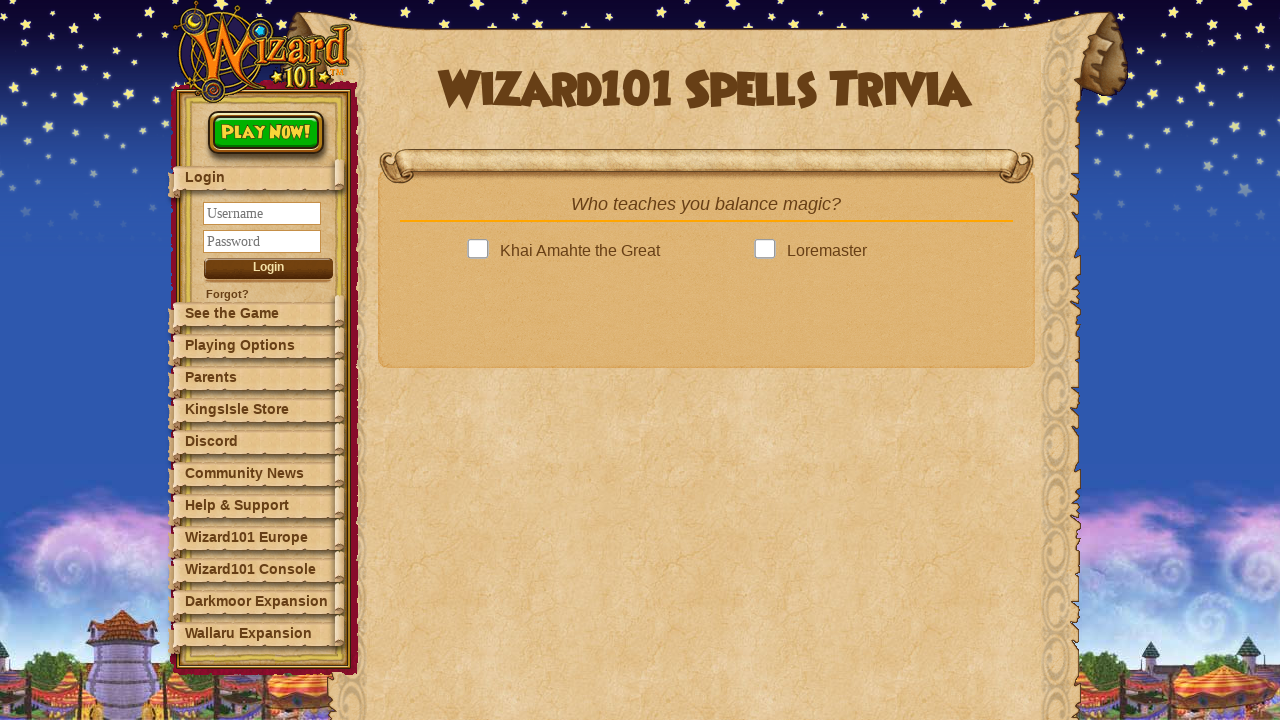

Retrieved question text: 'Who teaches you balance magic?'
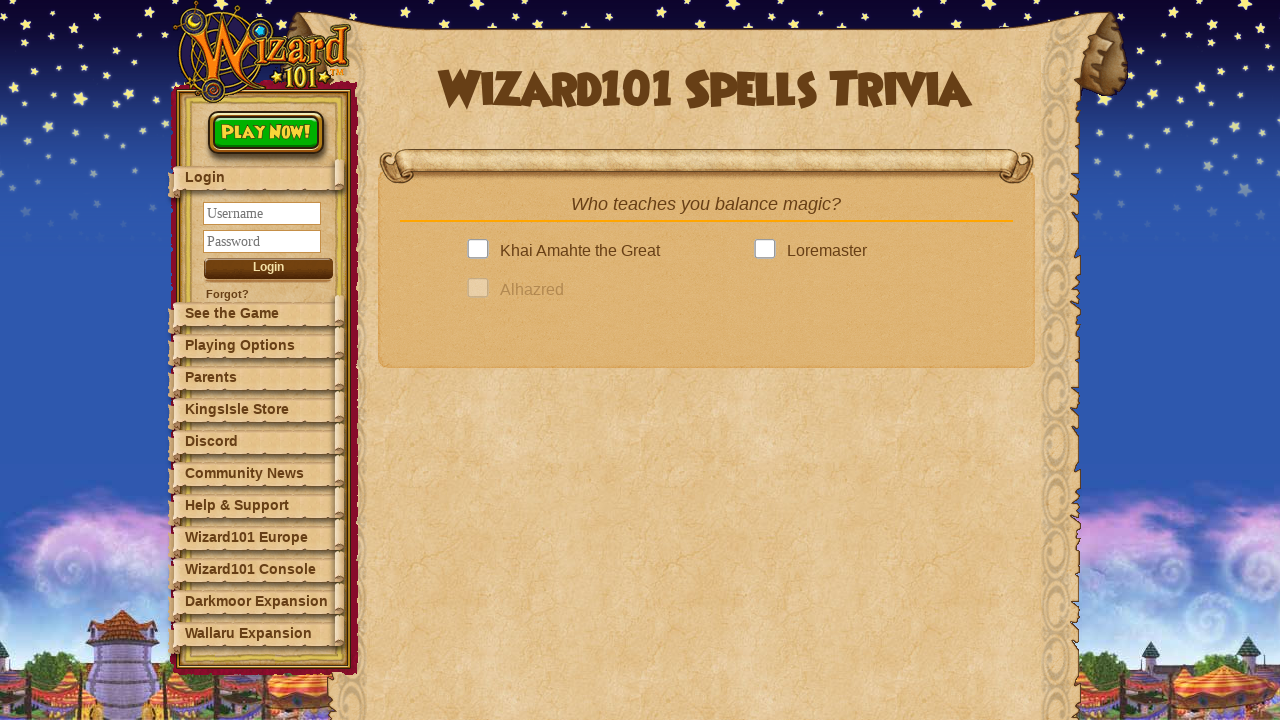

Looked up answer in dictionary: 'Alhazred'
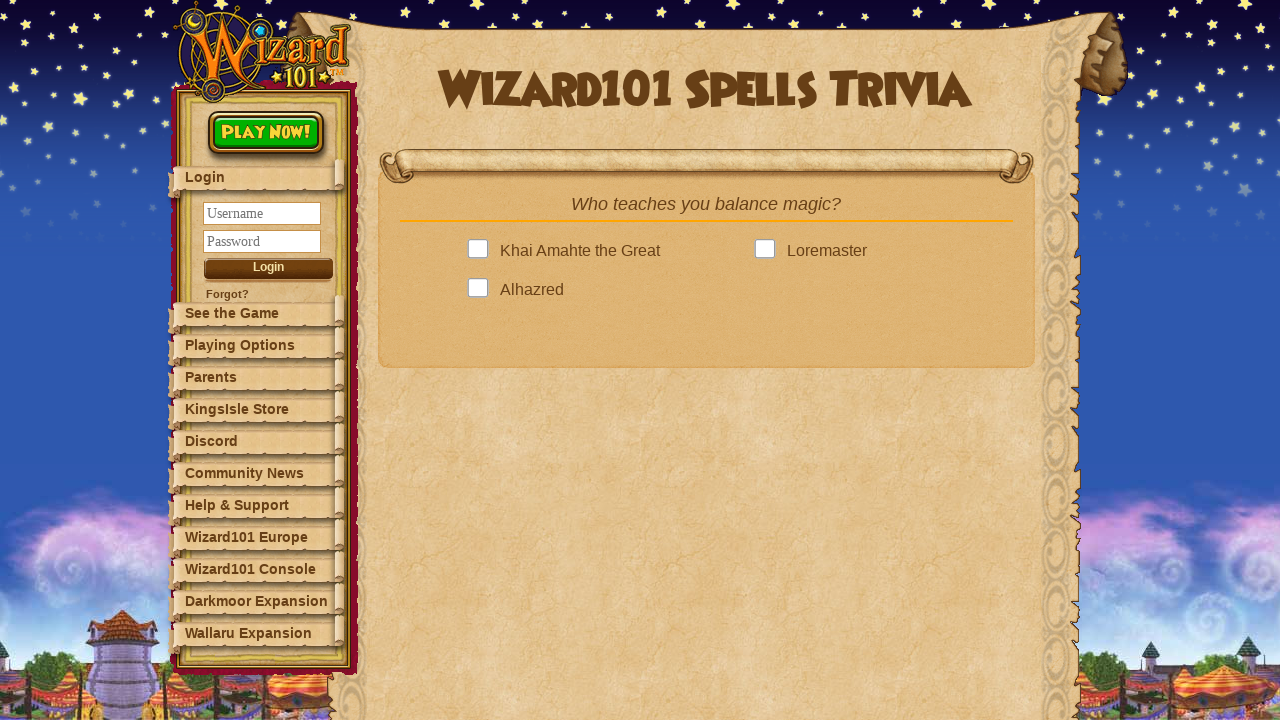

Retrieved 4 answer options
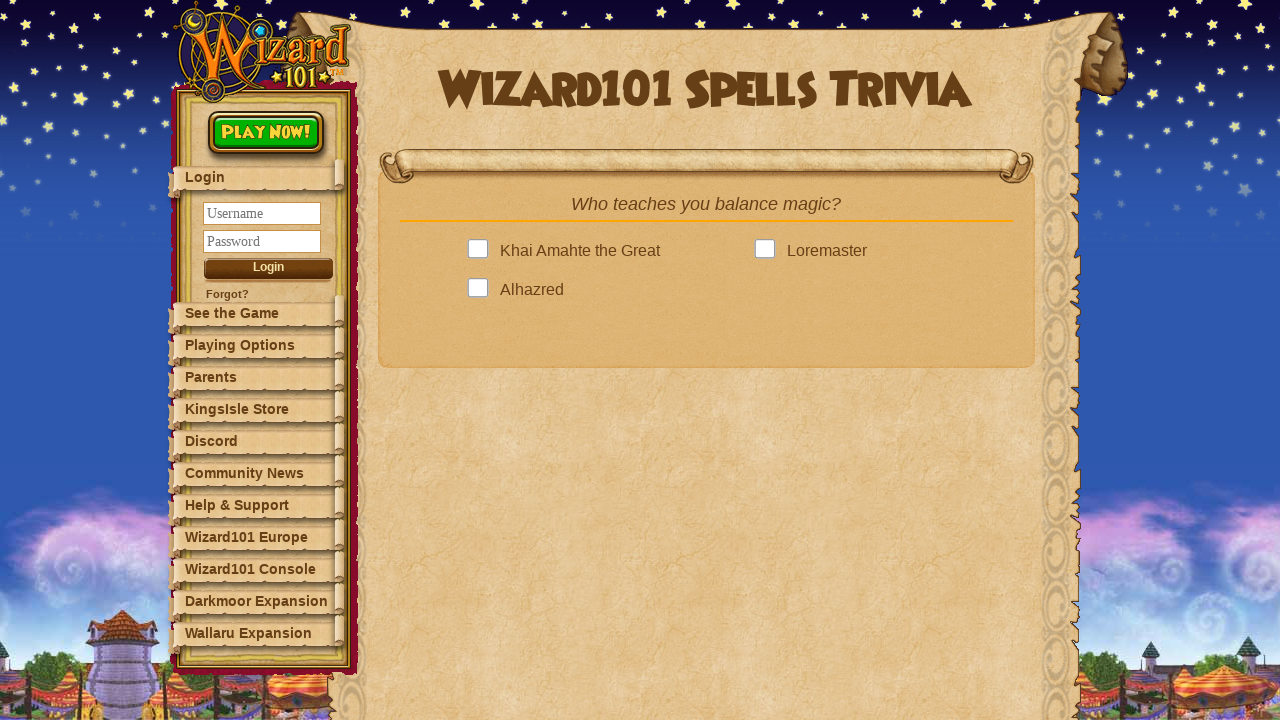

Checking answer option: '
Khai Amahte the Great
'
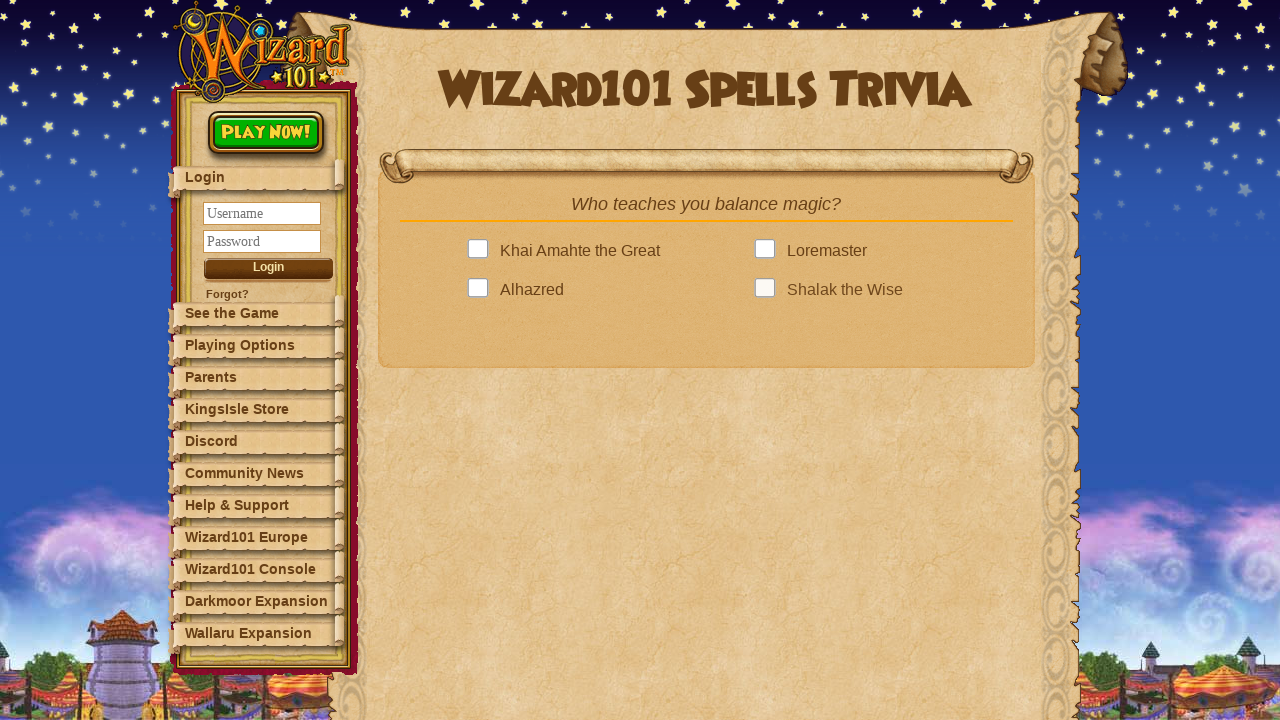

Checking answer option: '
Loremaster
'
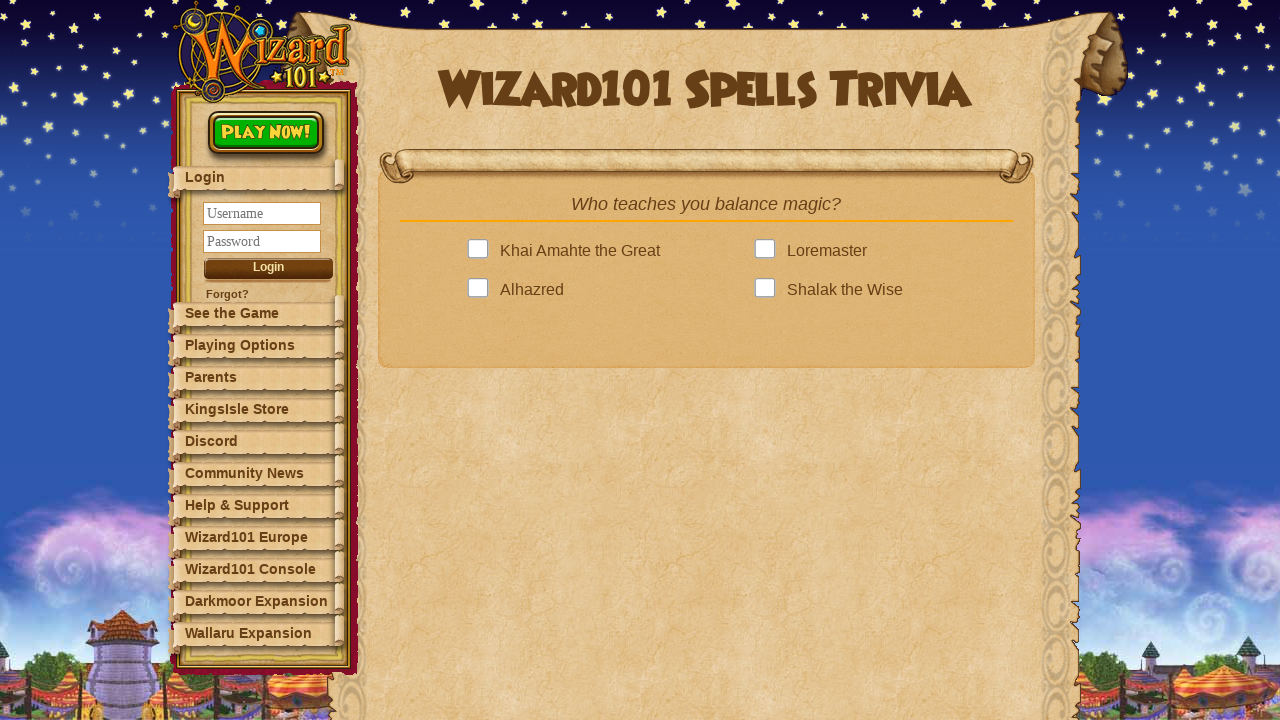

Checking answer option: '
Alhazred
'
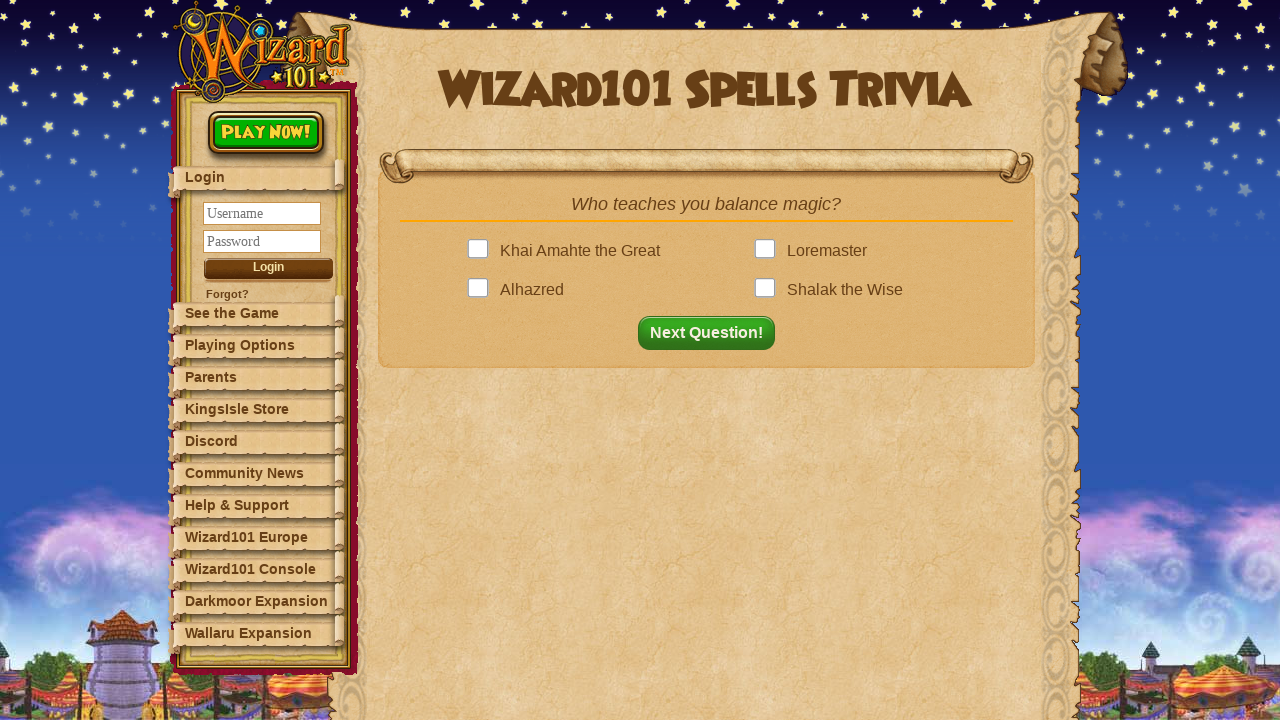

Next button became visible
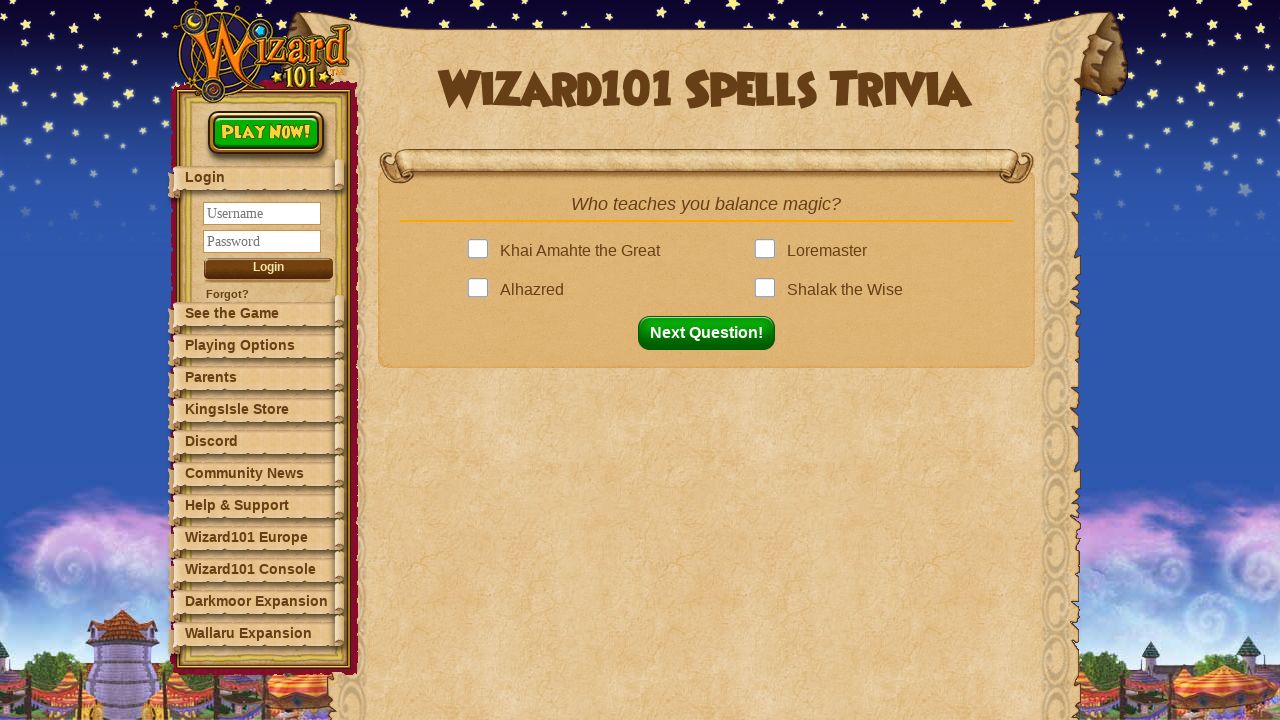

Clicked correct answer: 'Alhazred' at (482, 290) on .answer >> nth=2 >> .answerBox
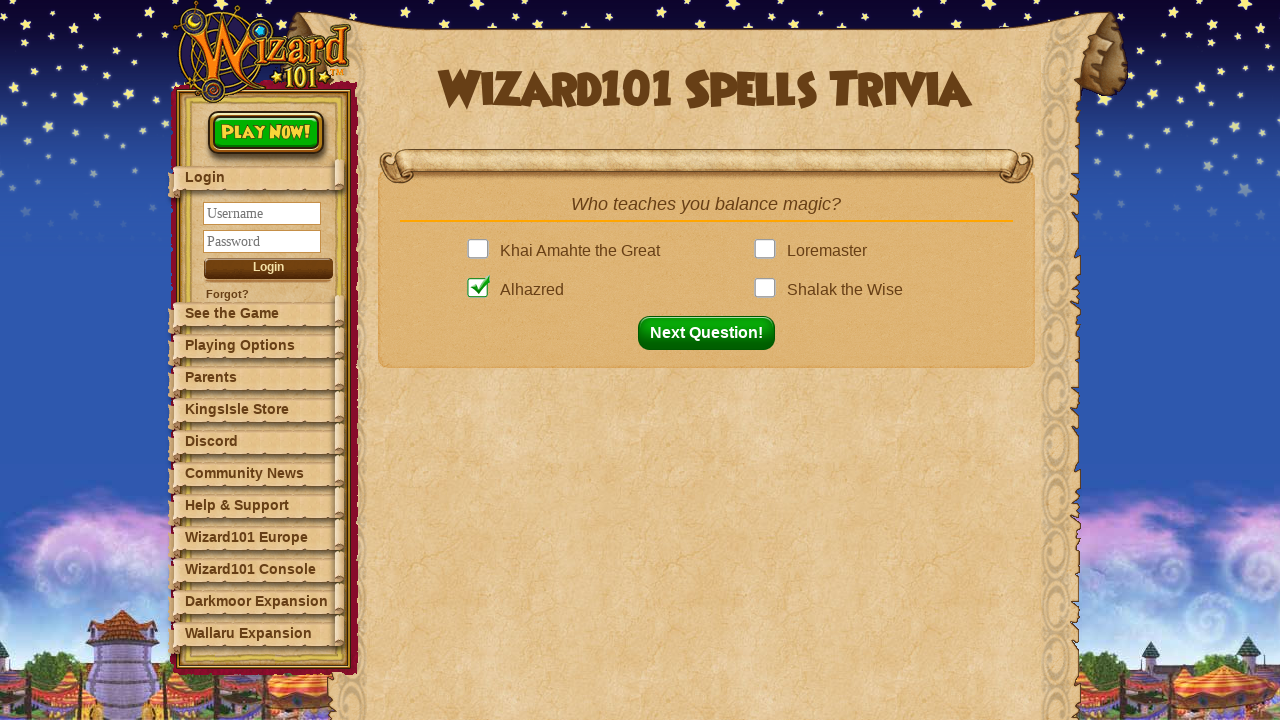

Clicked next button to move to question 8 at (712, 333) on button#nextQuestion
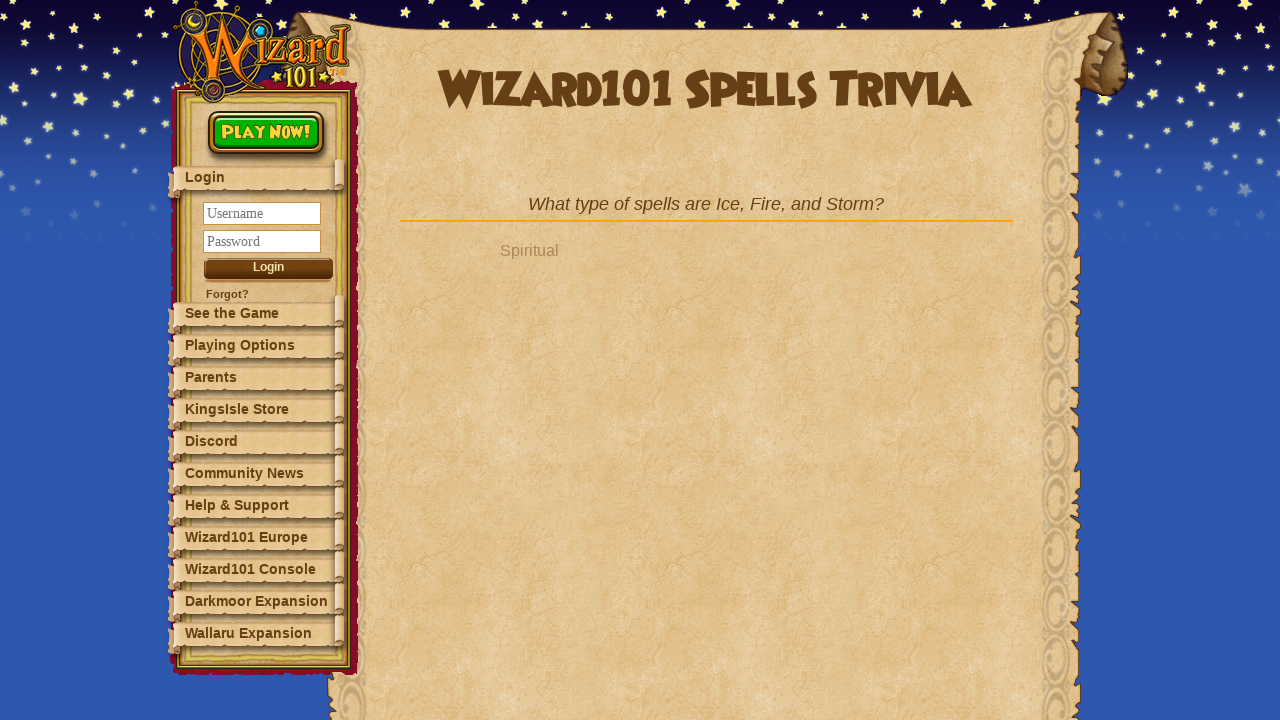

Waited for question 8 to load
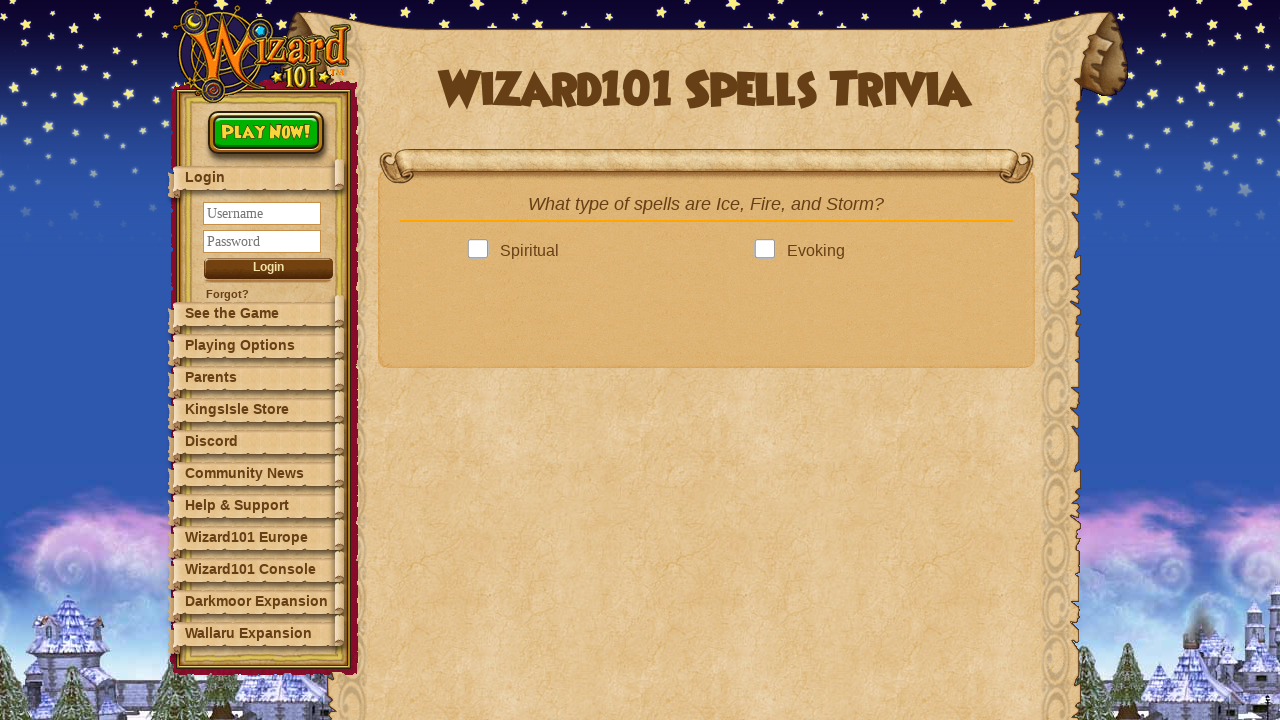

Retrieved question text: 'What type of spells are Ice, Fire, and Storm?'
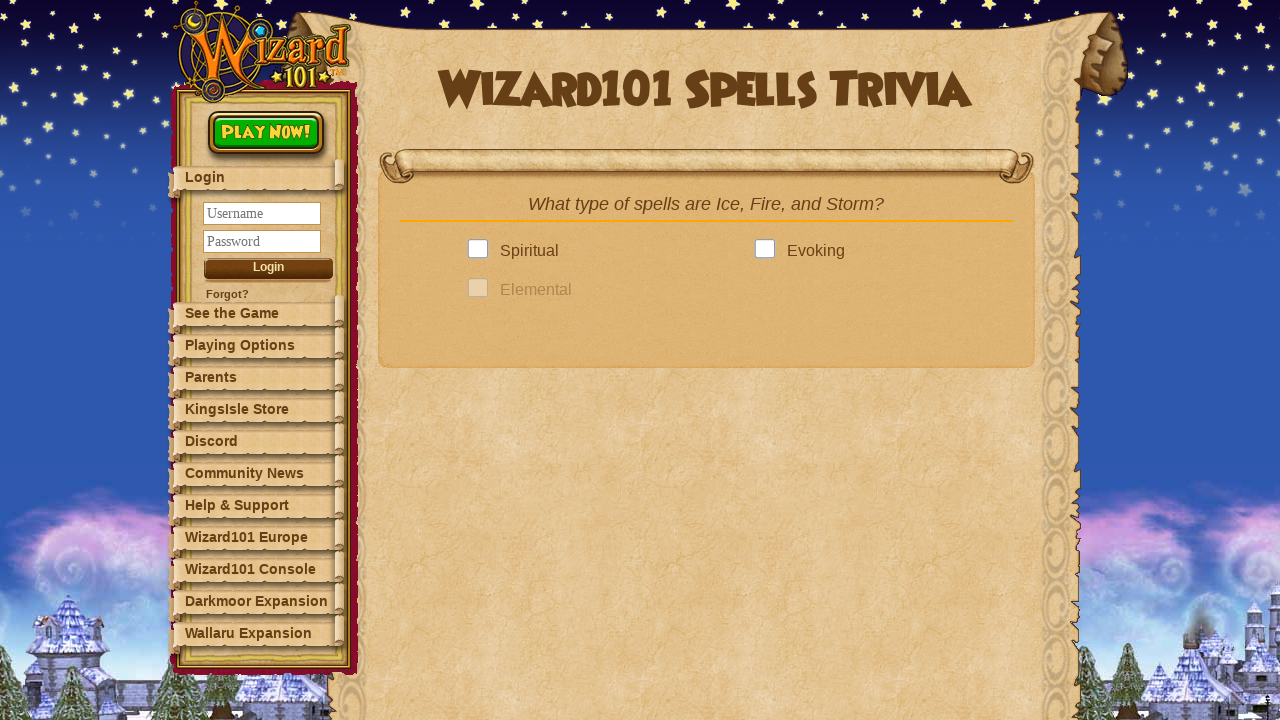

Looked up answer in dictionary: 'Elemental'
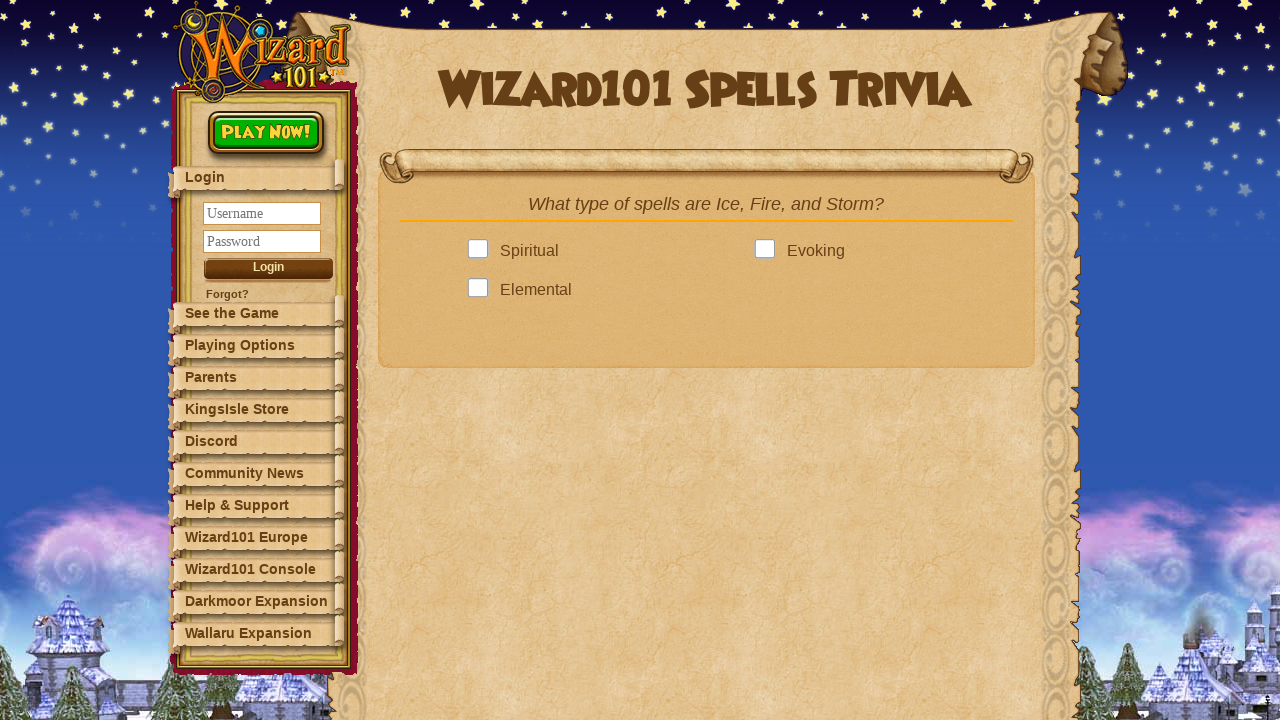

Retrieved 4 answer options
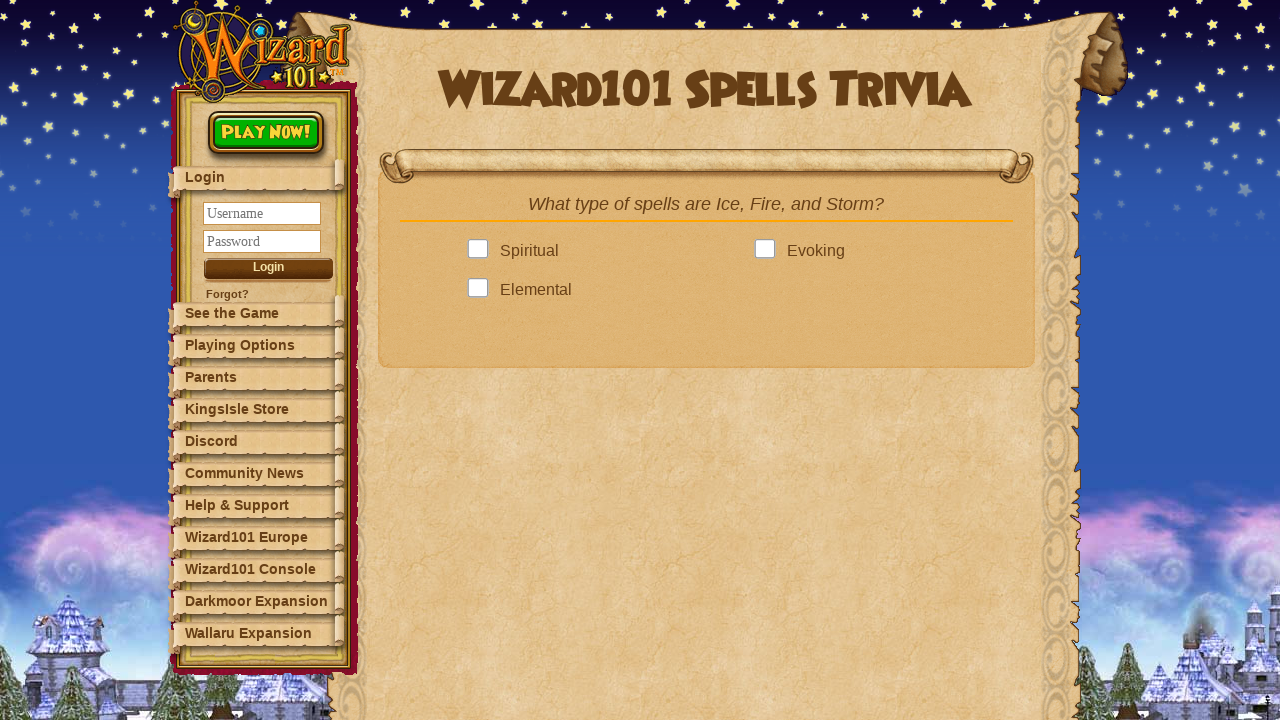

Checking answer option: '
Spiritual
'
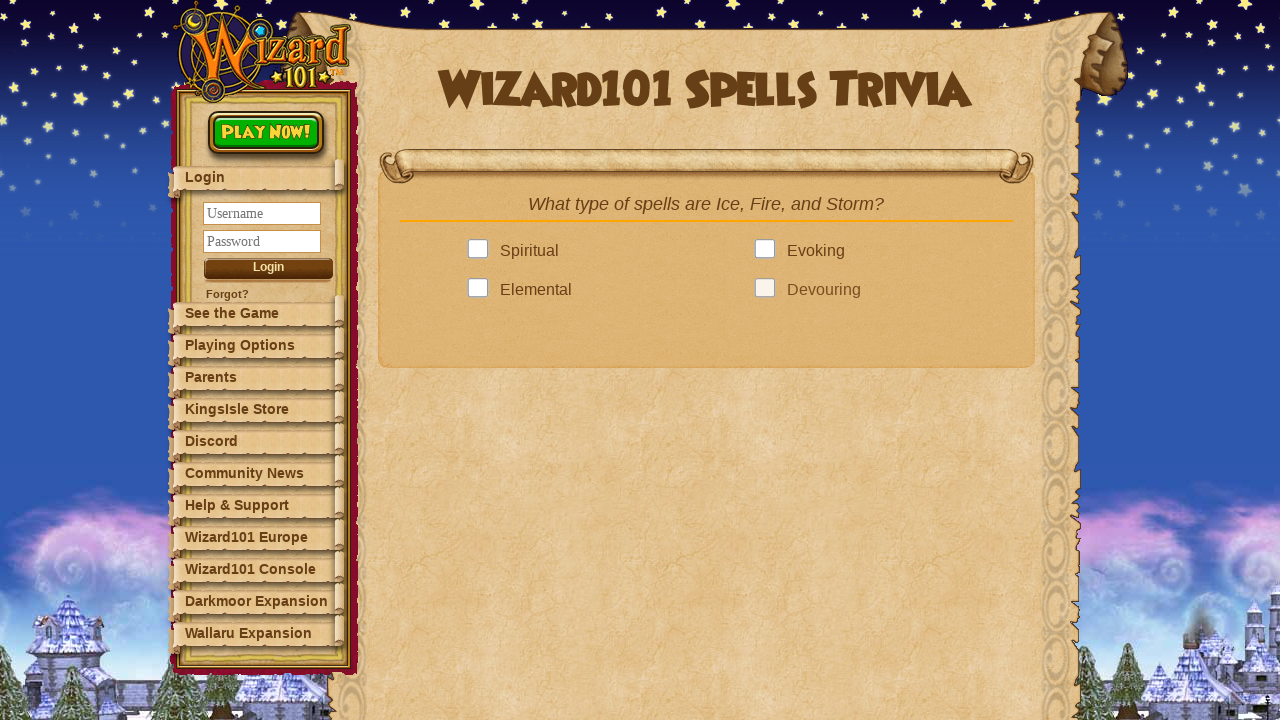

Checking answer option: '
Evoking
'
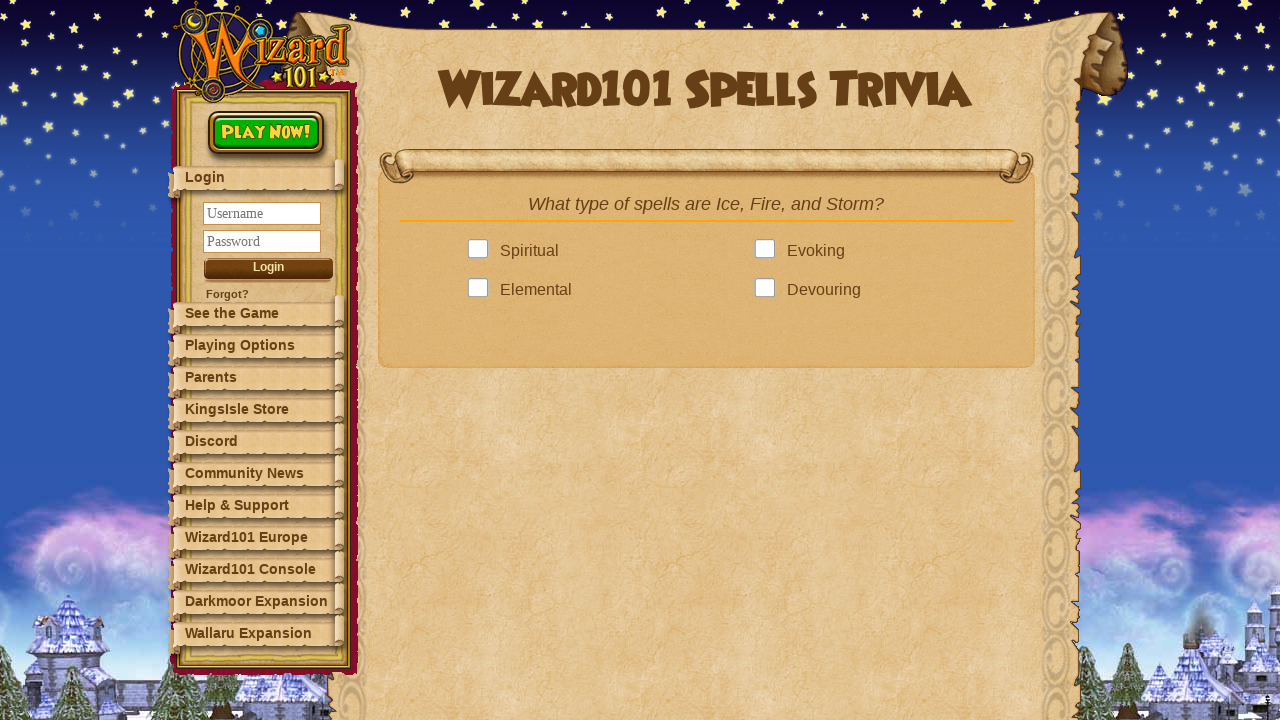

Checking answer option: '
Elemental
'
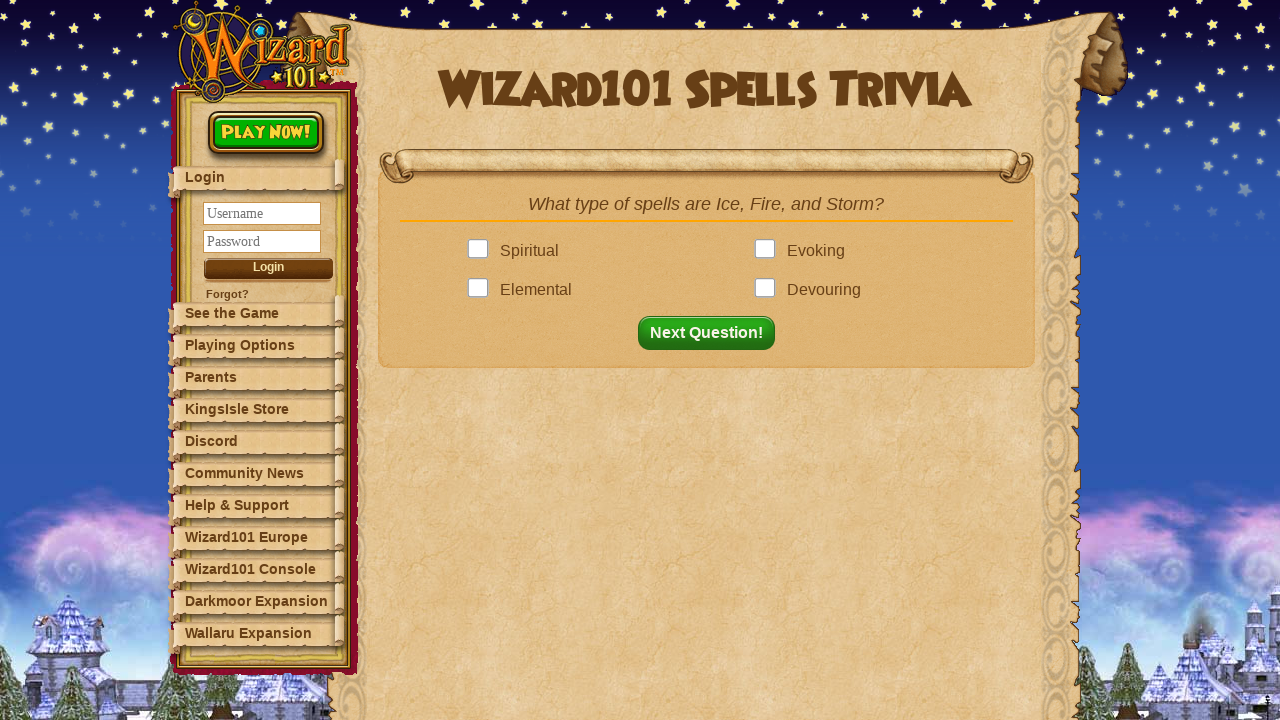

Next button became visible
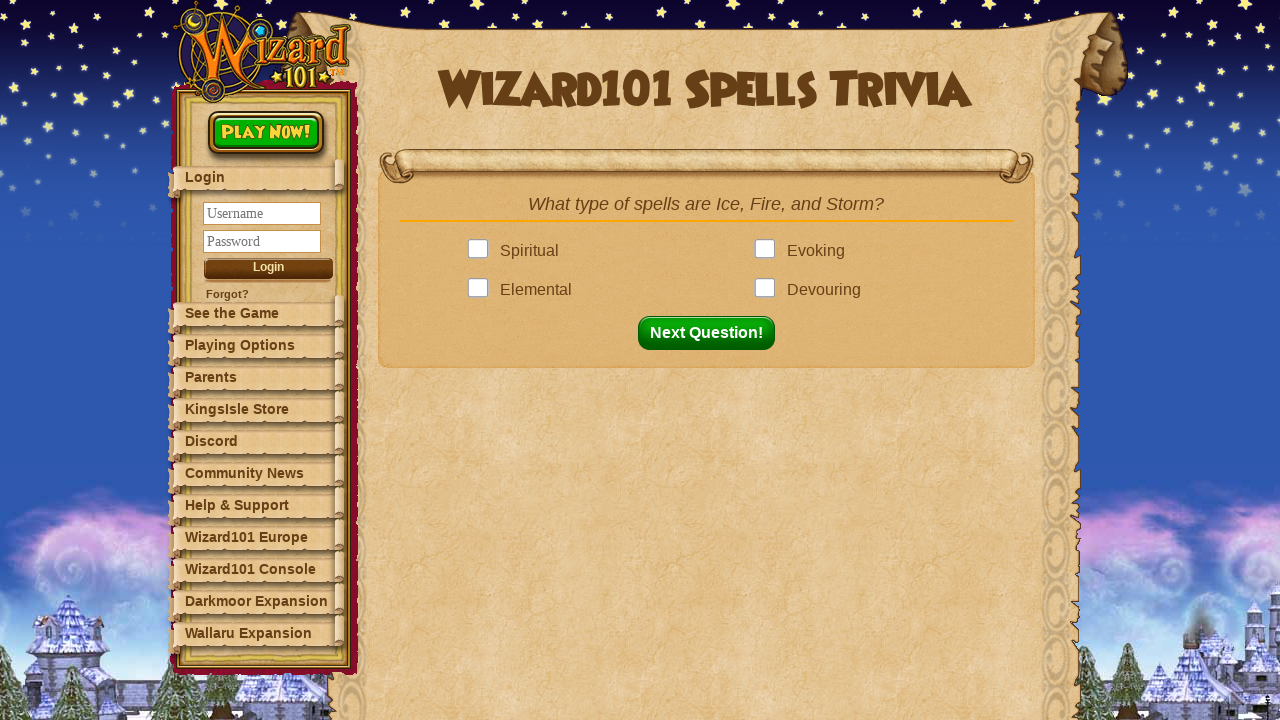

Clicked correct answer: 'Elemental' at (482, 290) on .answer >> nth=2 >> .answerBox
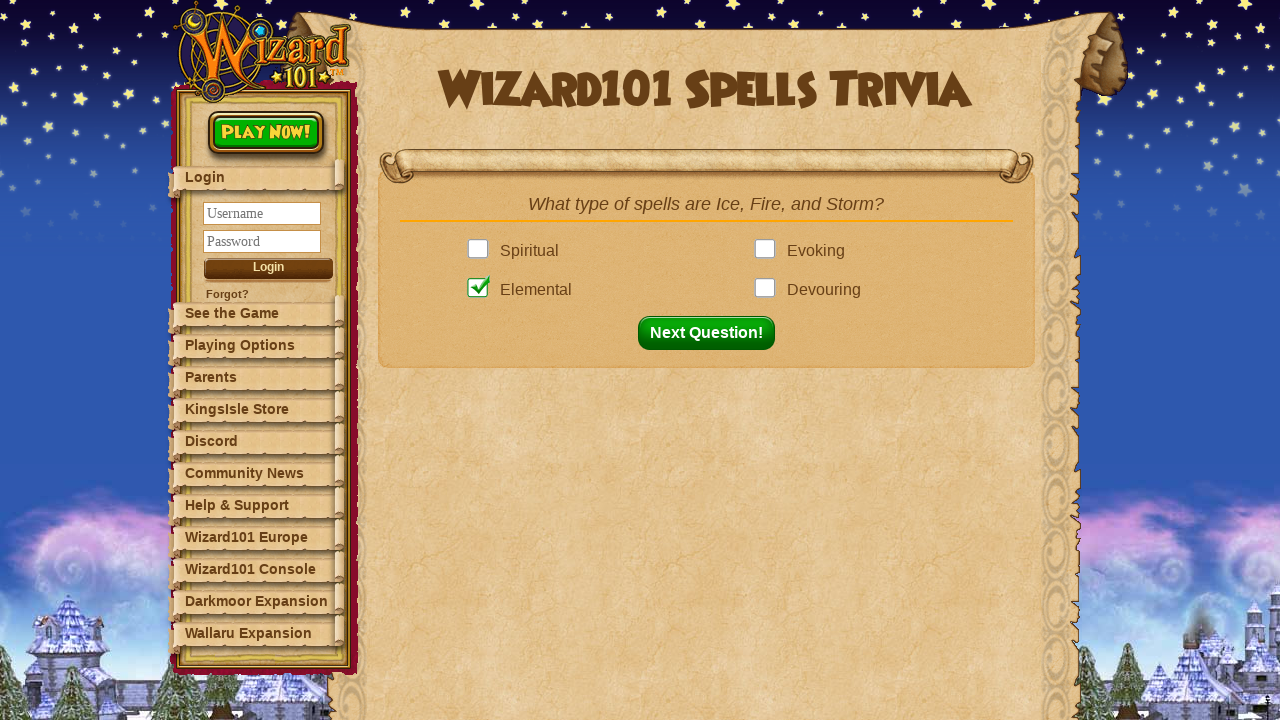

Clicked next button to move to question 9 at (712, 333) on button#nextQuestion
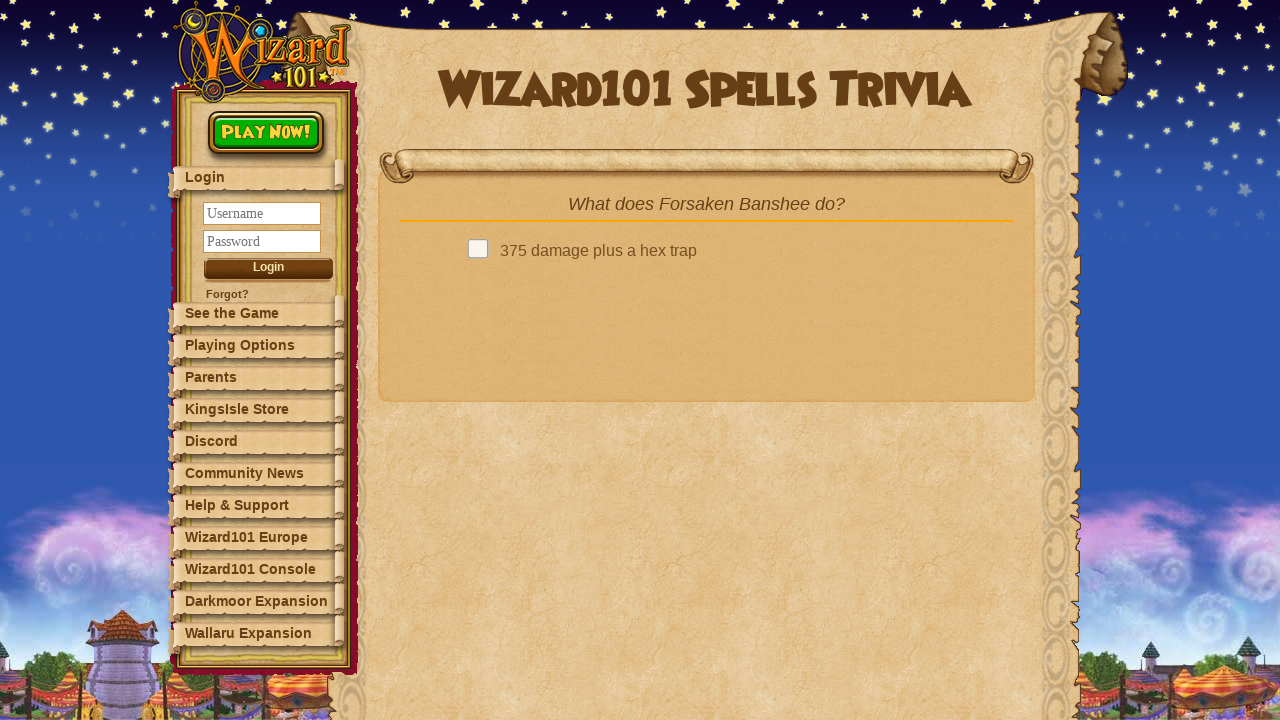

Waited for question 9 to load
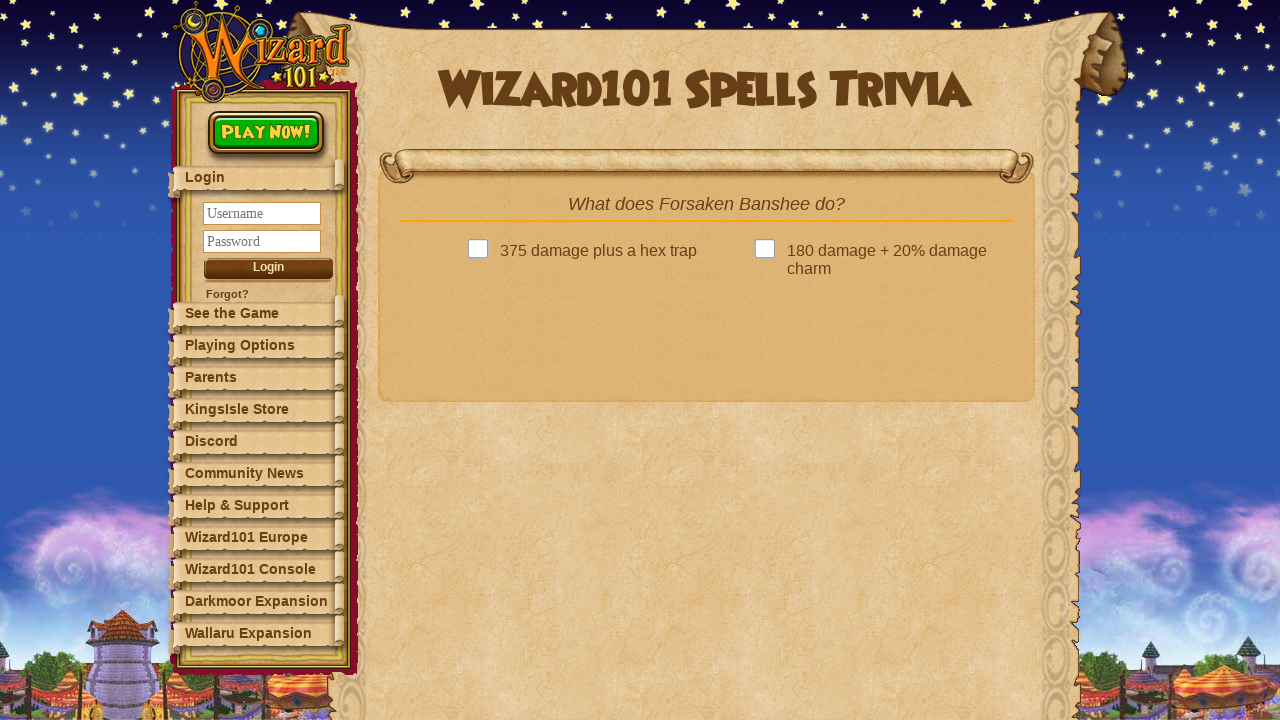

Retrieved question text: 'What does Forsaken Banshee do?'
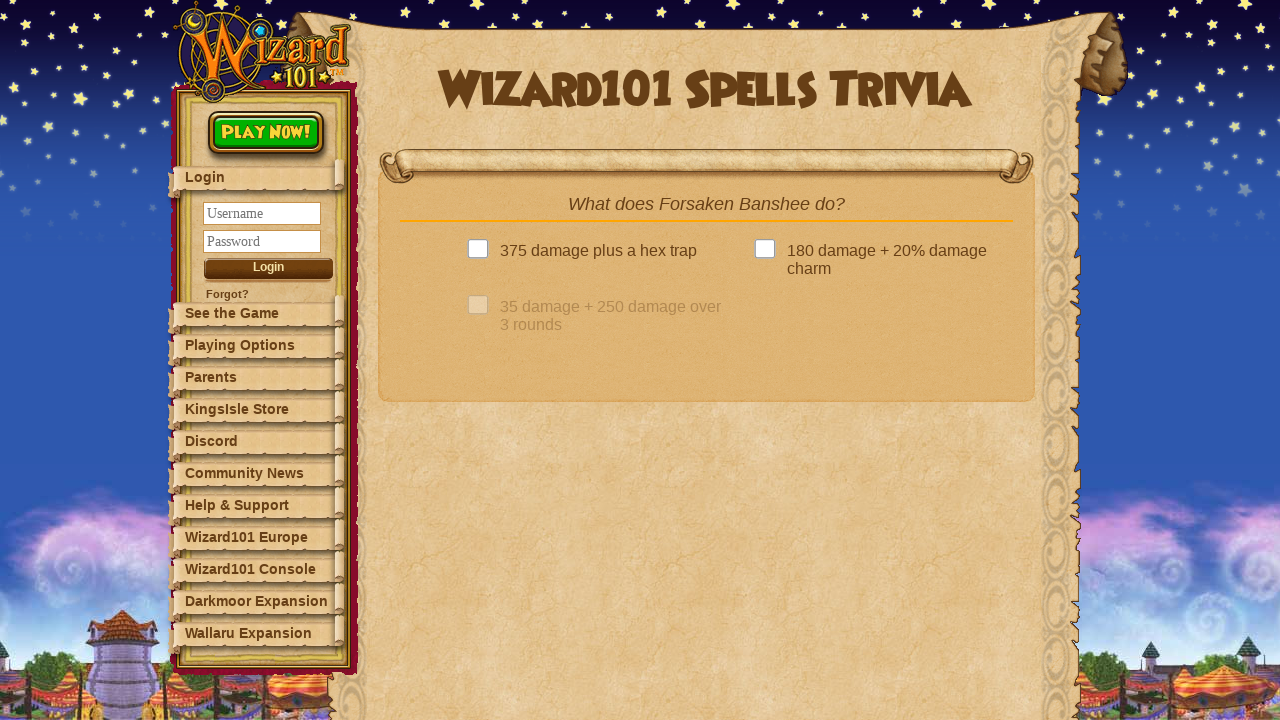

Looked up answer in dictionary: '375 damage plus a hex trap'
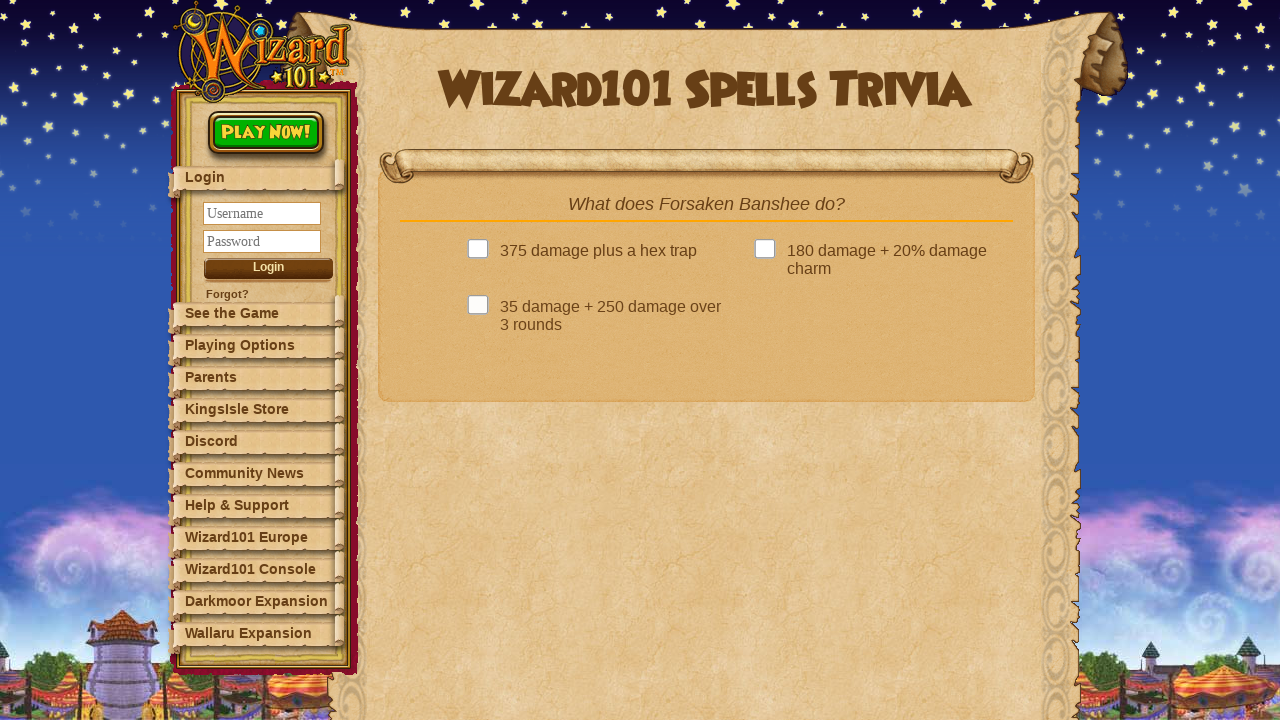

Retrieved 4 answer options
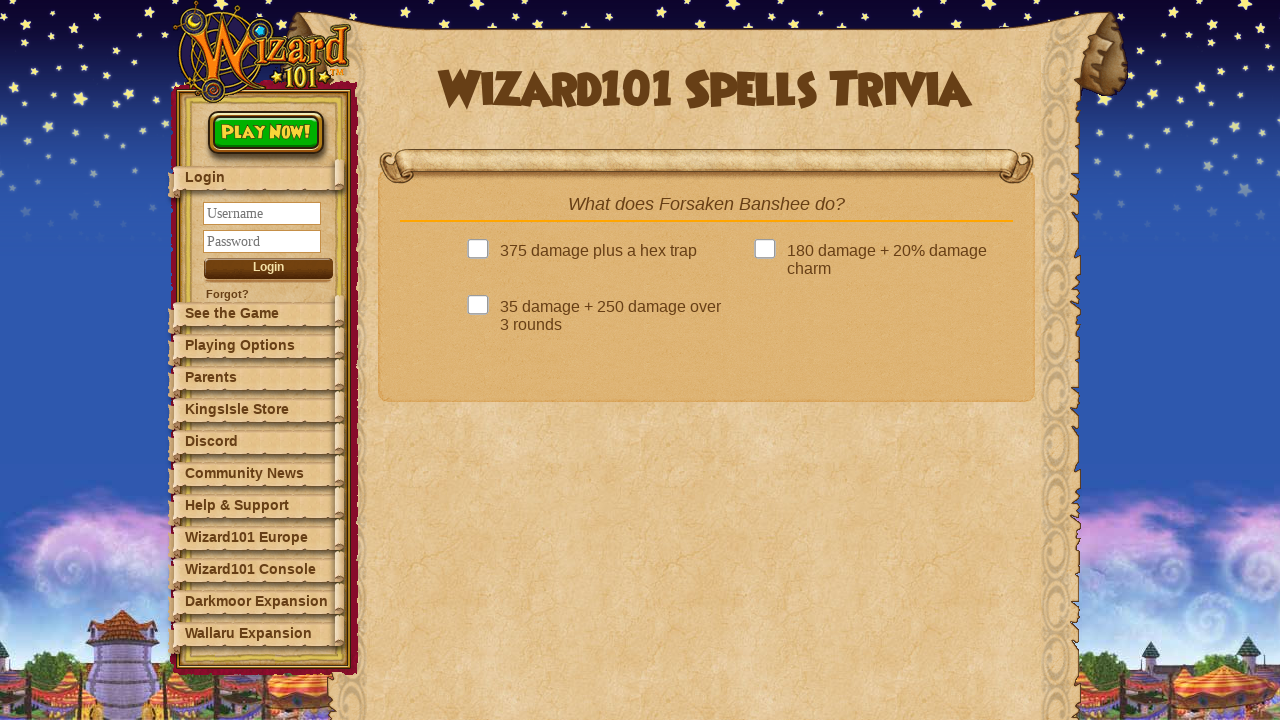

Checking answer option: '
375 damage plus a hex trap
'
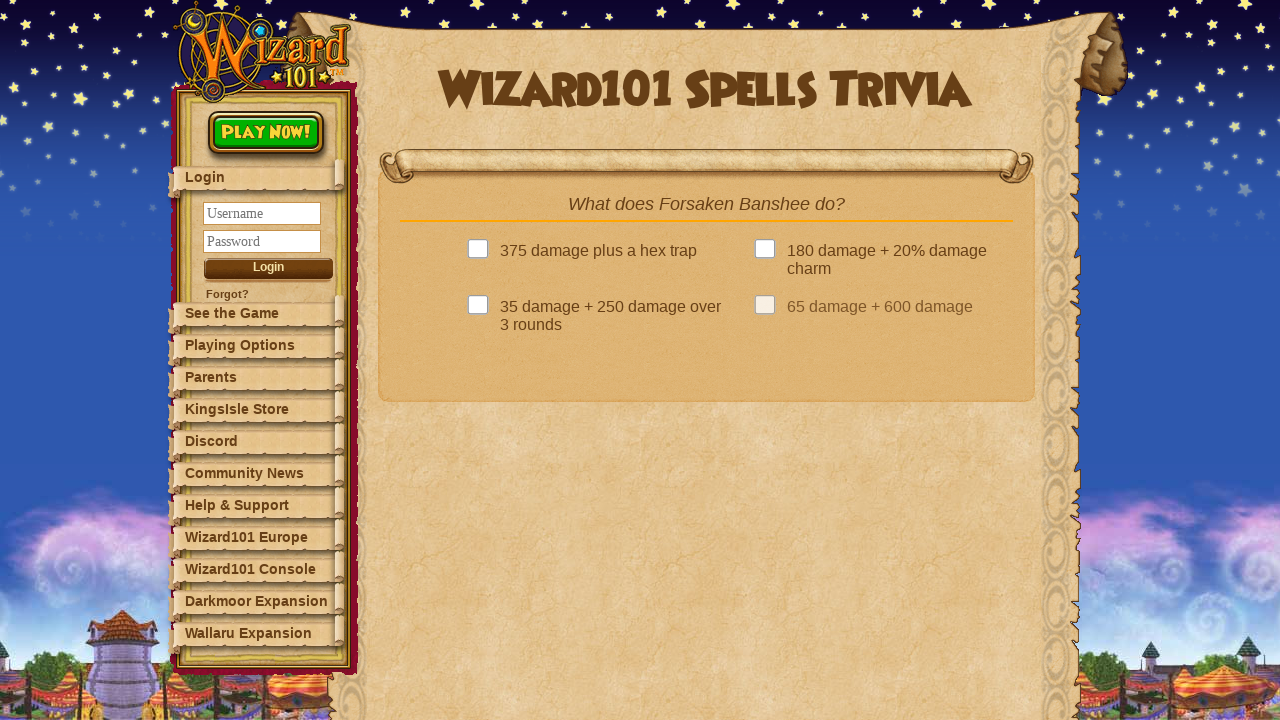

Next button became visible
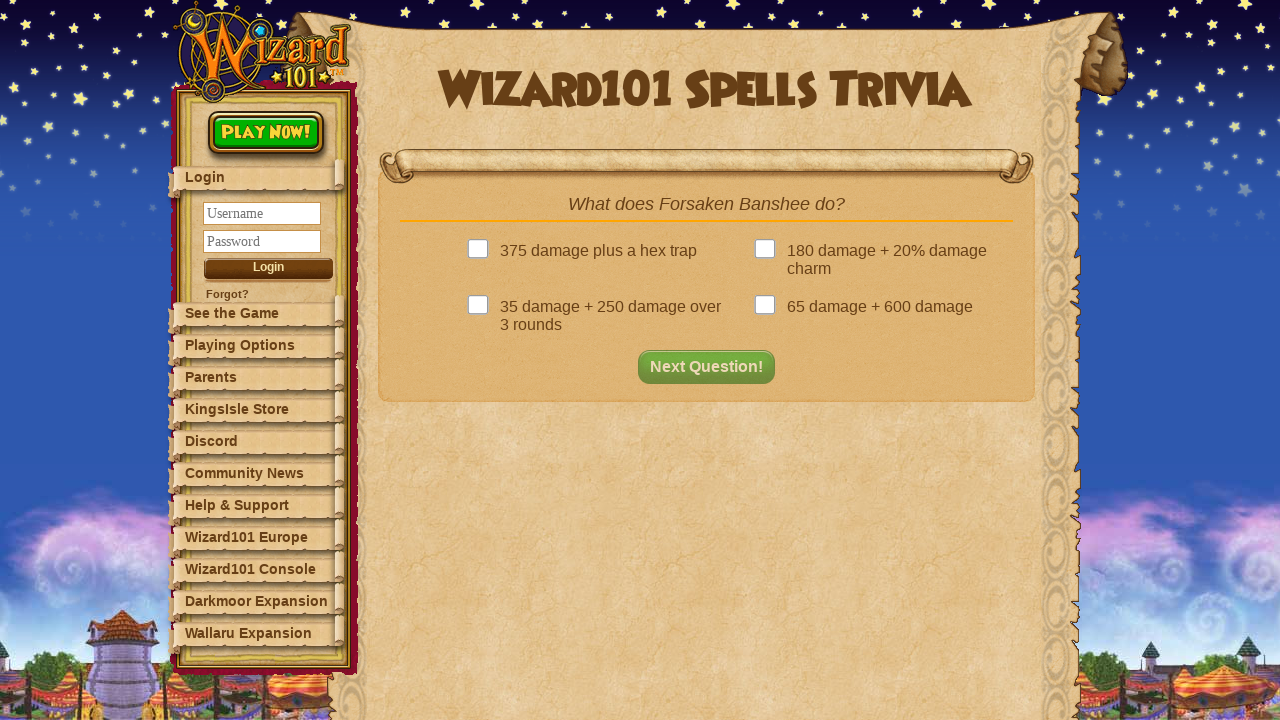

Clicked correct answer: '375 damage plus a hex trap' at (482, 251) on .answer >> nth=0 >> .answerBox
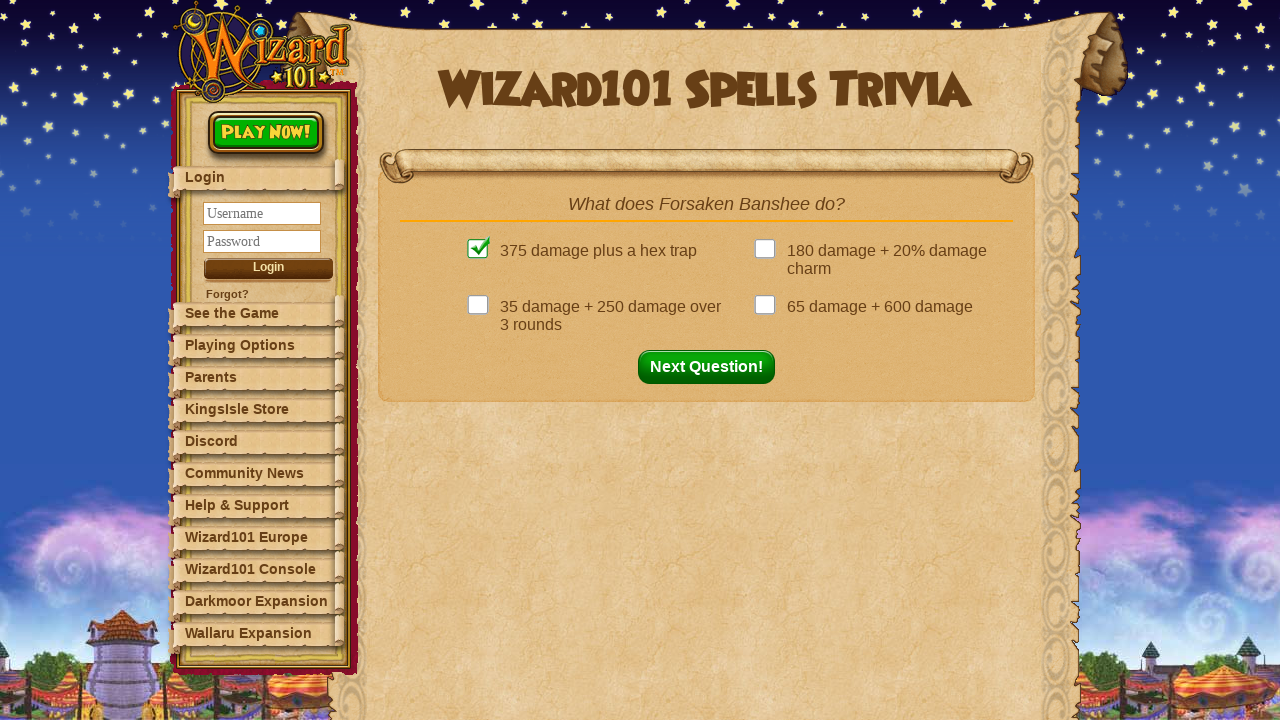

Clicked next button to move to question 10 at (712, 367) on button#nextQuestion
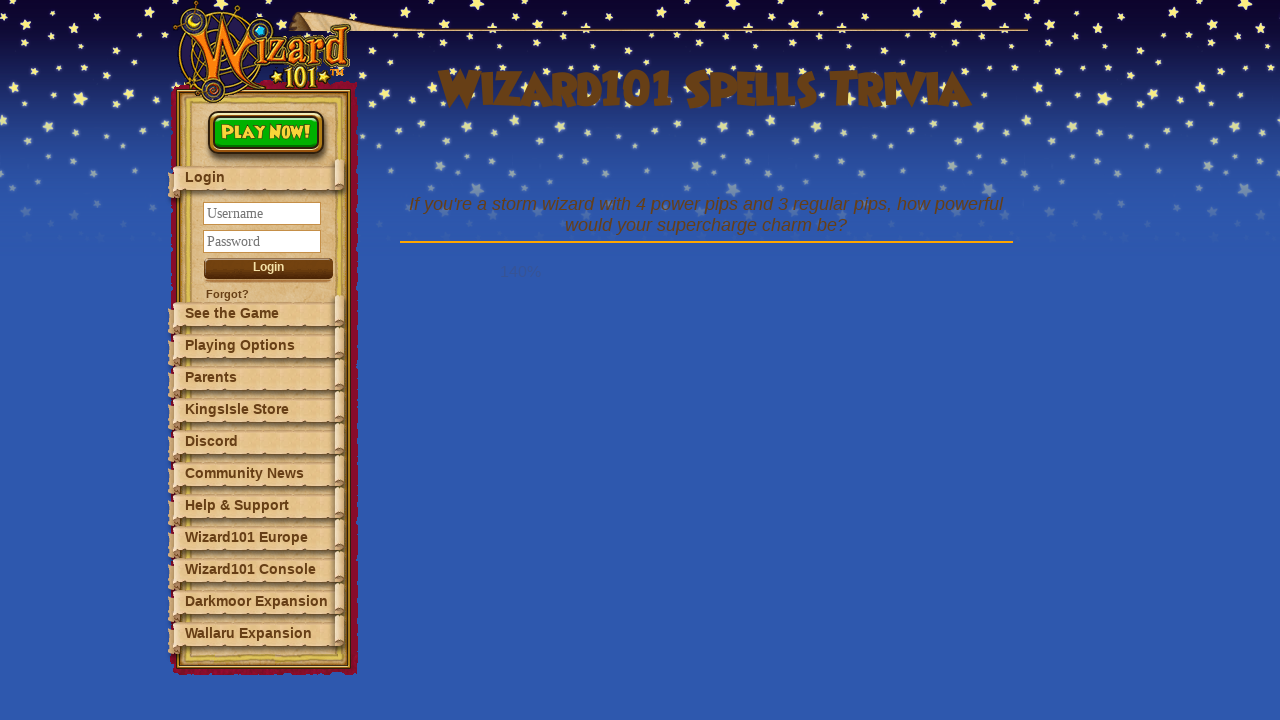

Waited for question 10 to load
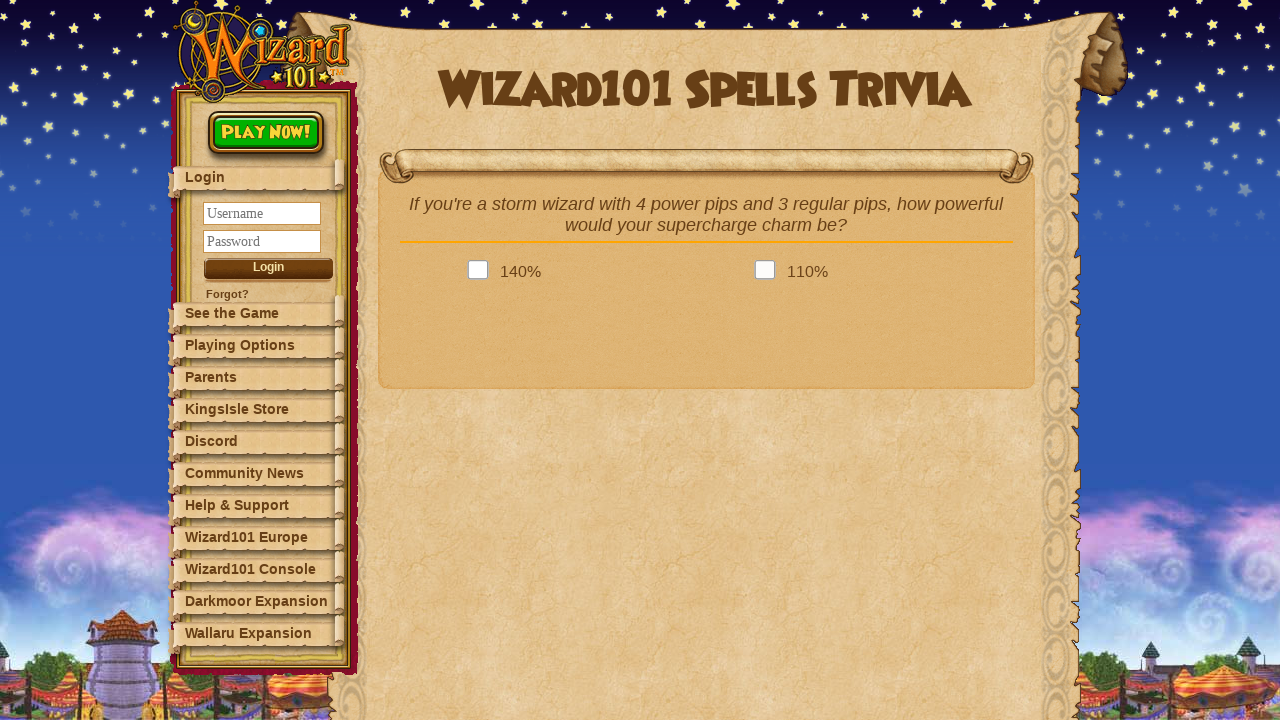

Retrieved question text: 'If you're a storm wizard with 4 power pips and 3 regular pips, how powerful would your supercharge charm be?'
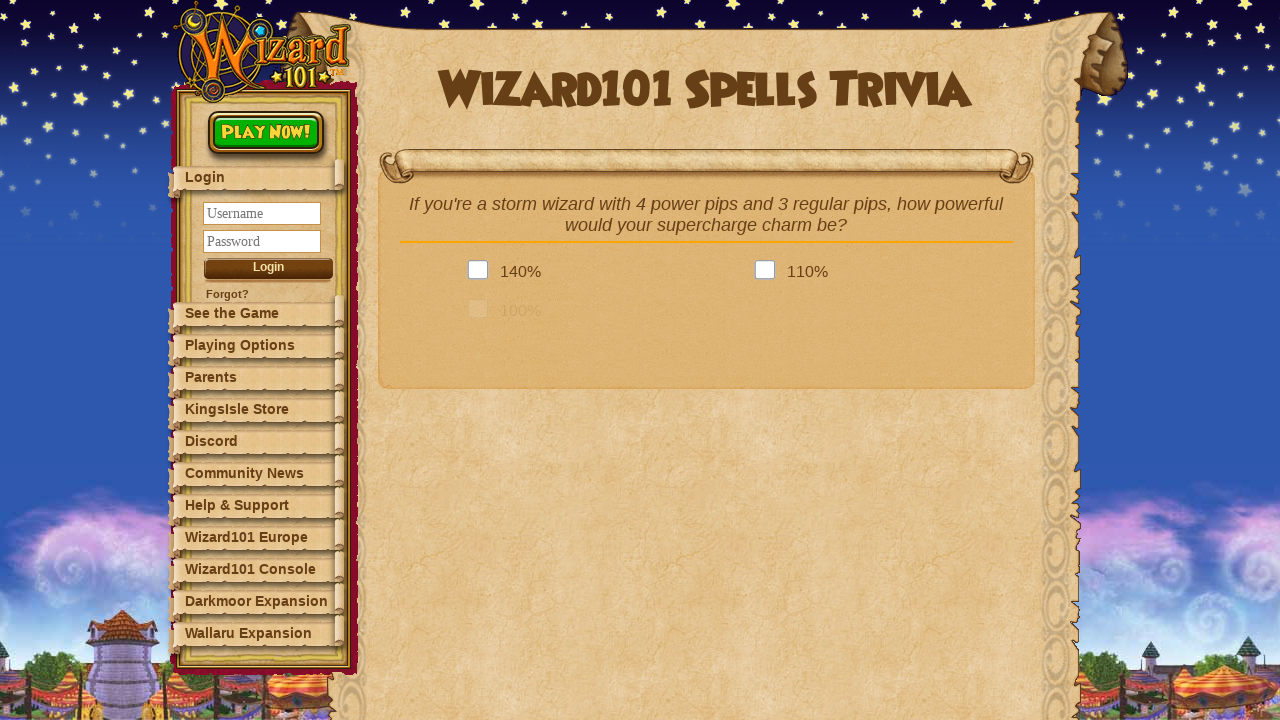

Looked up answer in dictionary: '110%'
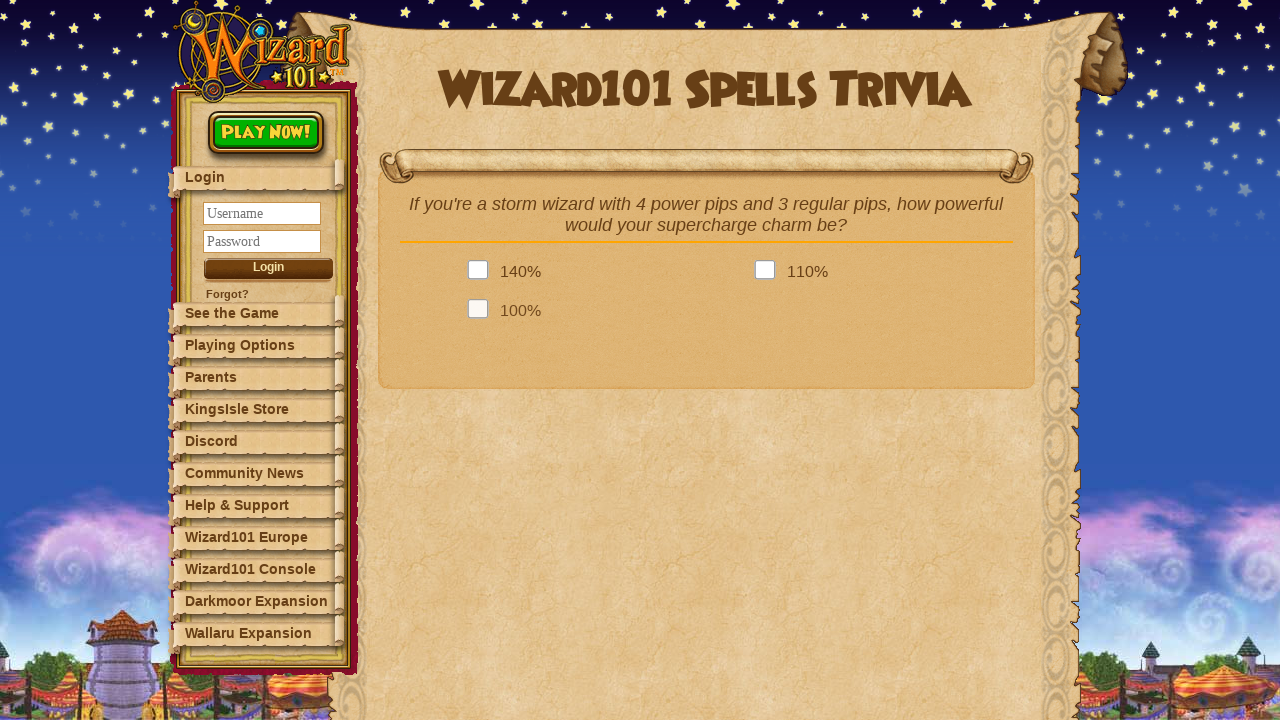

Retrieved 4 answer options
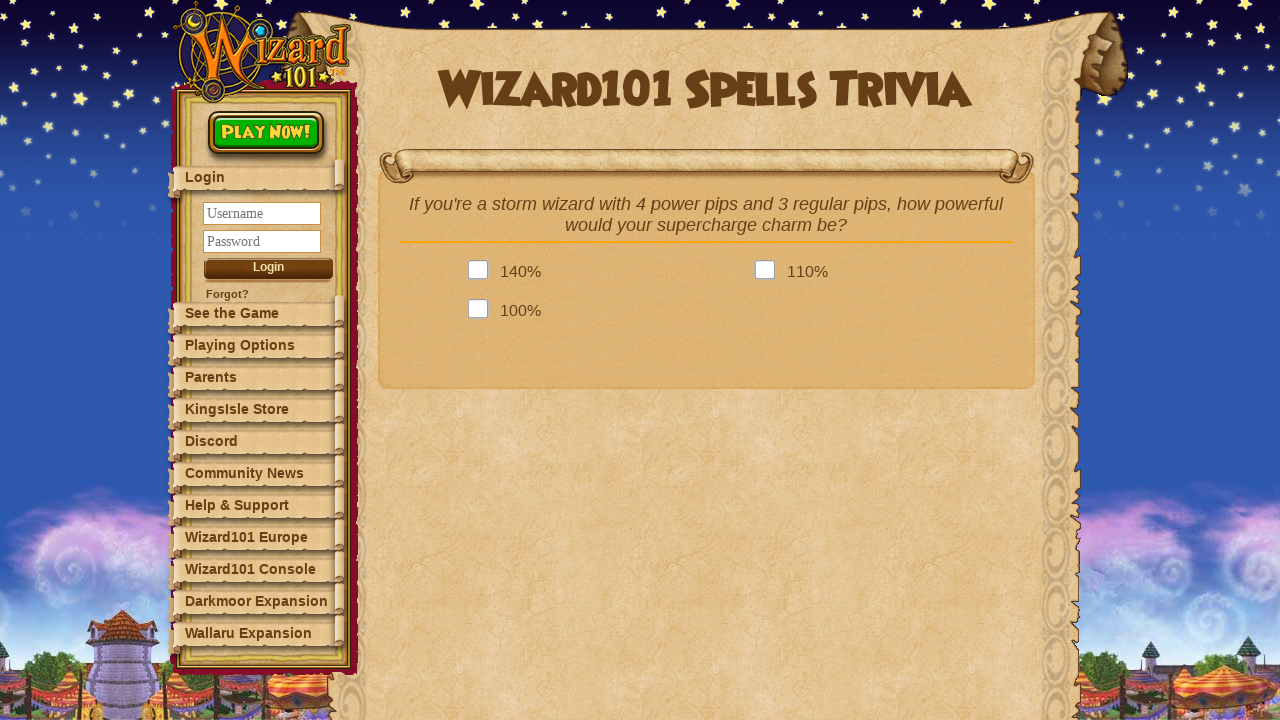

Checking answer option: '
140%
'
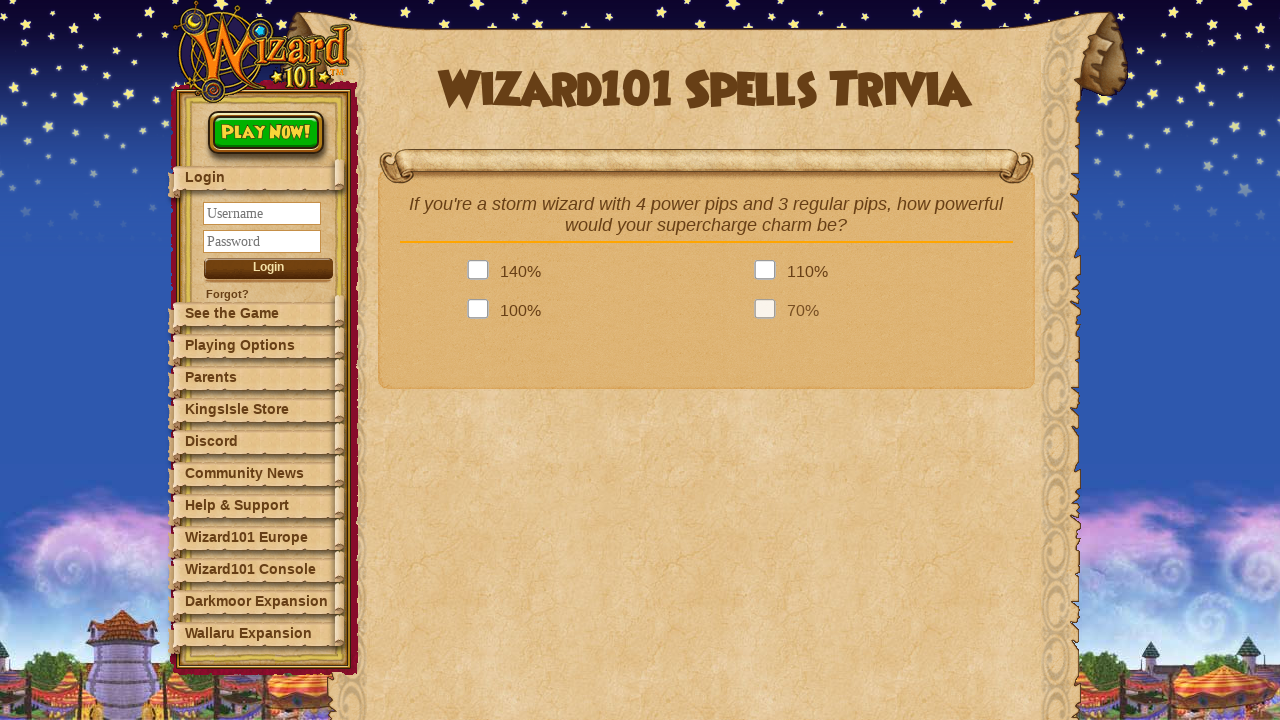

Checking answer option: '
110%
'
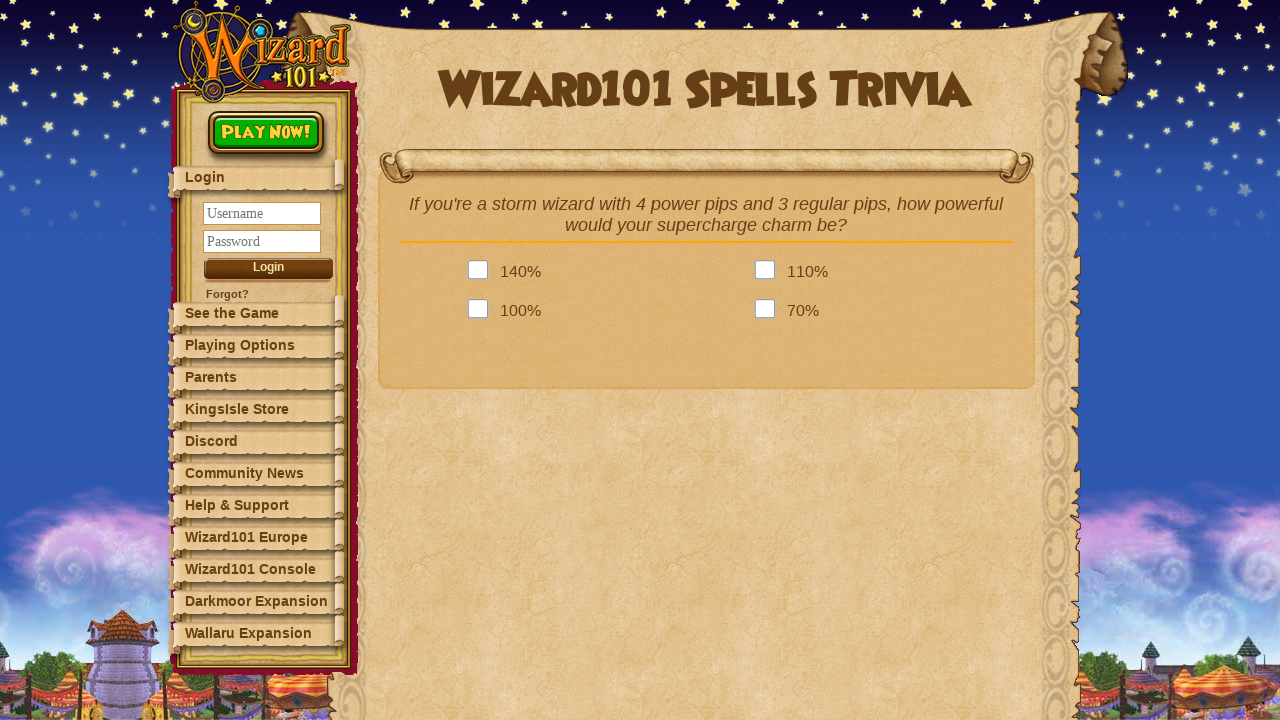

Next button became visible
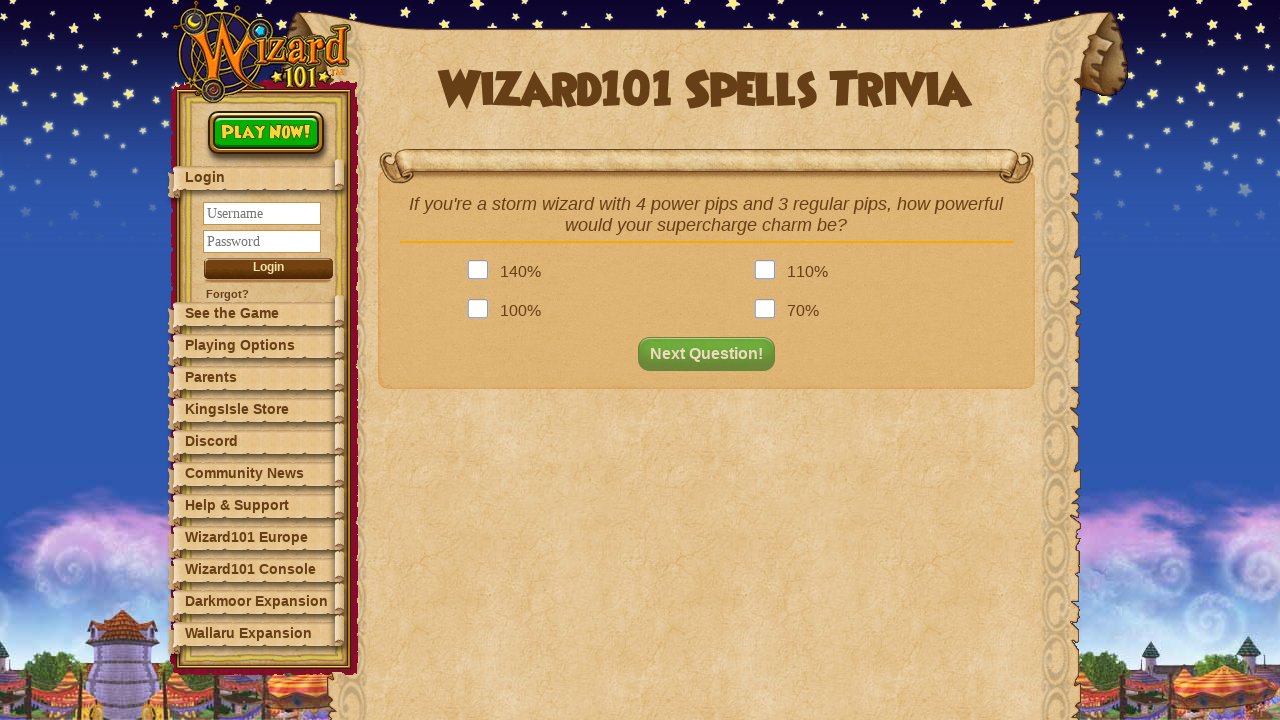

Clicked correct answer: '110%' at (769, 272) on .answer >> nth=1 >> .answerBox
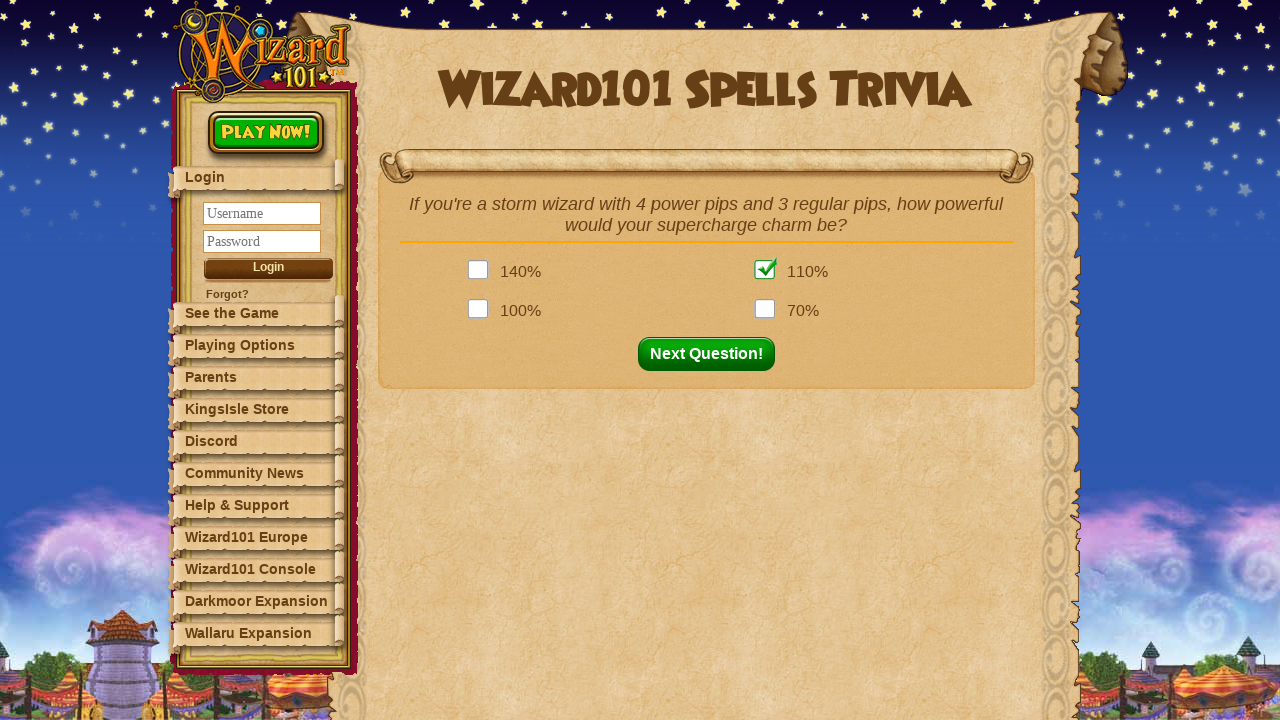

Clicked next button to move to question 11 at (712, 354) on button#nextQuestion
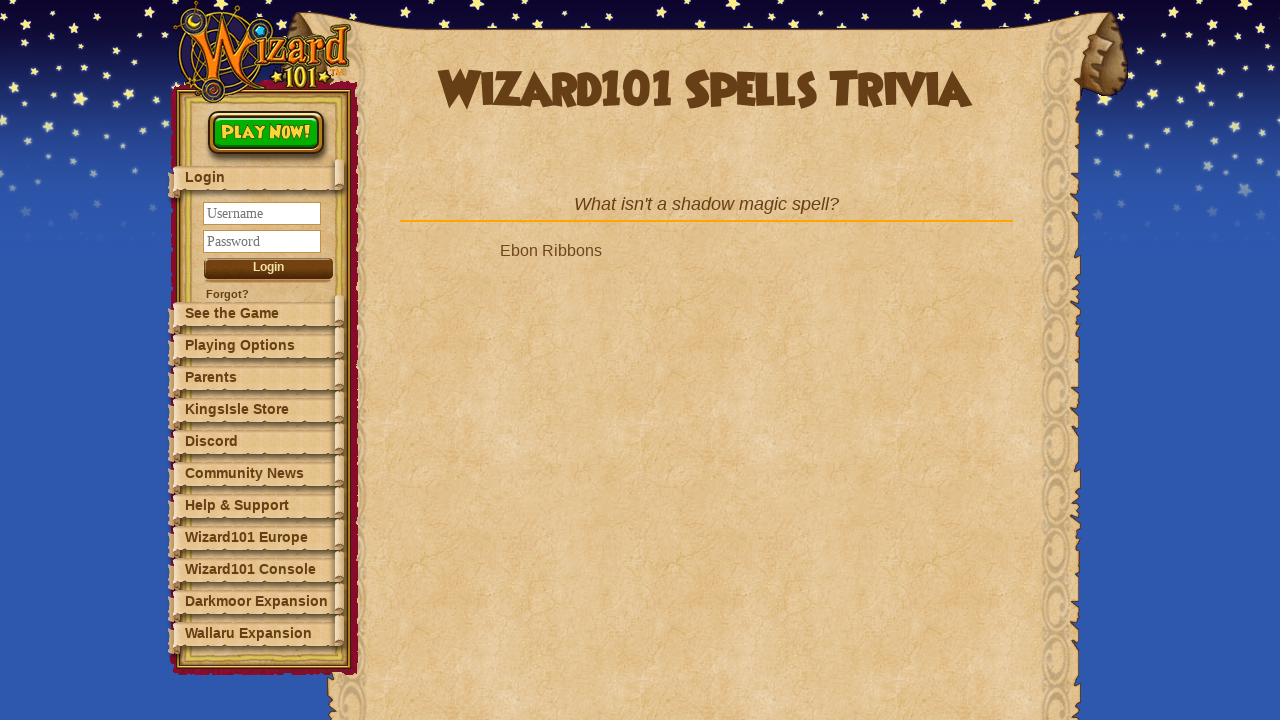

Waited for question 11 to load
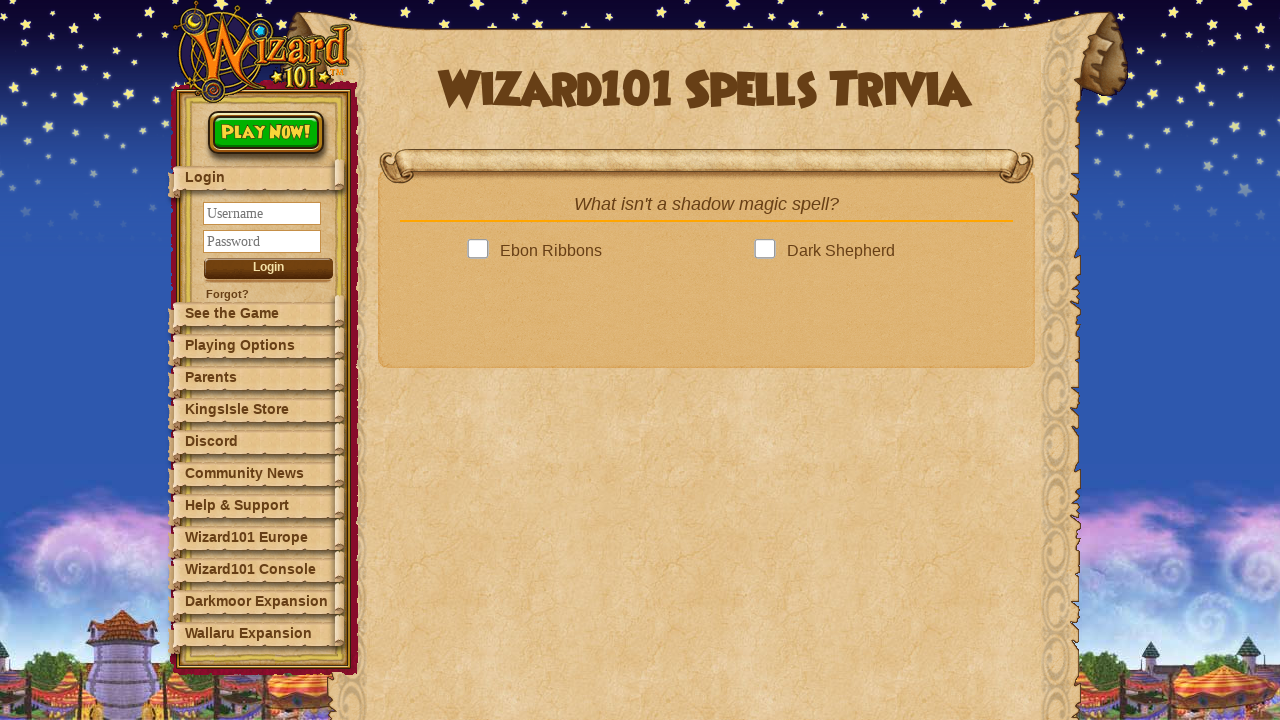

Retrieved question text: 'What isn't a shadow magic spell?'
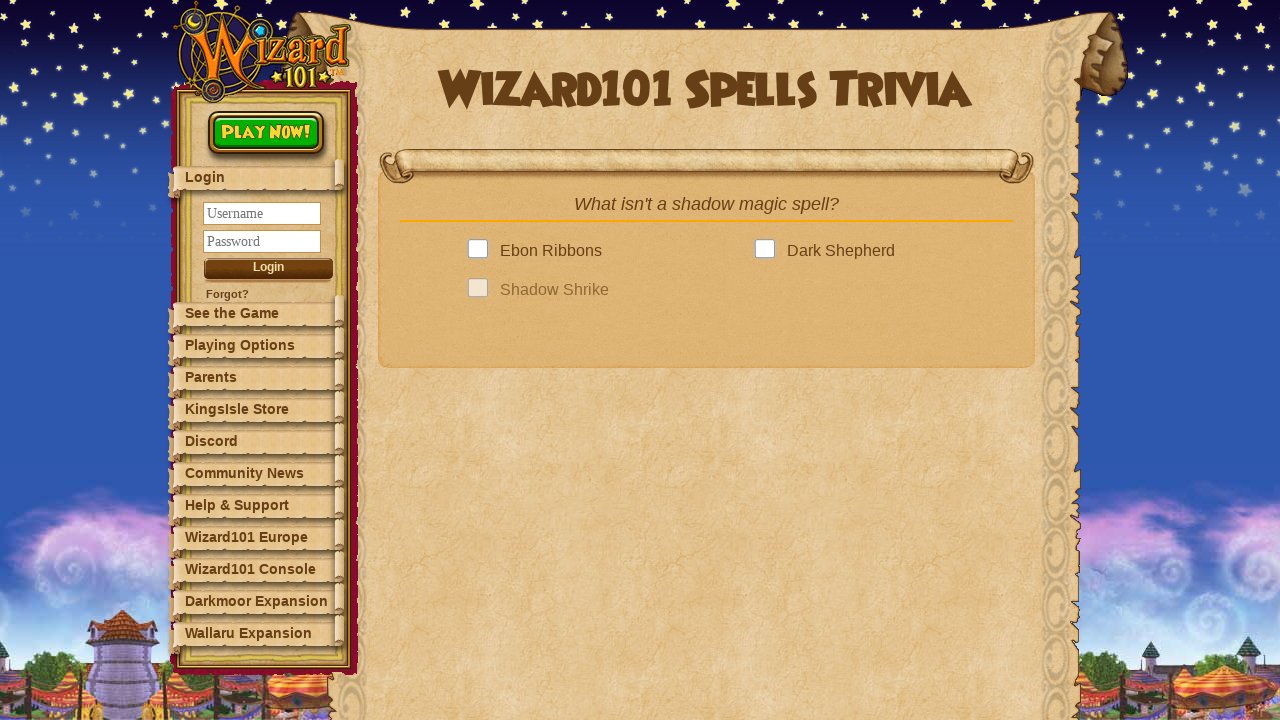

Looked up answer in dictionary: 'Ebon Ribbons'
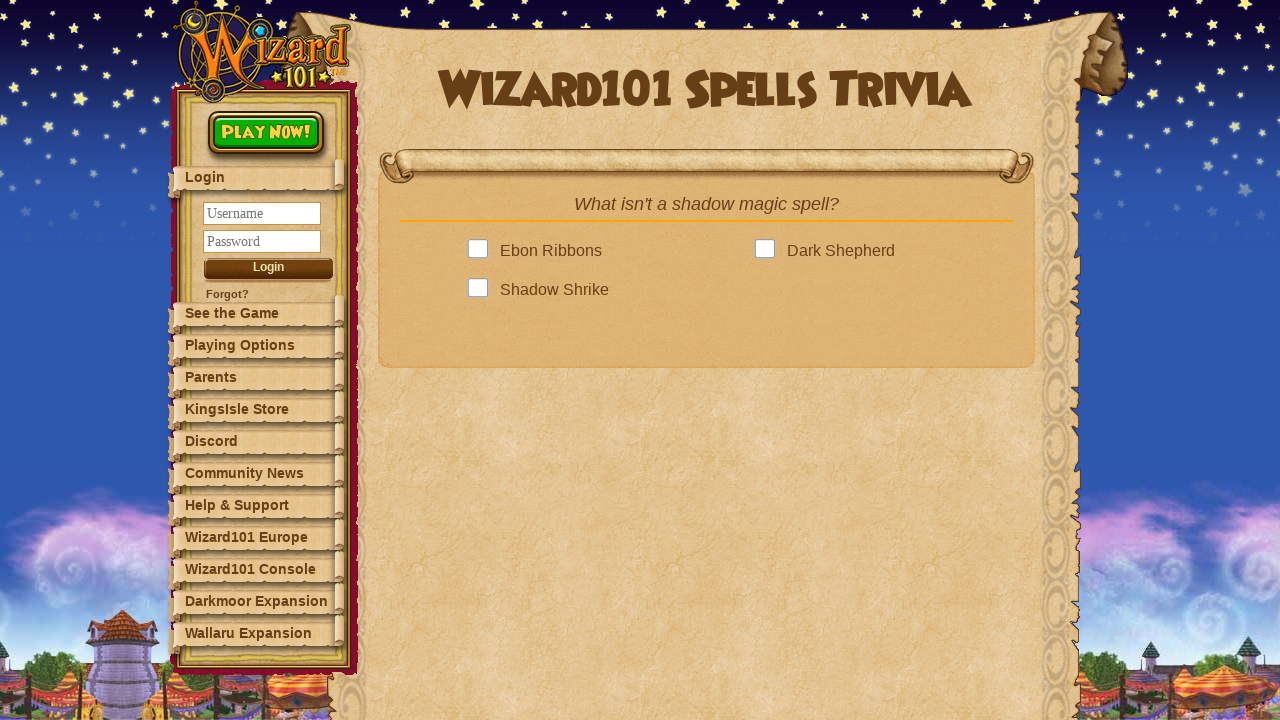

Retrieved 4 answer options
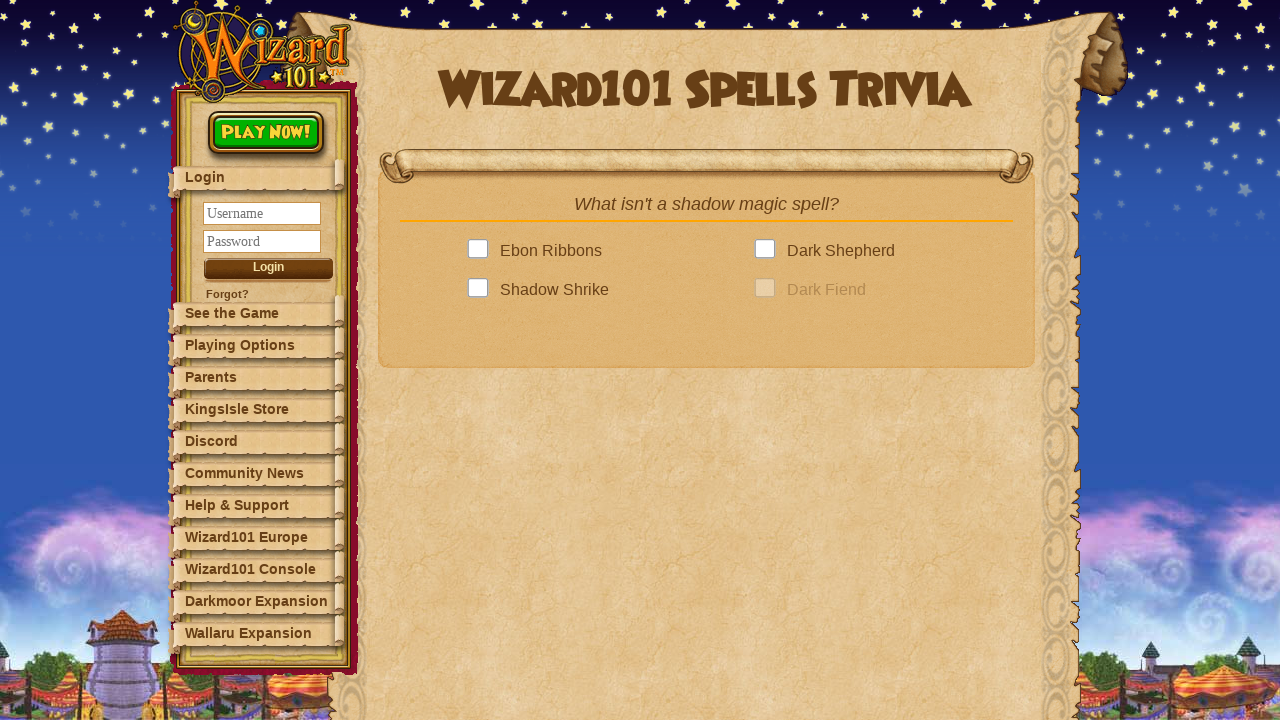

Checking answer option: '
Ebon Ribbons
'
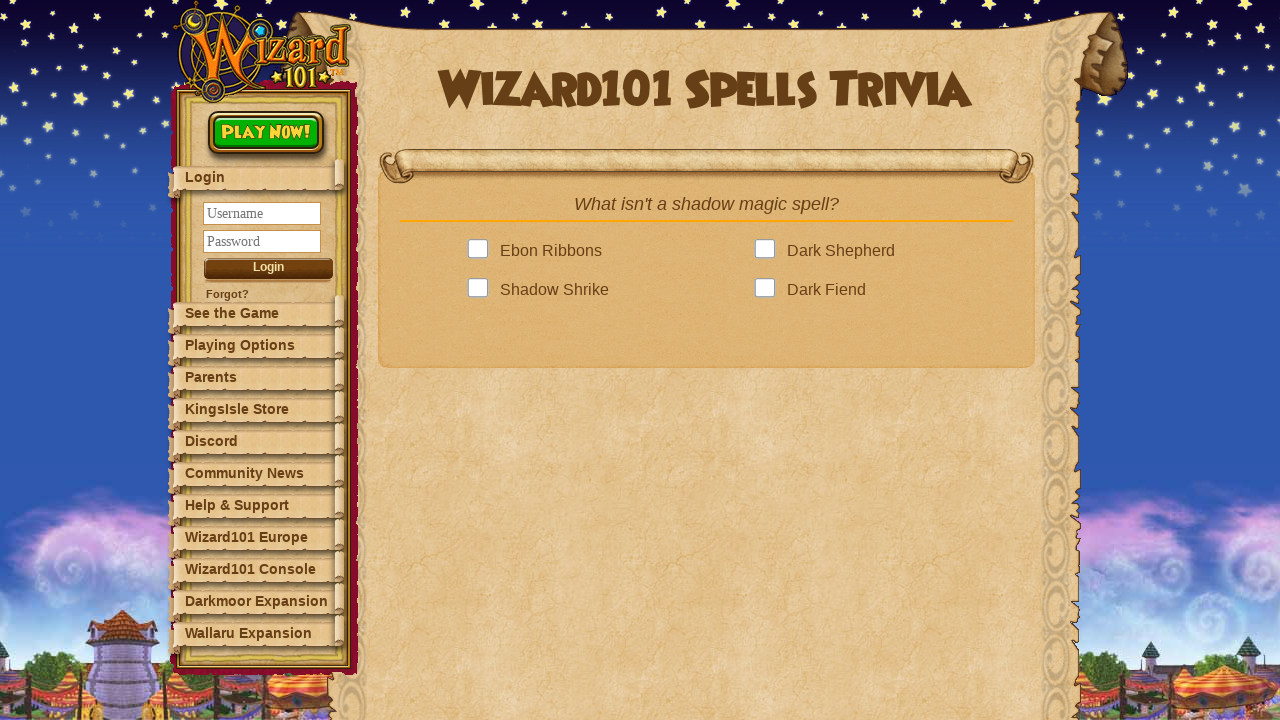

Next button became visible
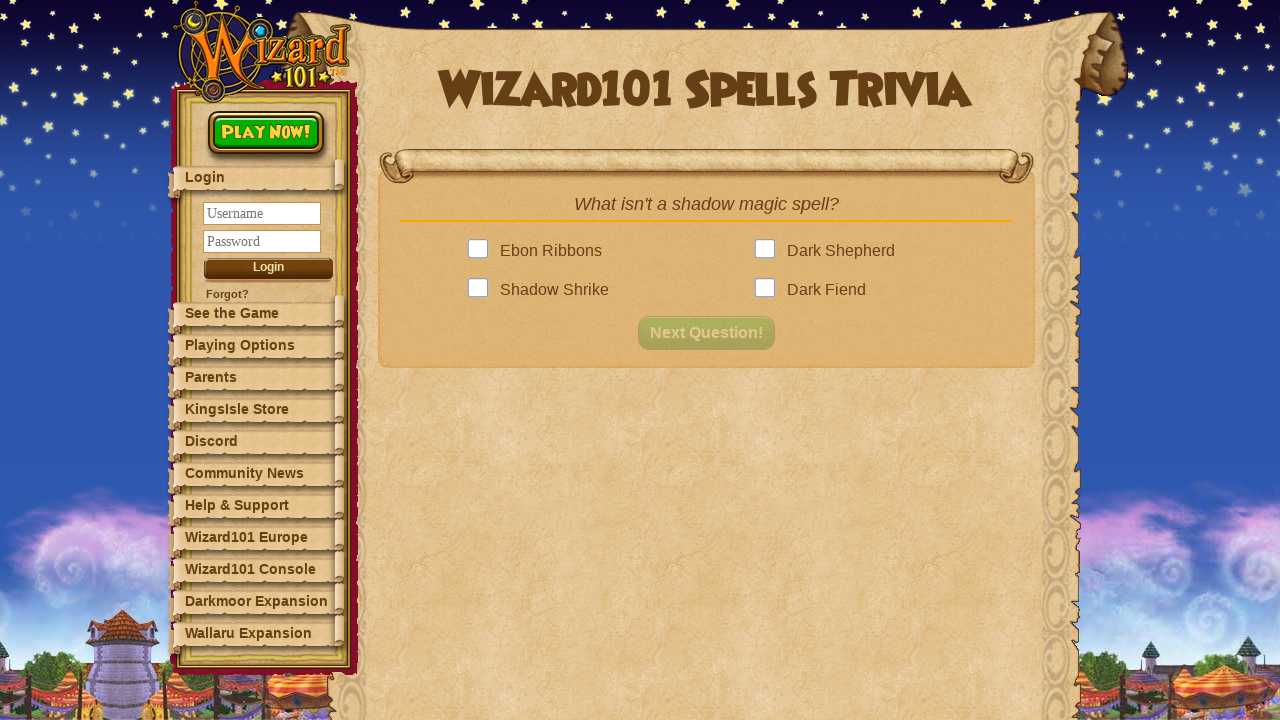

Clicked correct answer: 'Ebon Ribbons' at (482, 251) on .answer >> nth=0 >> .answerBox
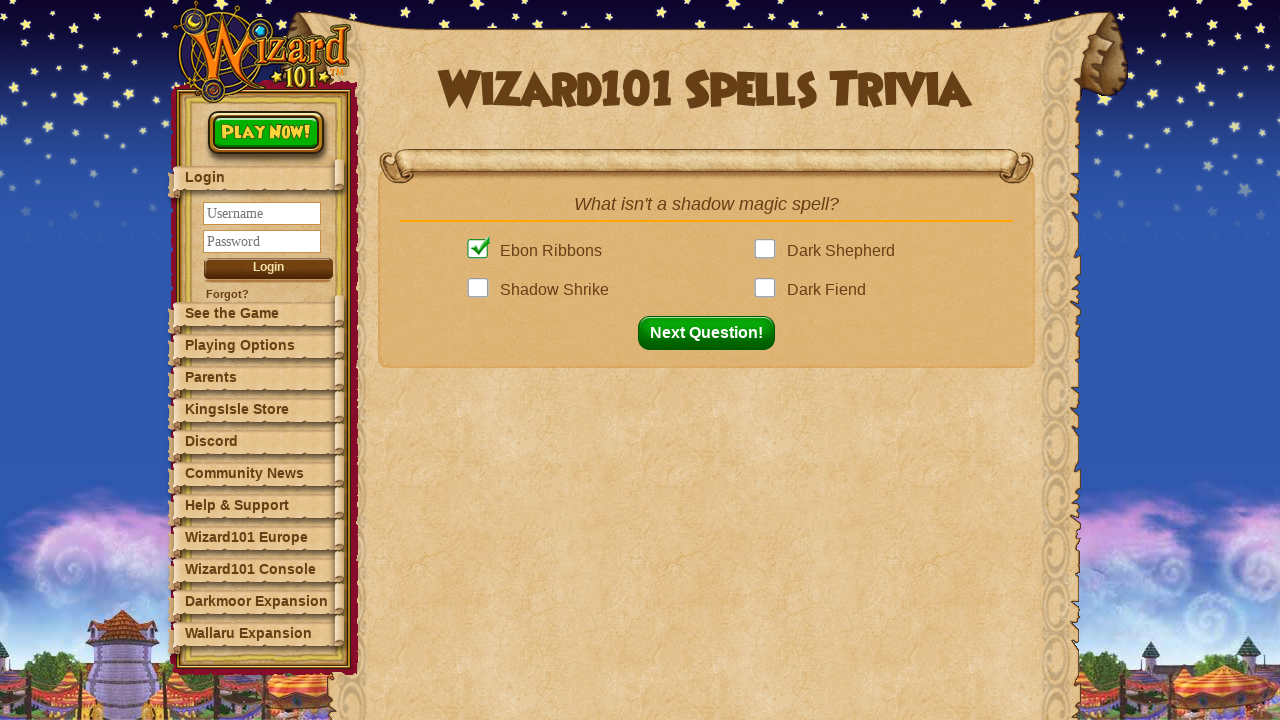

Clicked next button to move to question 12 at (712, 333) on button#nextQuestion
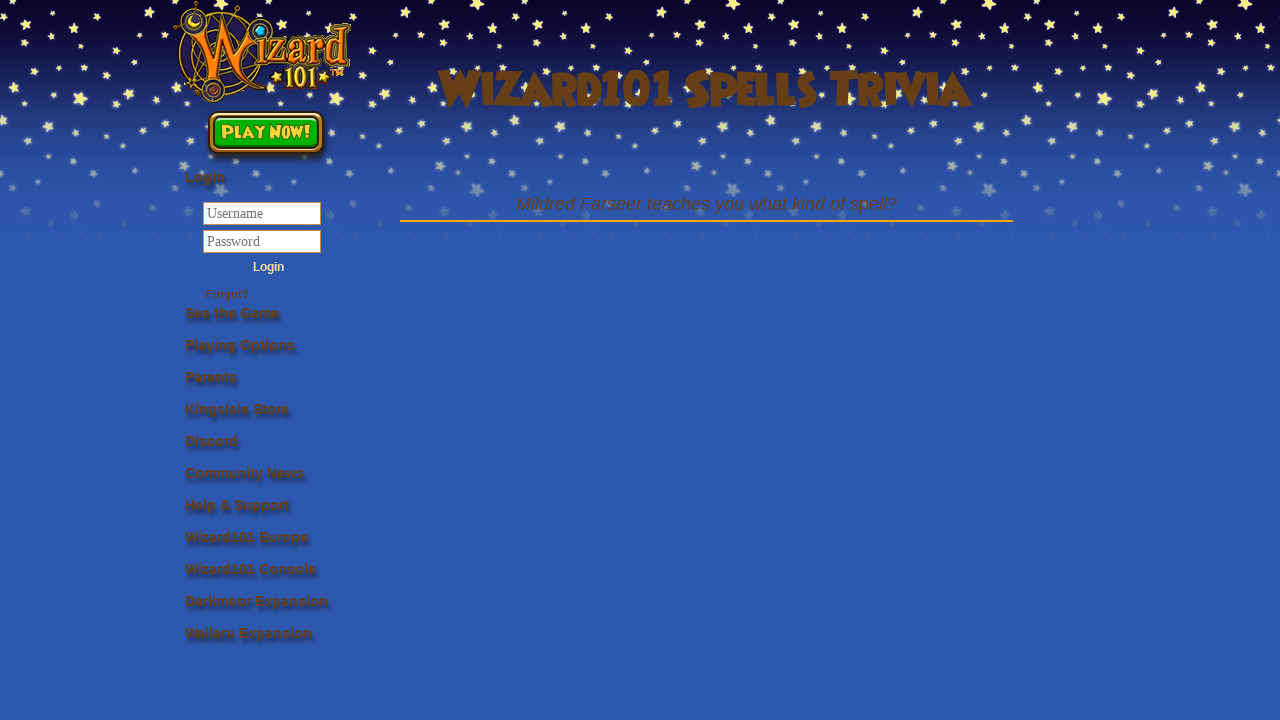

Waited for question 12 to load
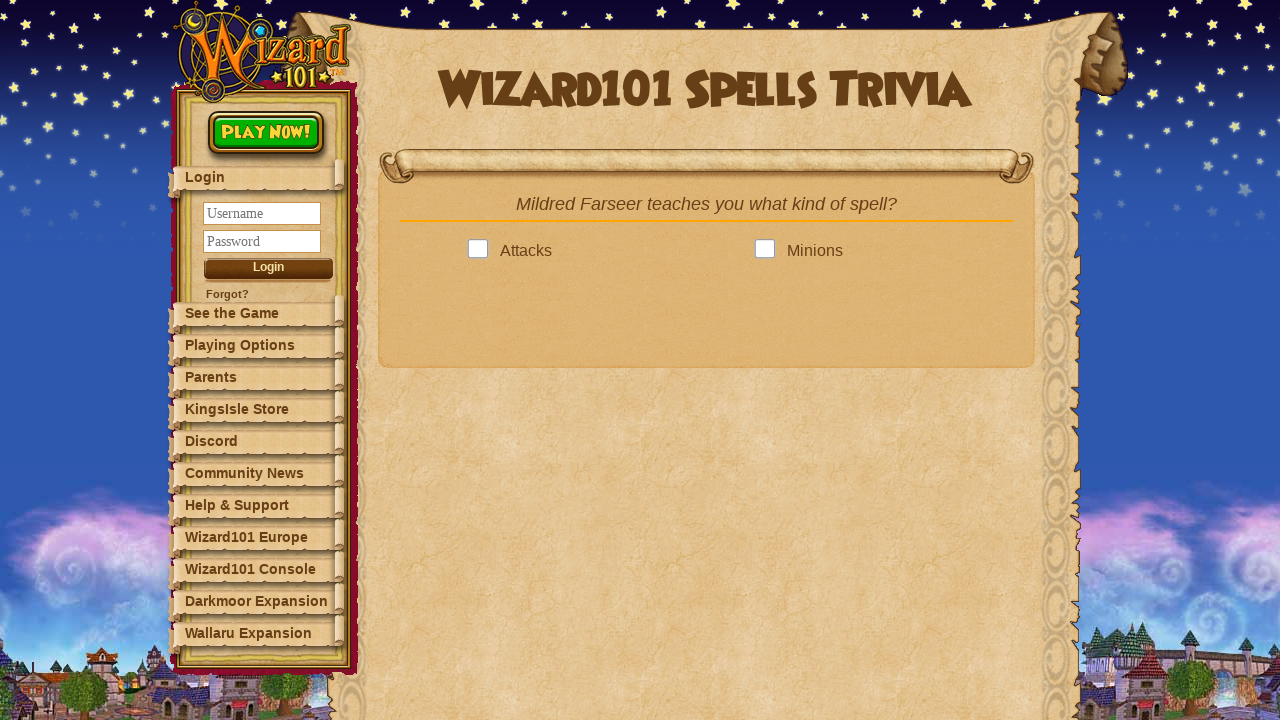

Retrieved question text: 'Mildred Farseer teaches you what kind of spell?'
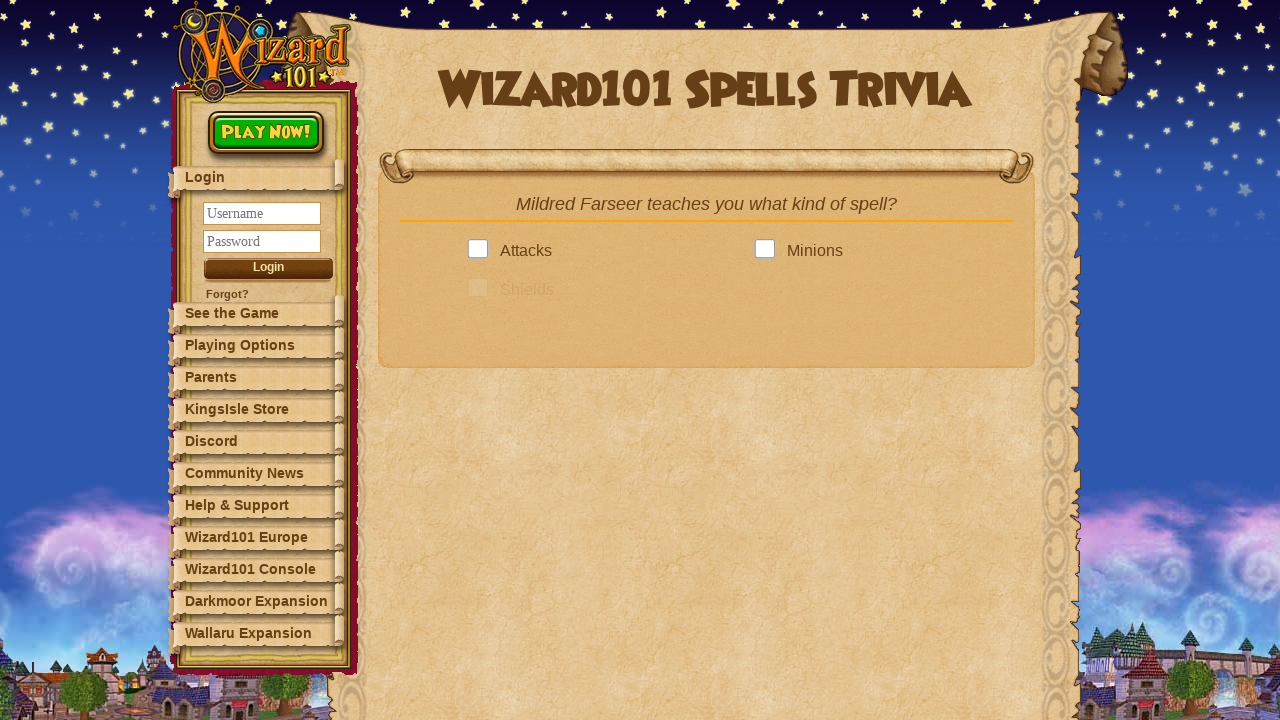

Looked up answer in dictionary: 'Dispels'
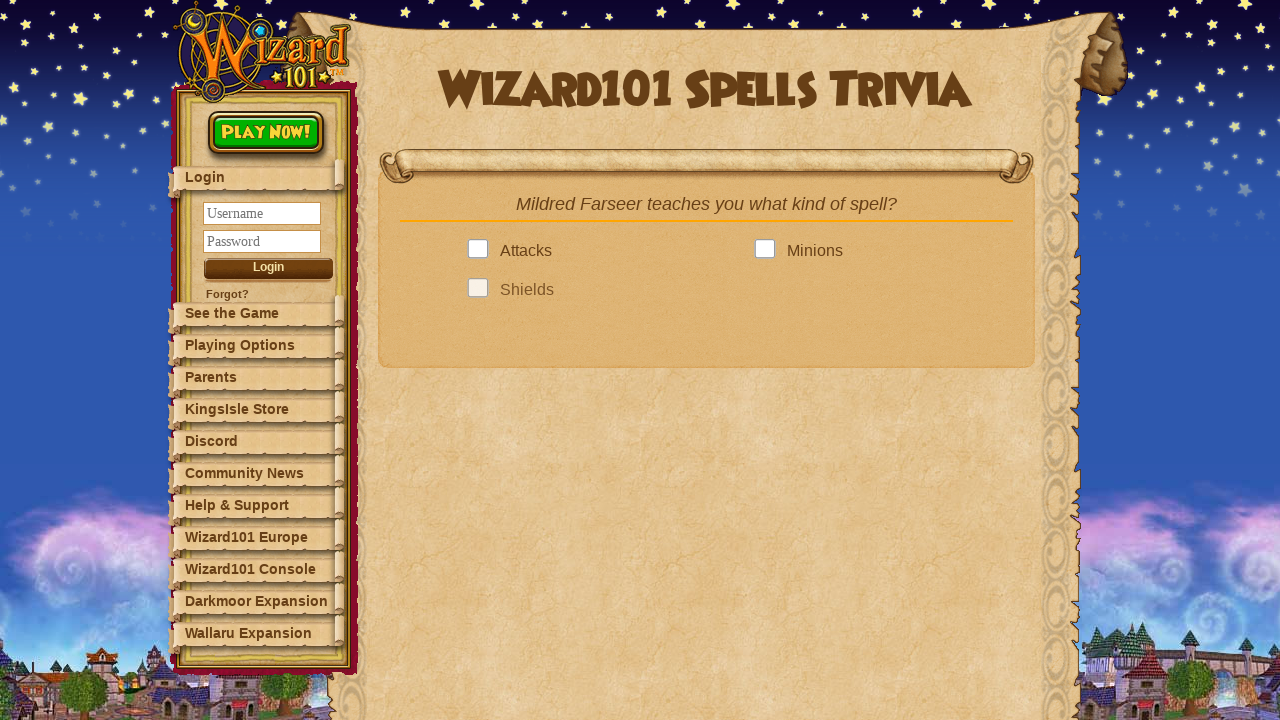

Retrieved 4 answer options
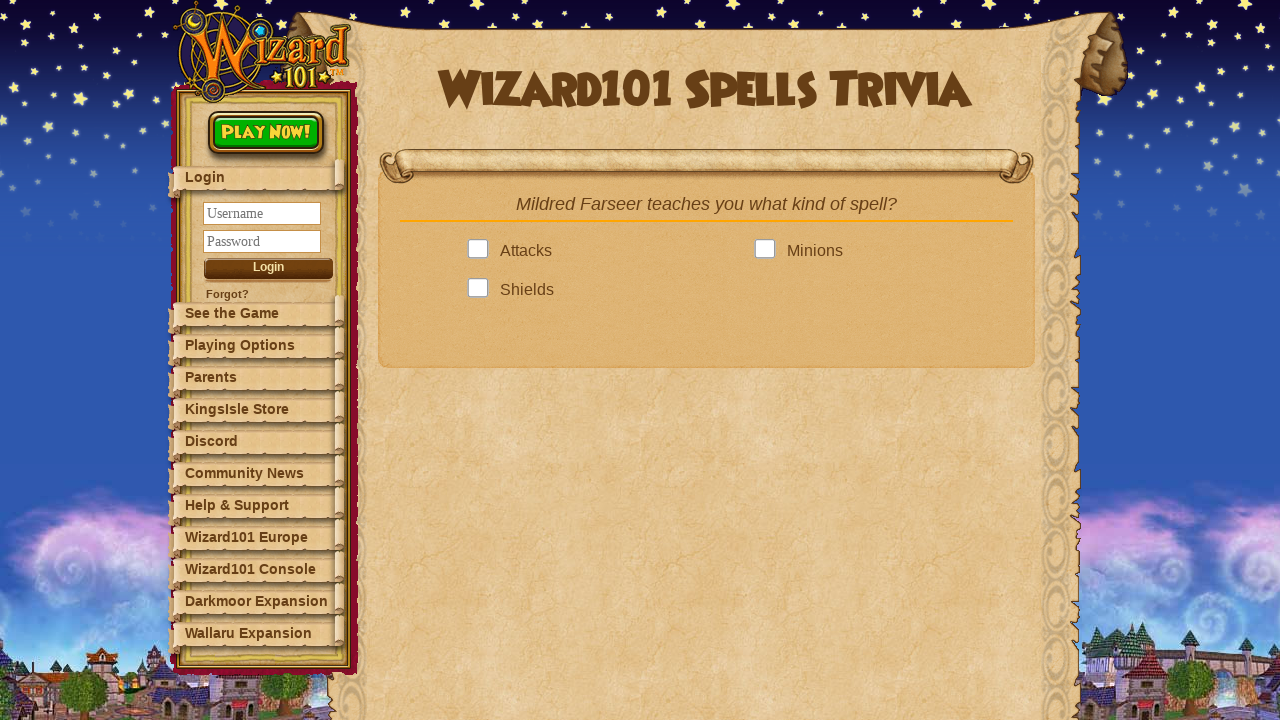

Checking answer option: '
Attacks
'
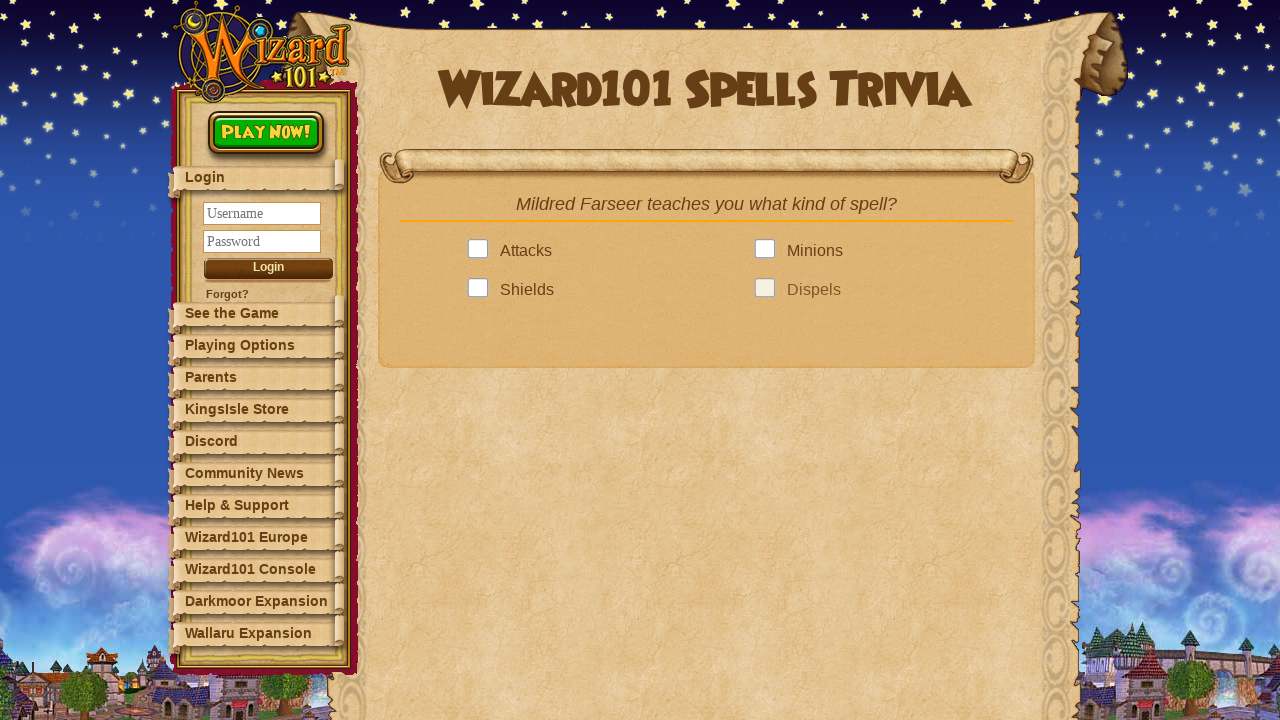

Checking answer option: '
Minions
'
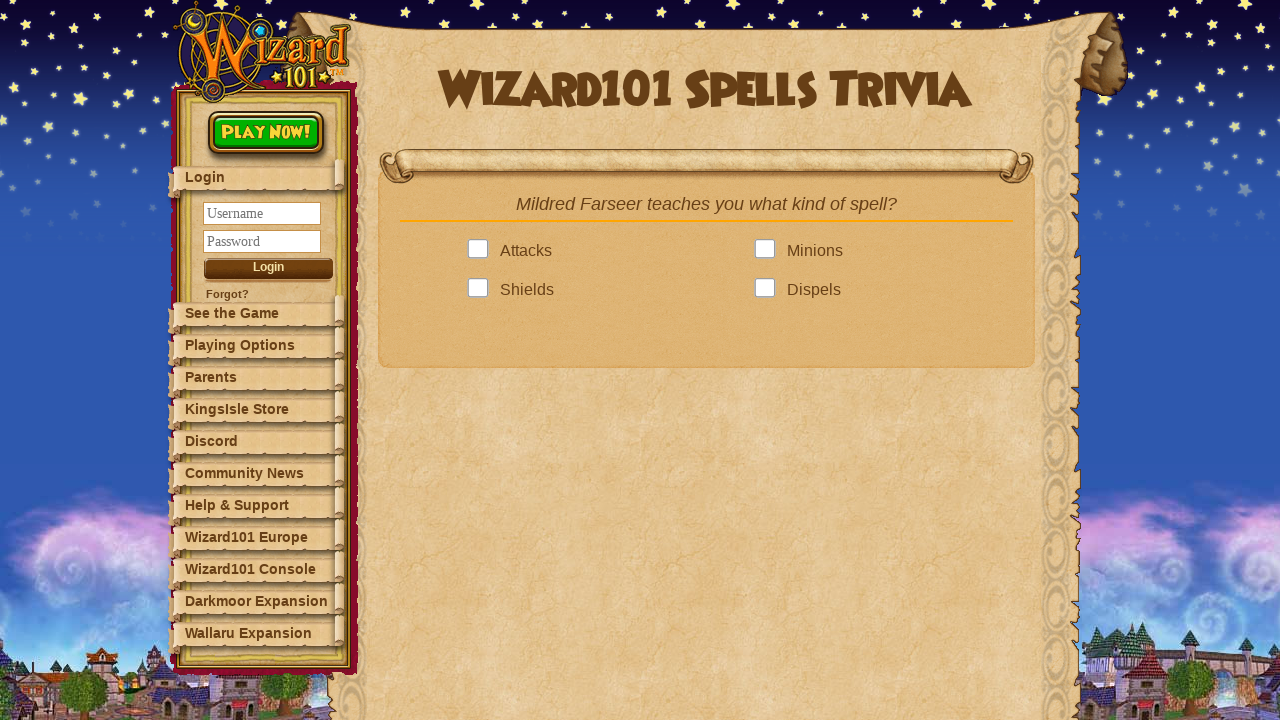

Checking answer option: '
Shields
'
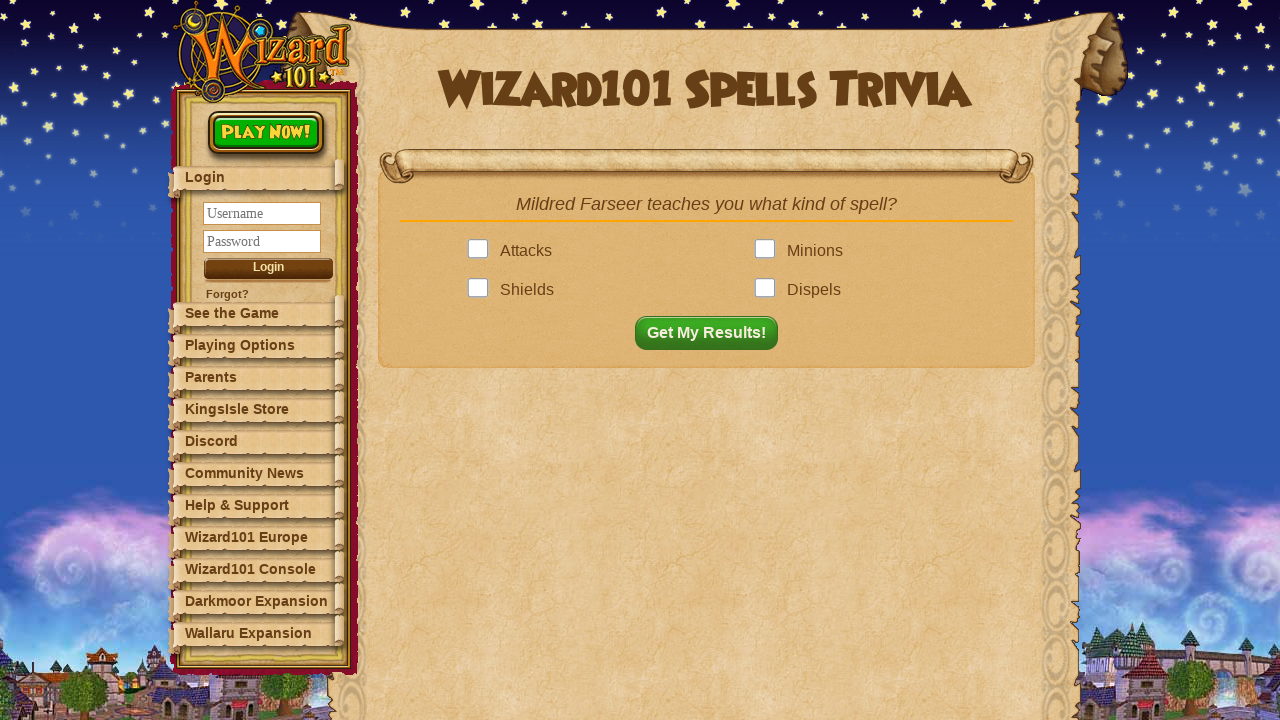

Checking answer option: '
Dispels
'
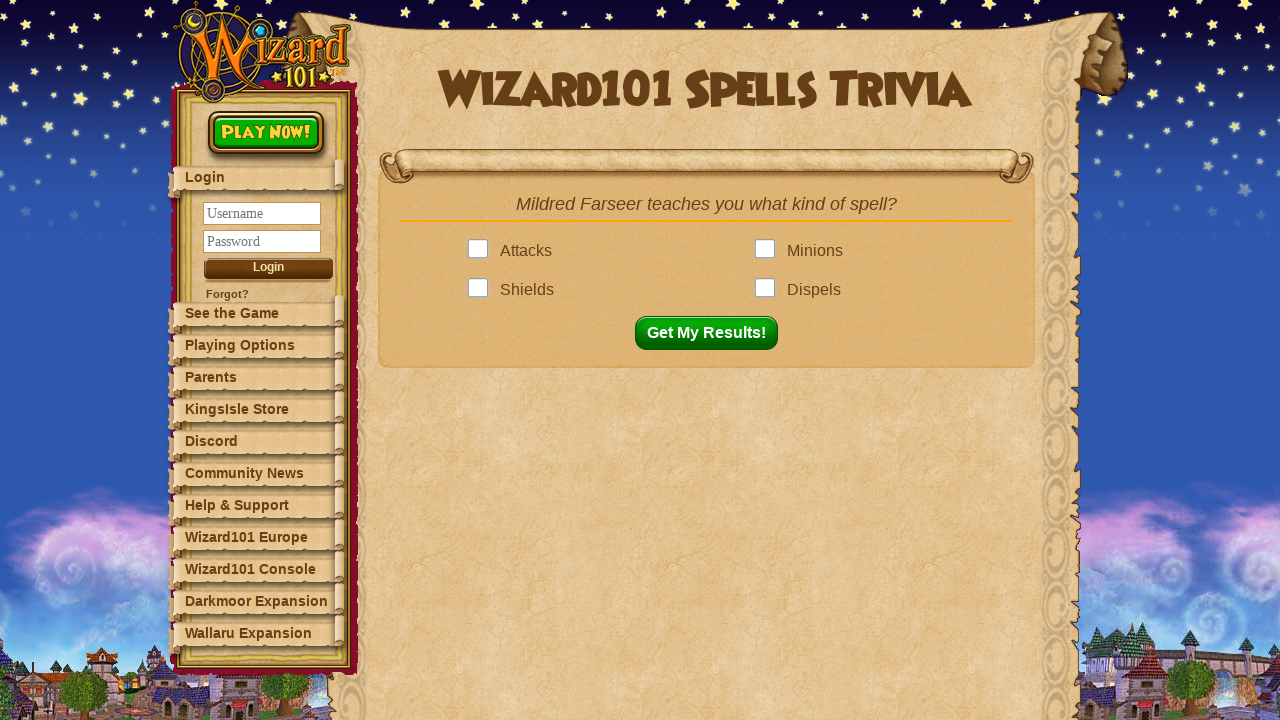

Next button became visible
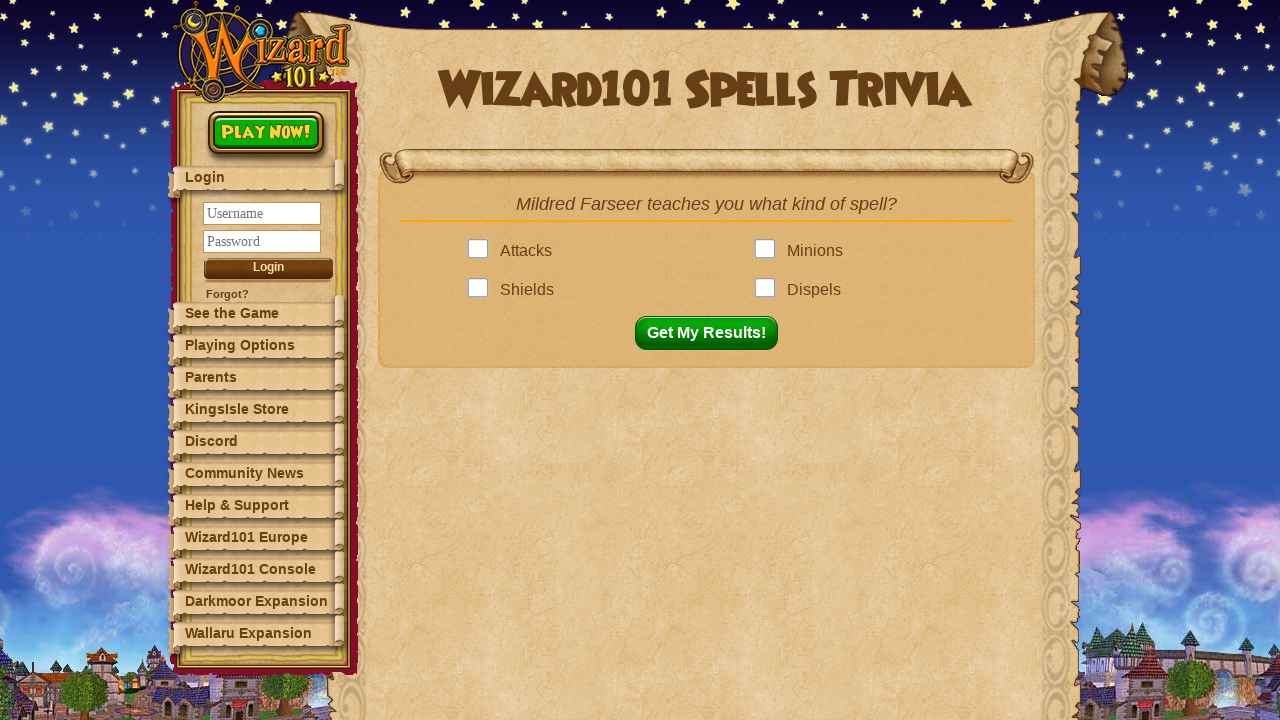

Clicked correct answer: 'Dispels' at (769, 290) on .answer >> nth=3 >> .answerBox
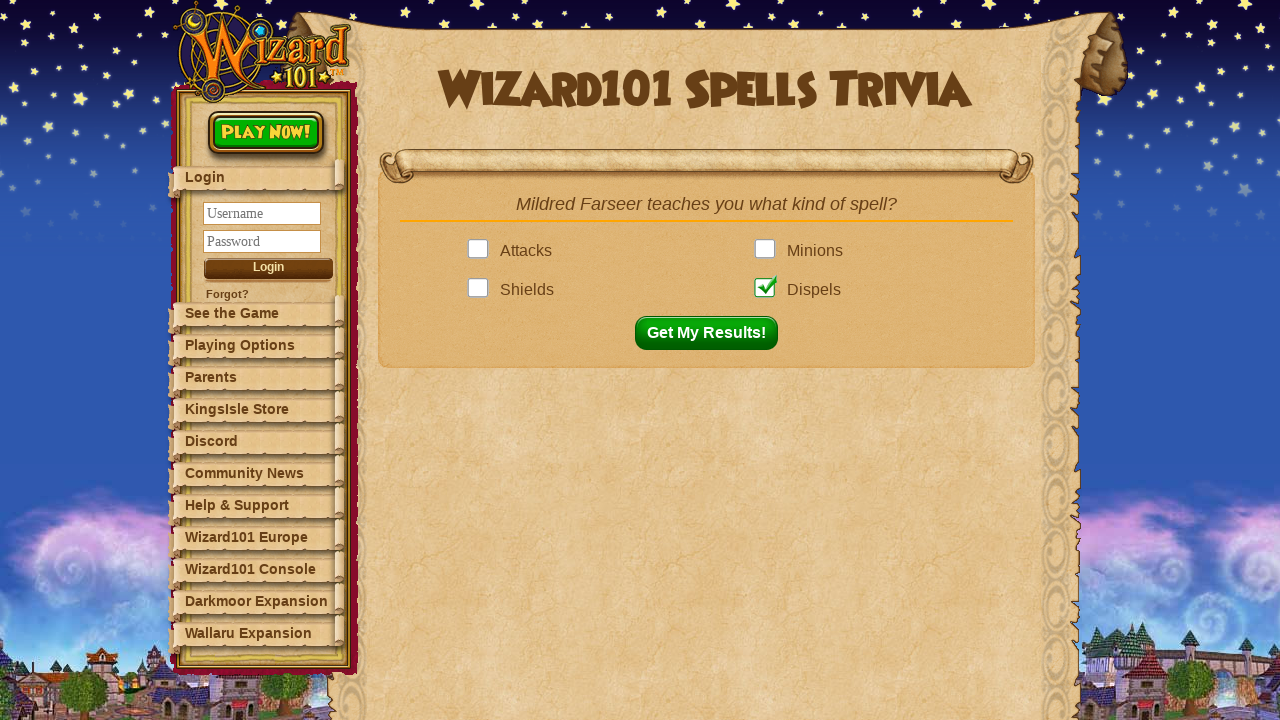

Clicked next button to move to question 13 at (712, 333) on button#nextQuestion
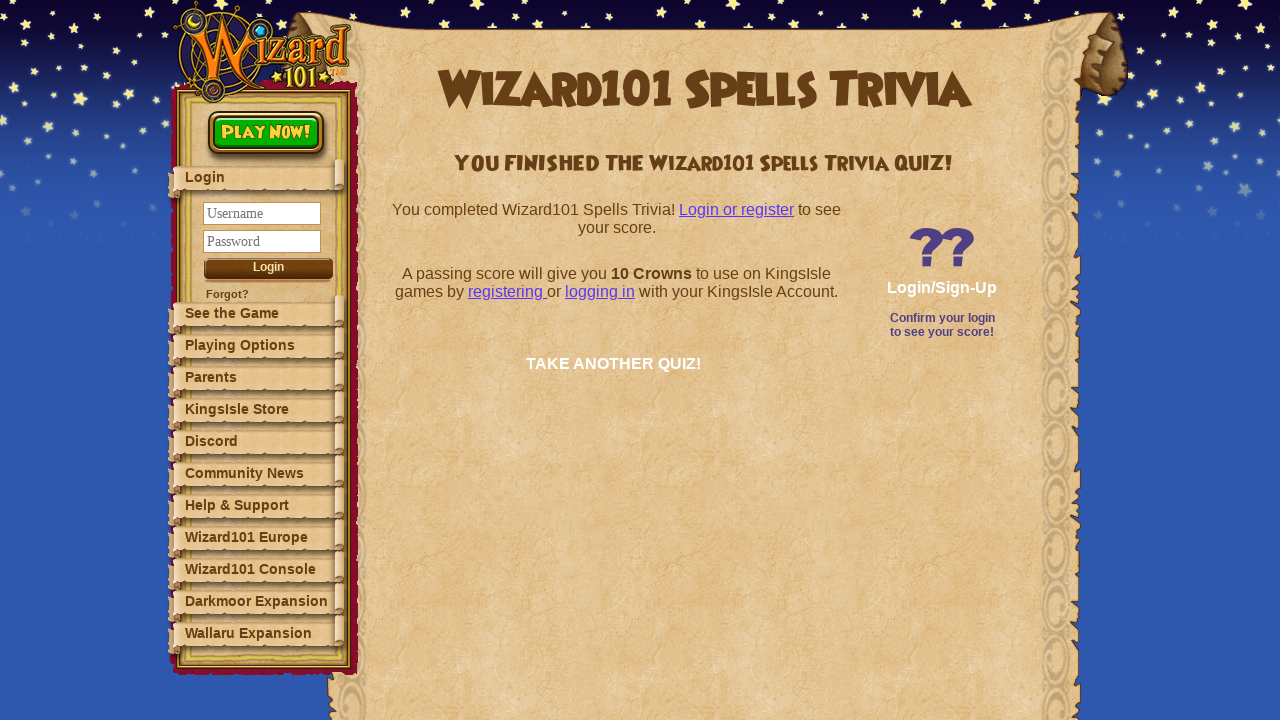

Clicked see results button at (948, 288) on .kiaccountsbuttonblue
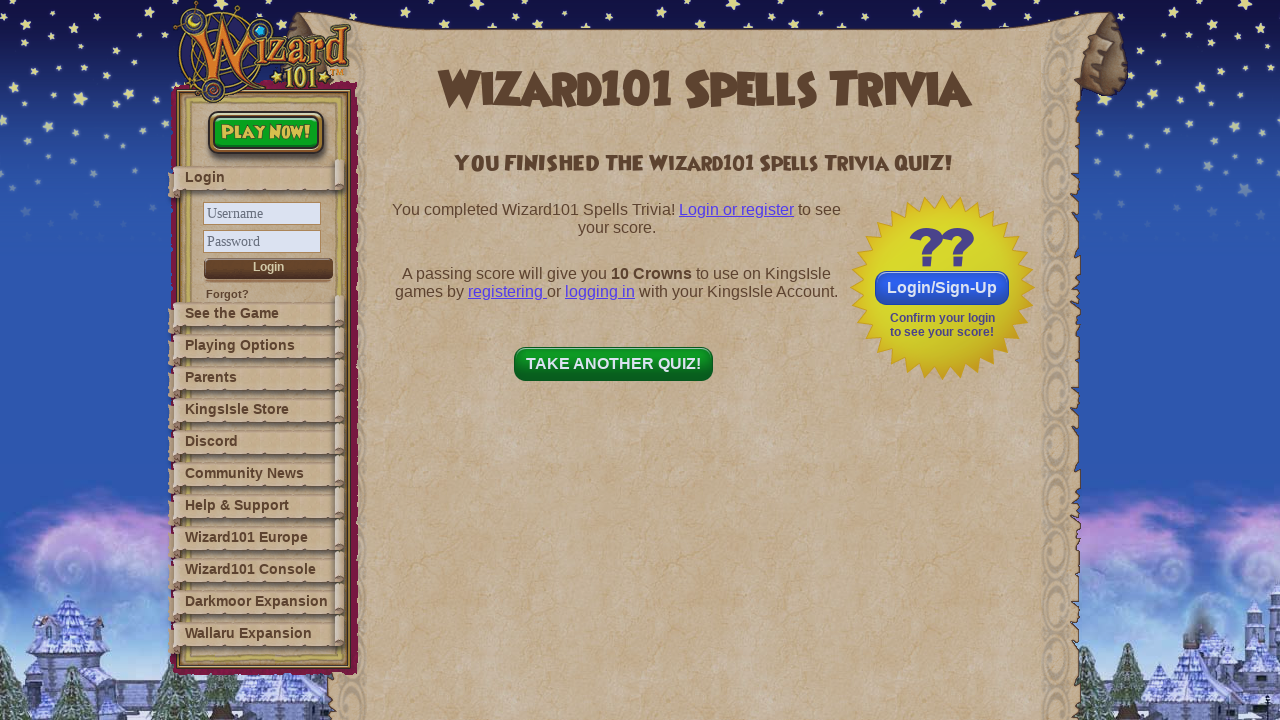

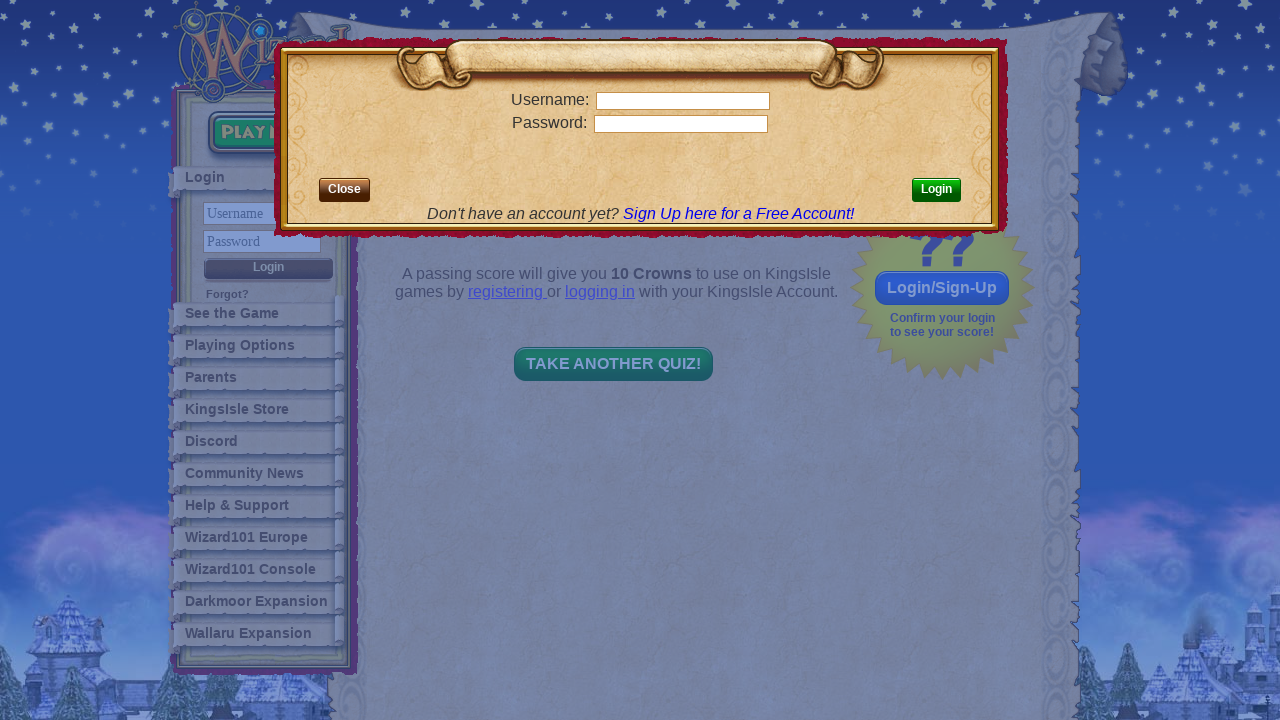